Verifies that no links on any page have empty href attributes (ending with just '#')

Starting URL: https://ntig-uppsala.github.io/Frisor-Saxe/index.html

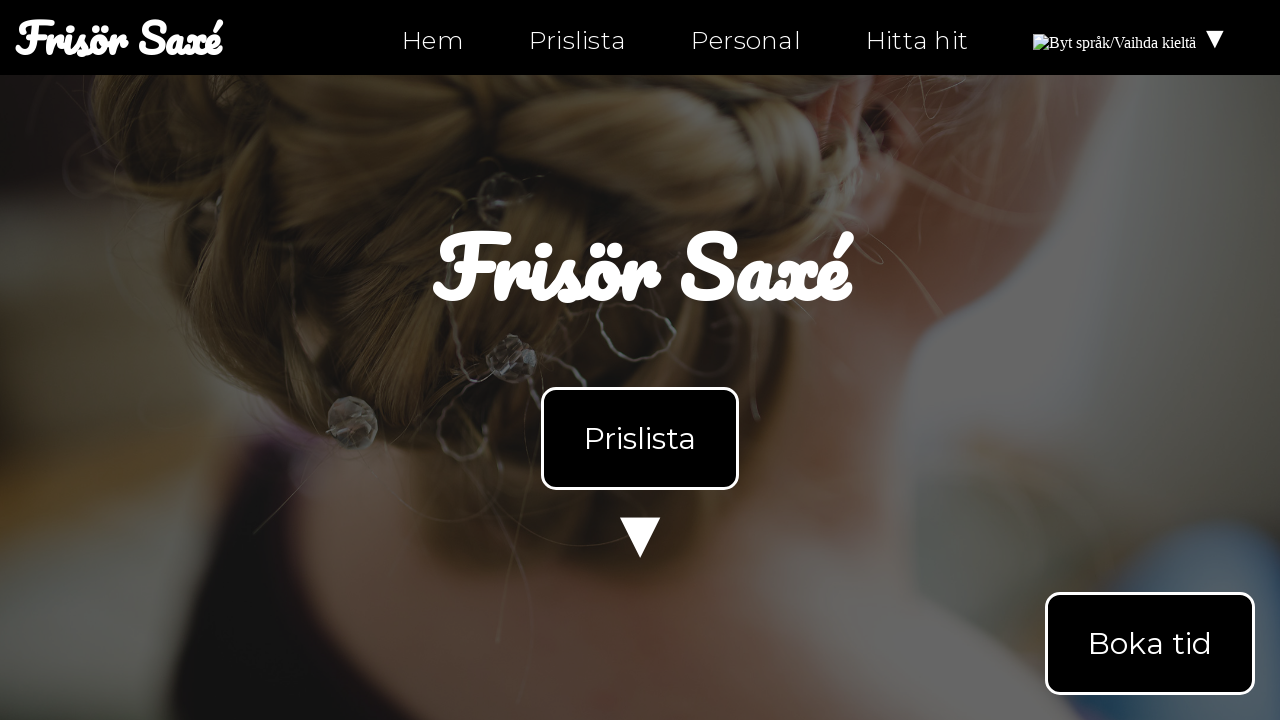

Waited for links to load on index.html
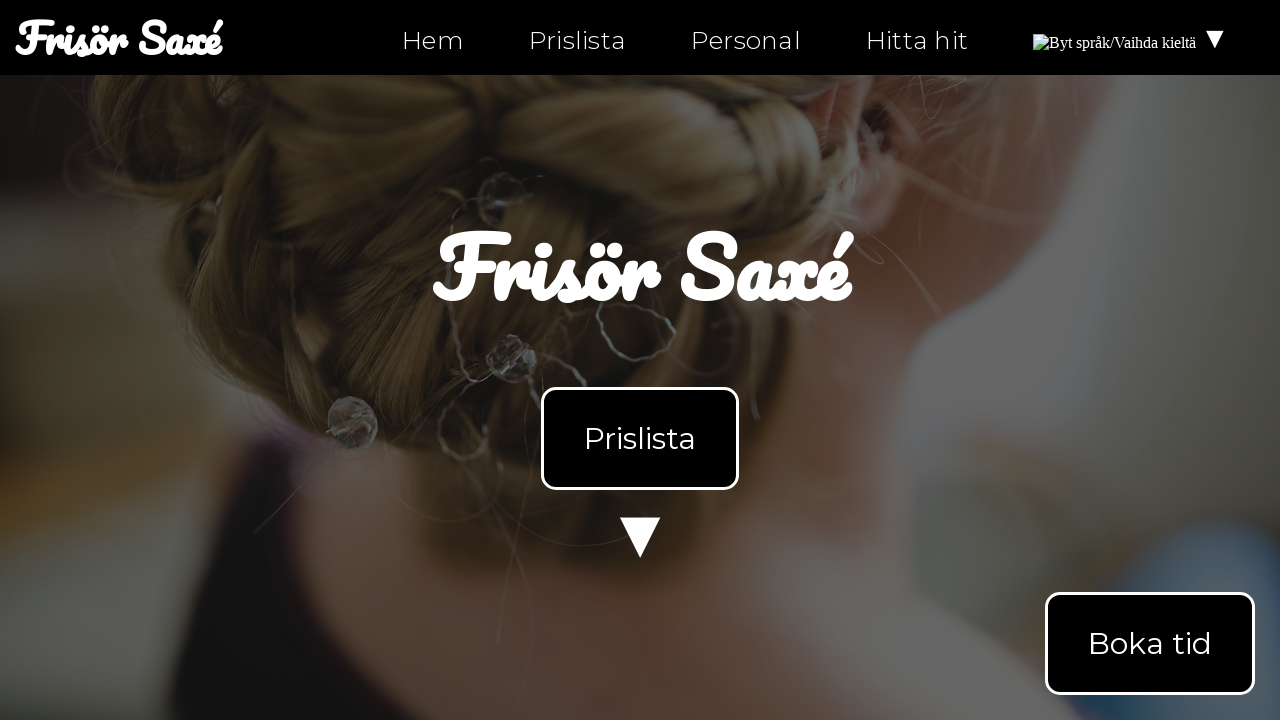

Retrieved all links from index.html
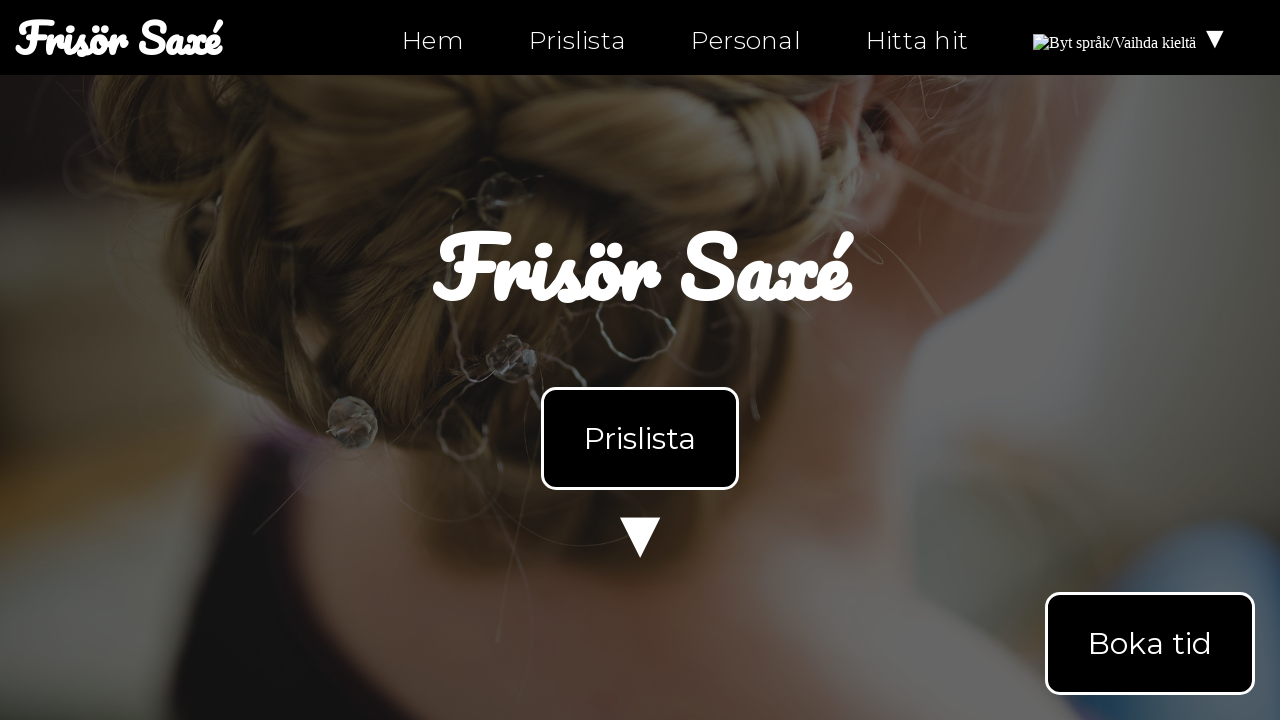

Retrieved href attribute: 'index.html'
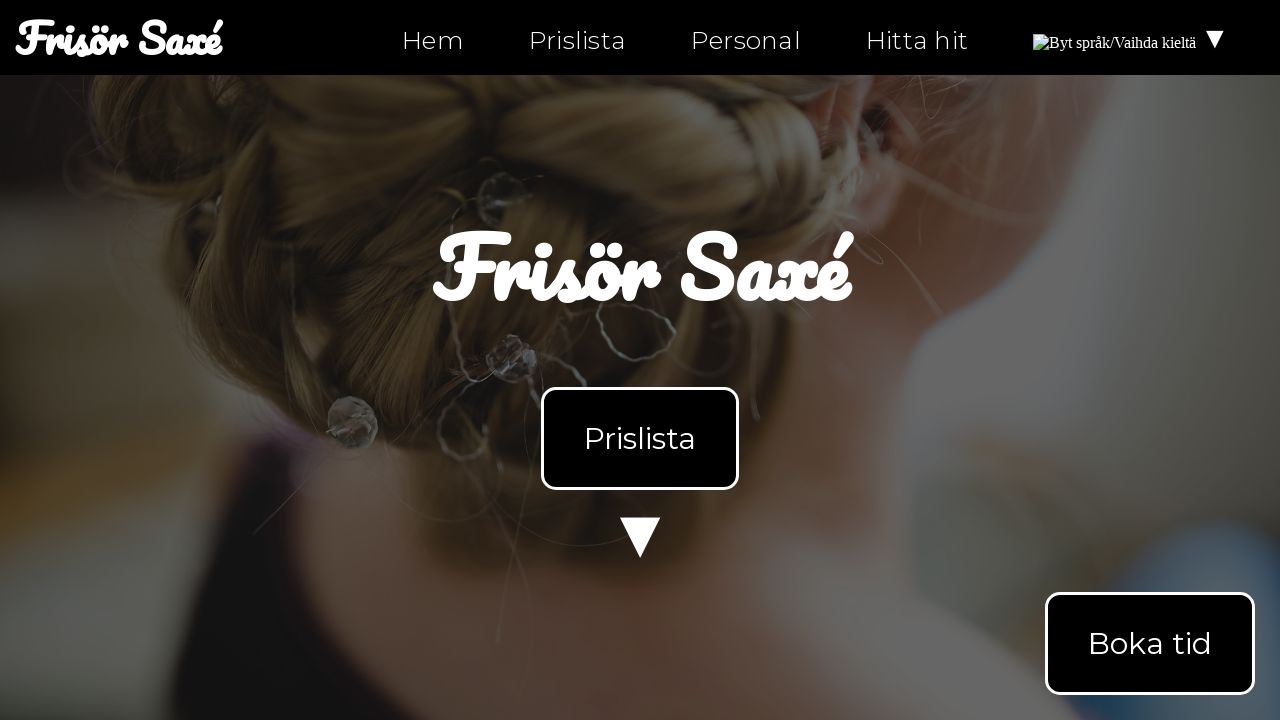

Verified link 'index.html' is not empty on index.html
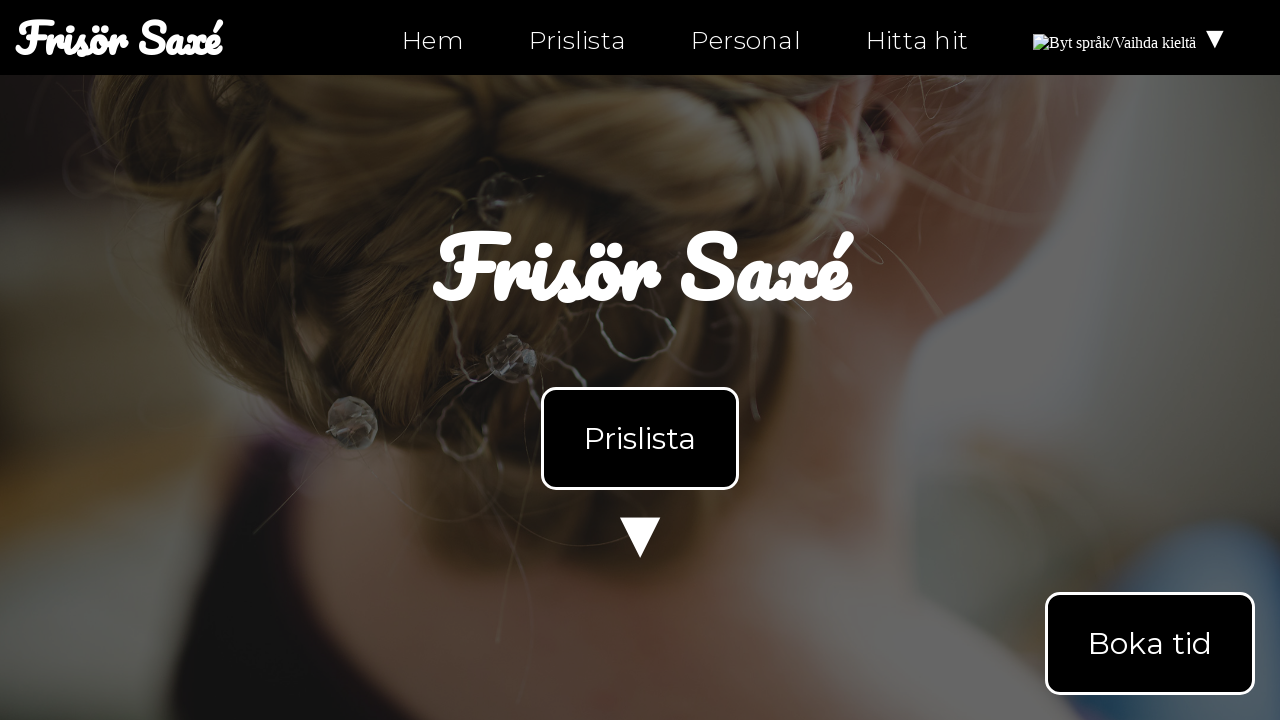

Retrieved href attribute: 'index.html'
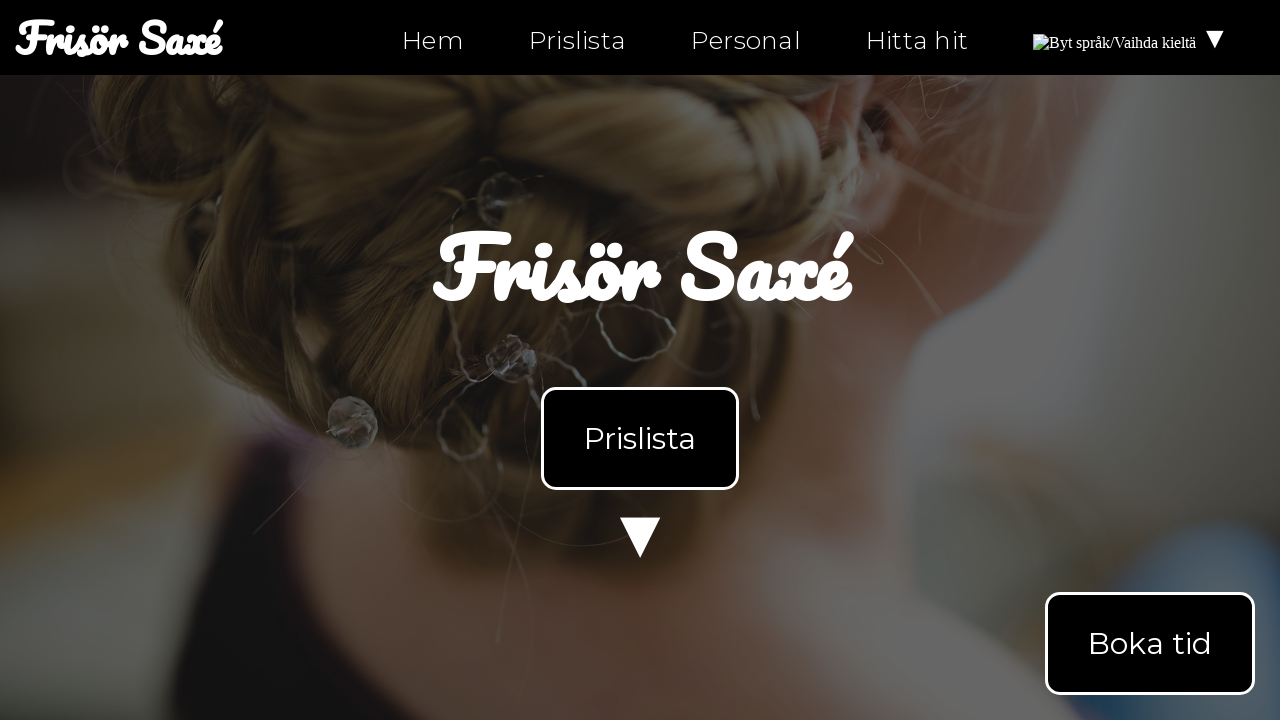

Verified link 'index.html' is not empty on index.html
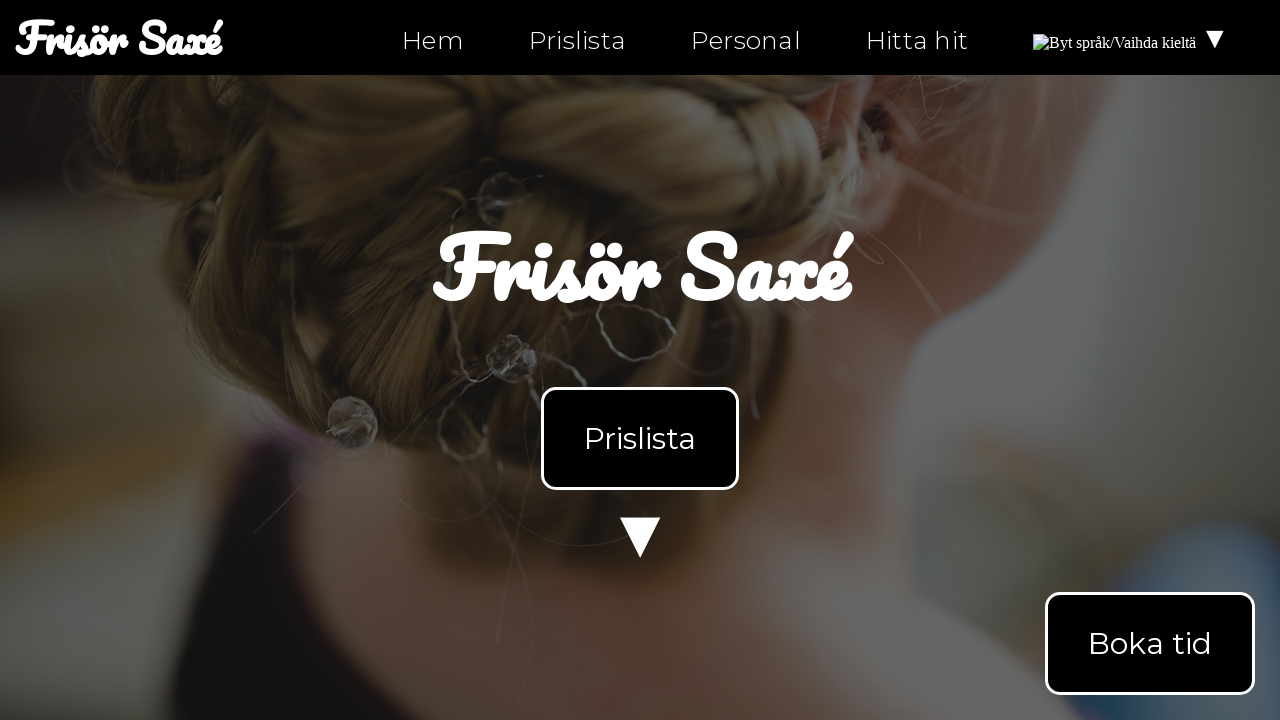

Retrieved href attribute: 'index.html#products'
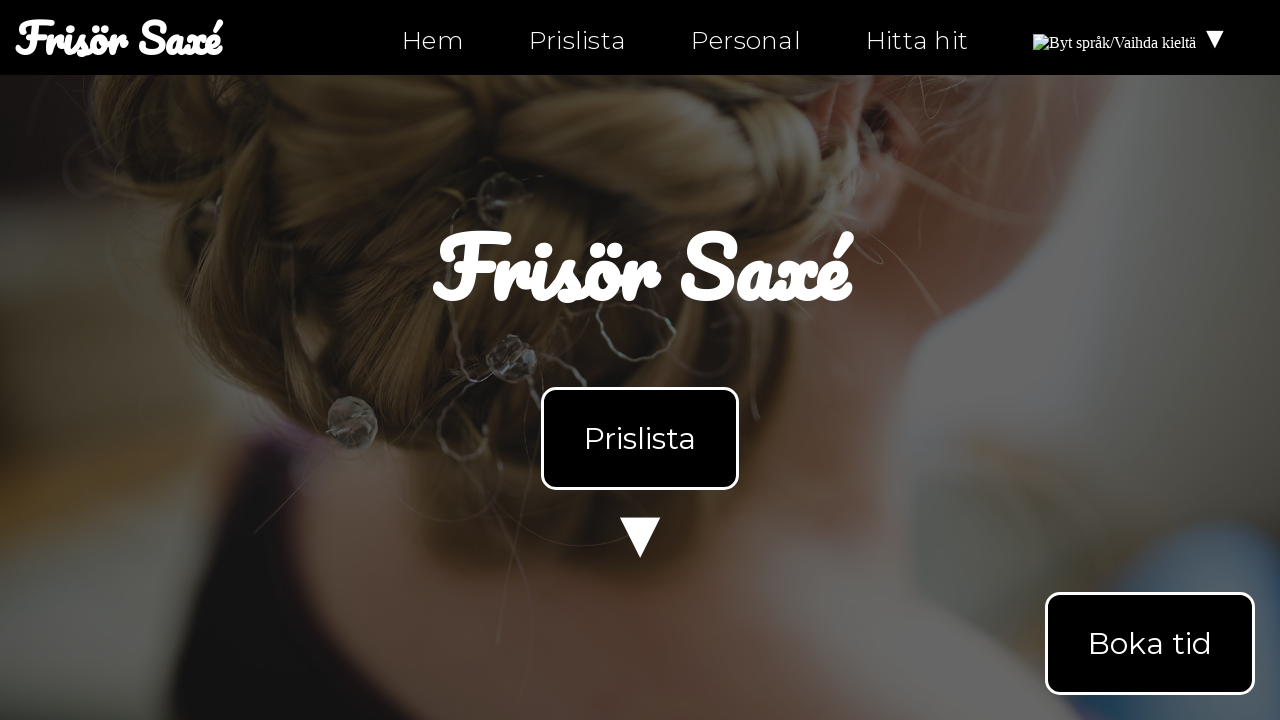

Verified link 'index.html#products' is not empty on index.html
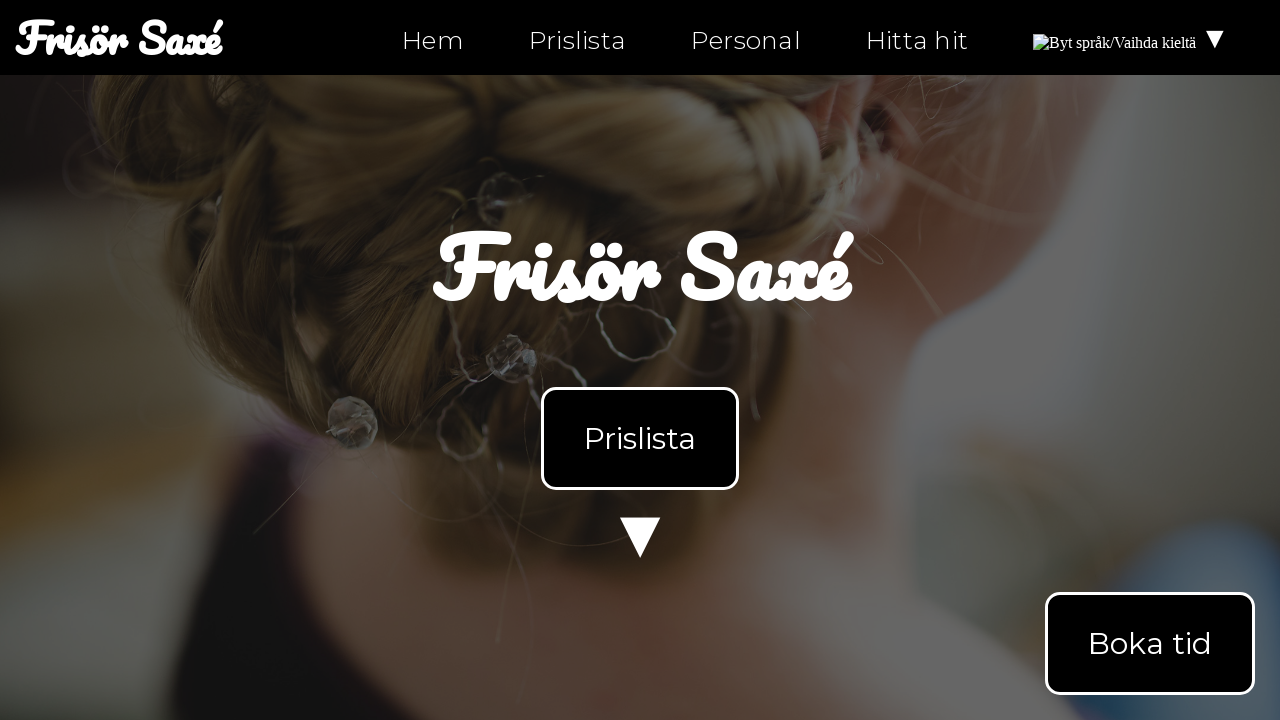

Retrieved href attribute: 'personal.html'
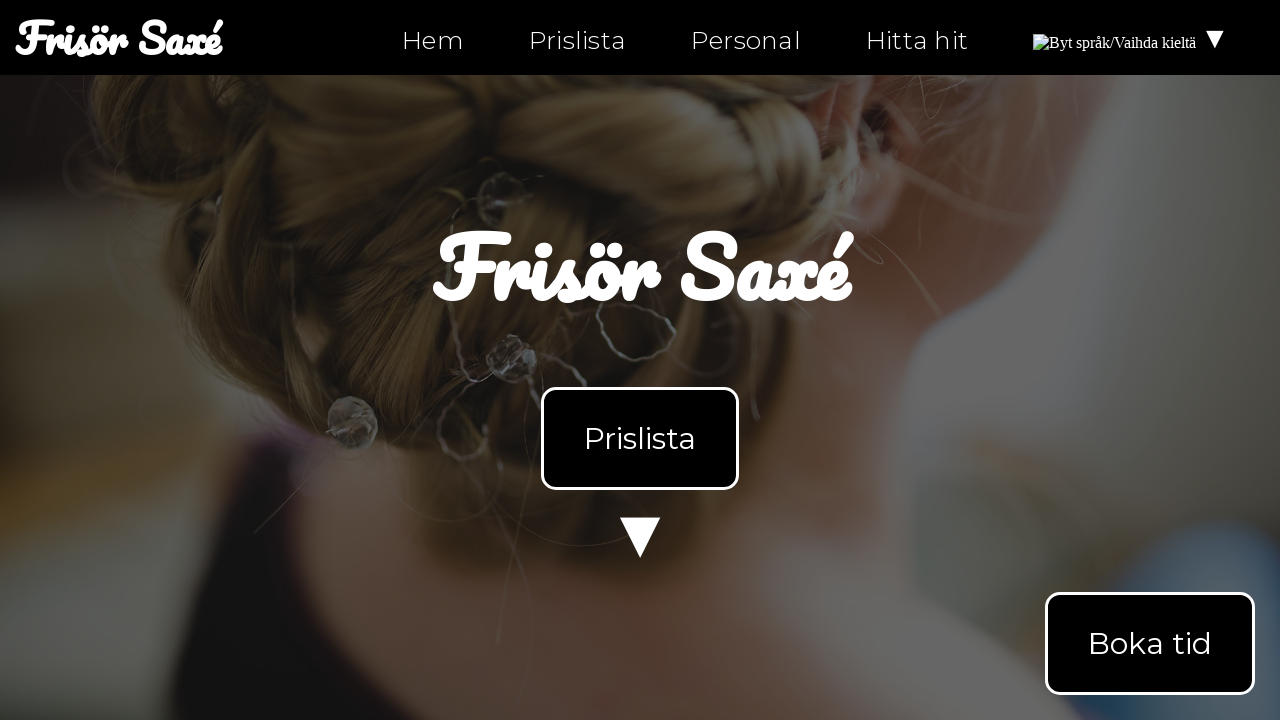

Verified link 'personal.html' is not empty on index.html
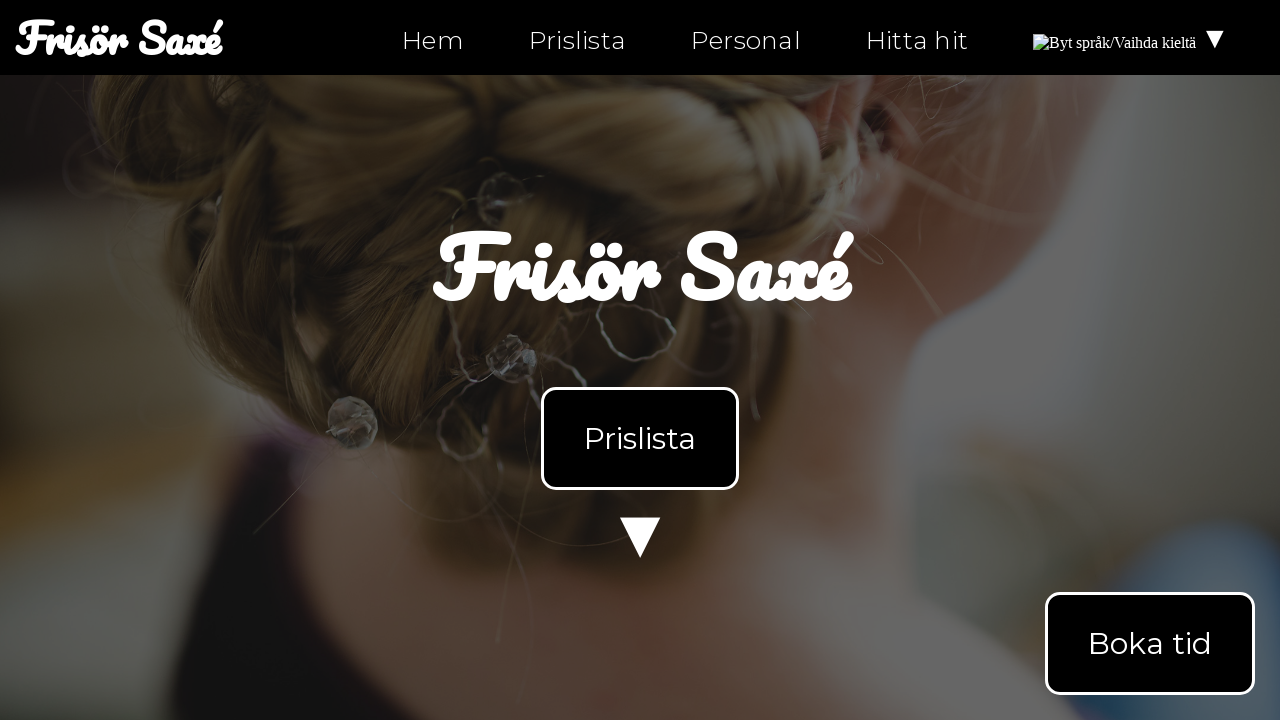

Retrieved href attribute: 'hitta-hit.html'
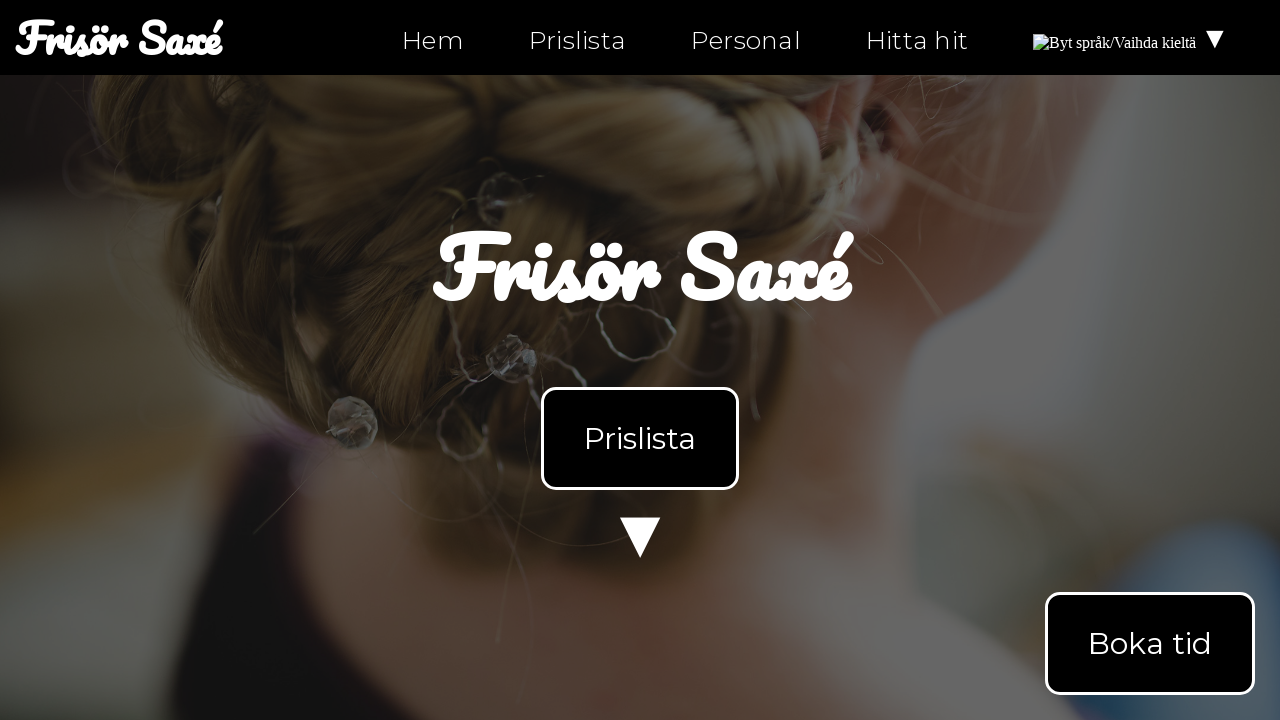

Verified link 'hitta-hit.html' is not empty on index.html
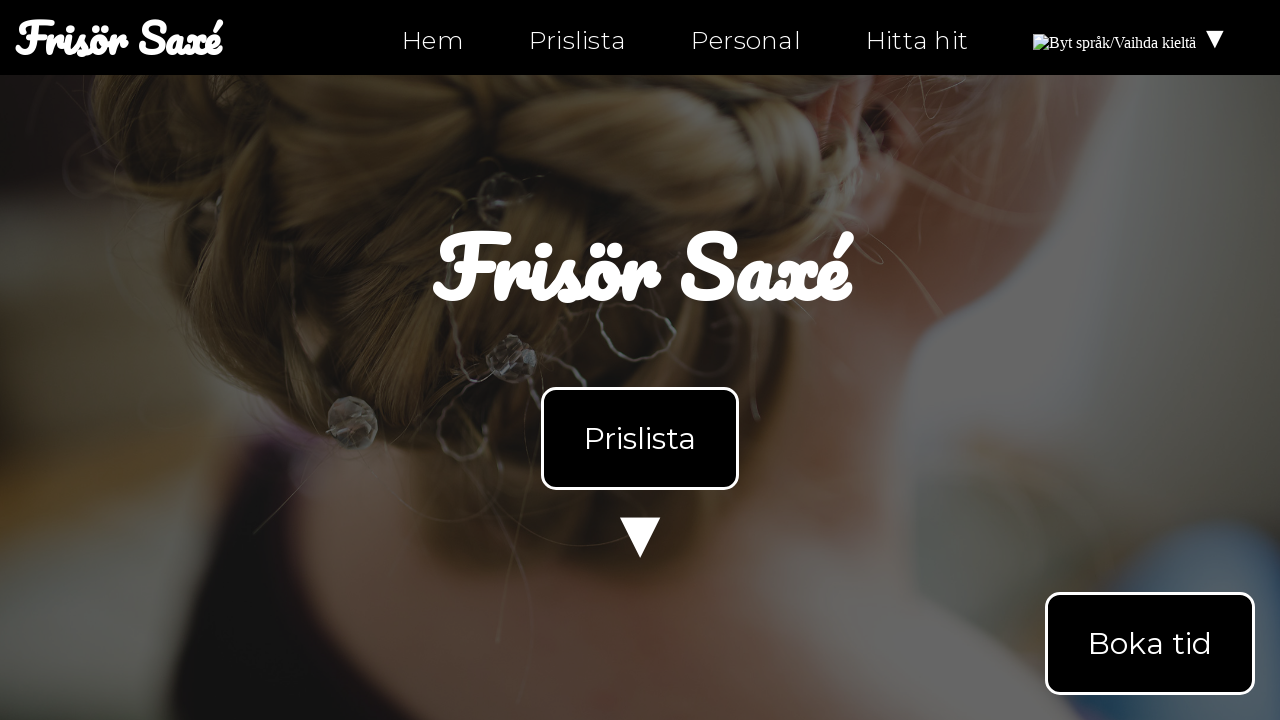

Retrieved href attribute: 'index.html'
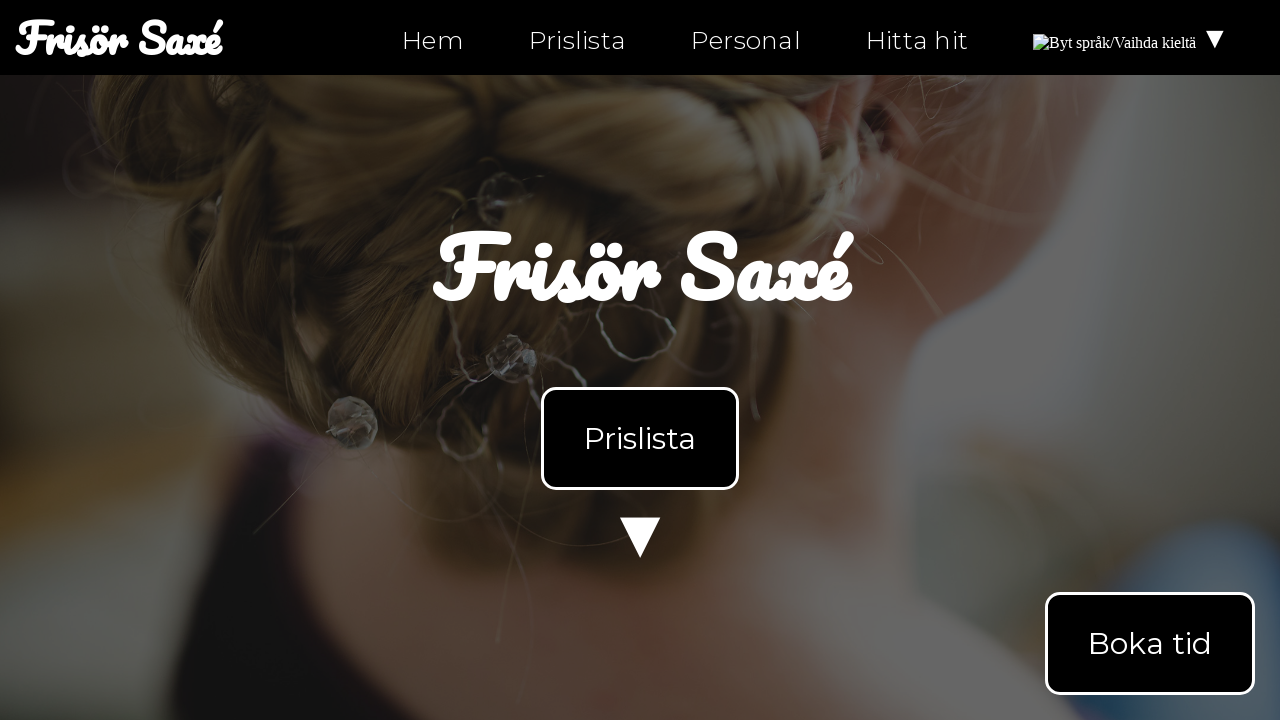

Verified link 'index.html' is not empty on index.html
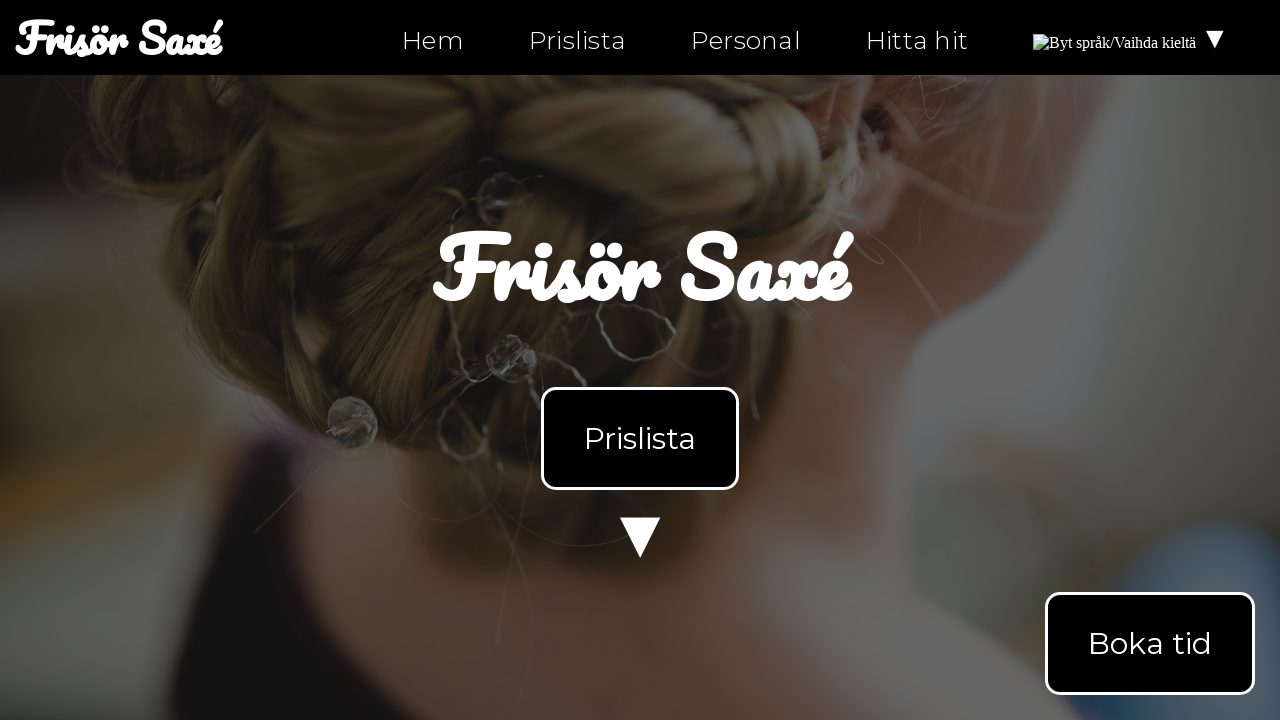

Retrieved href attribute: 'index-fi.html'
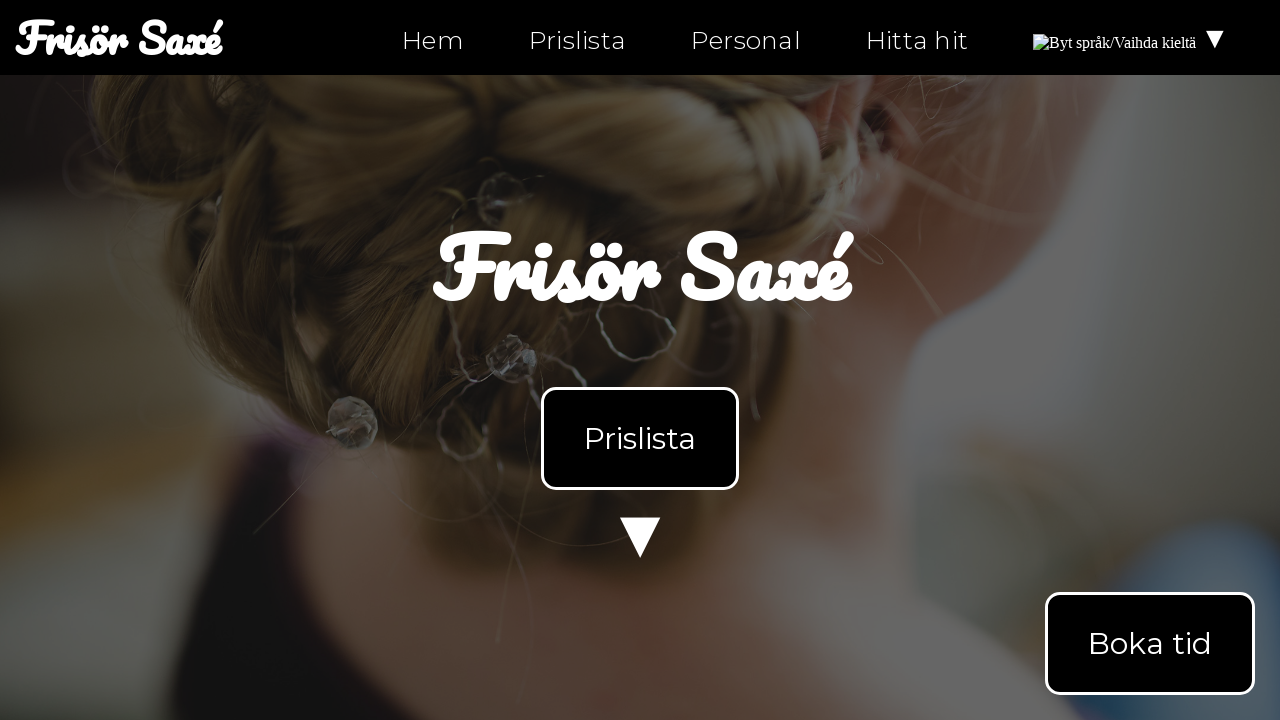

Verified link 'index-fi.html' is not empty on index.html
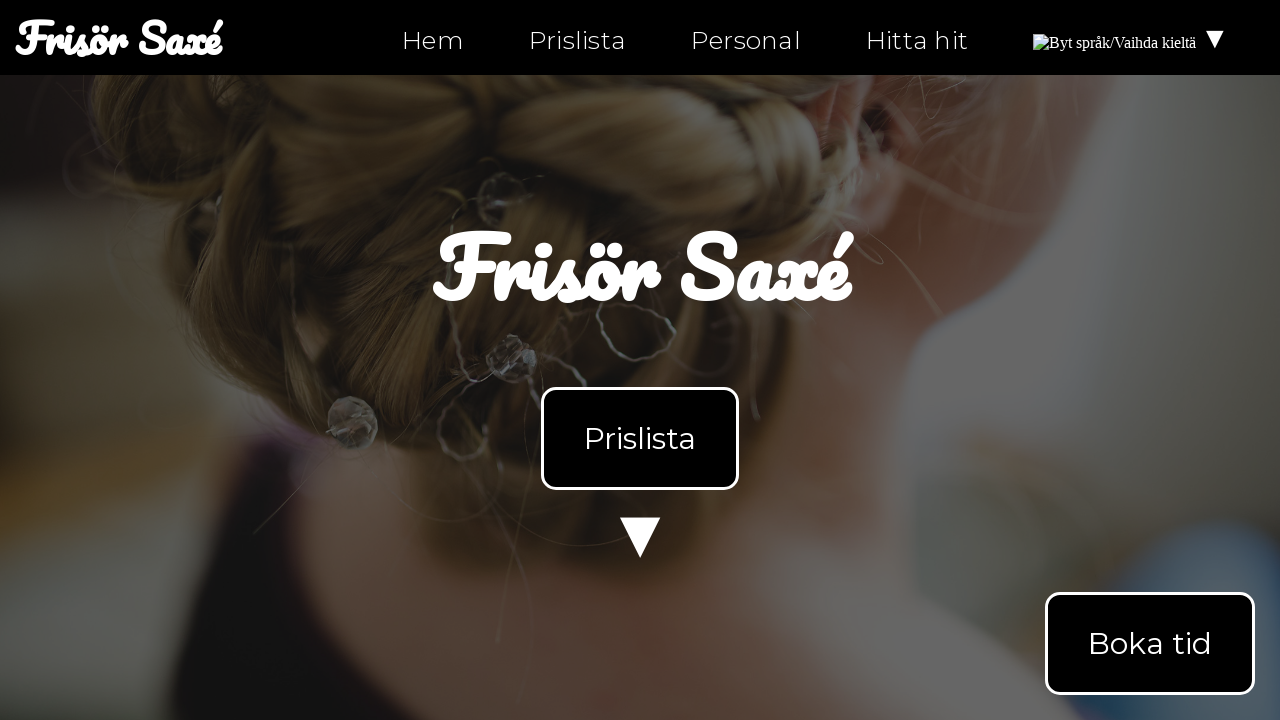

Retrieved href attribute: '#products'
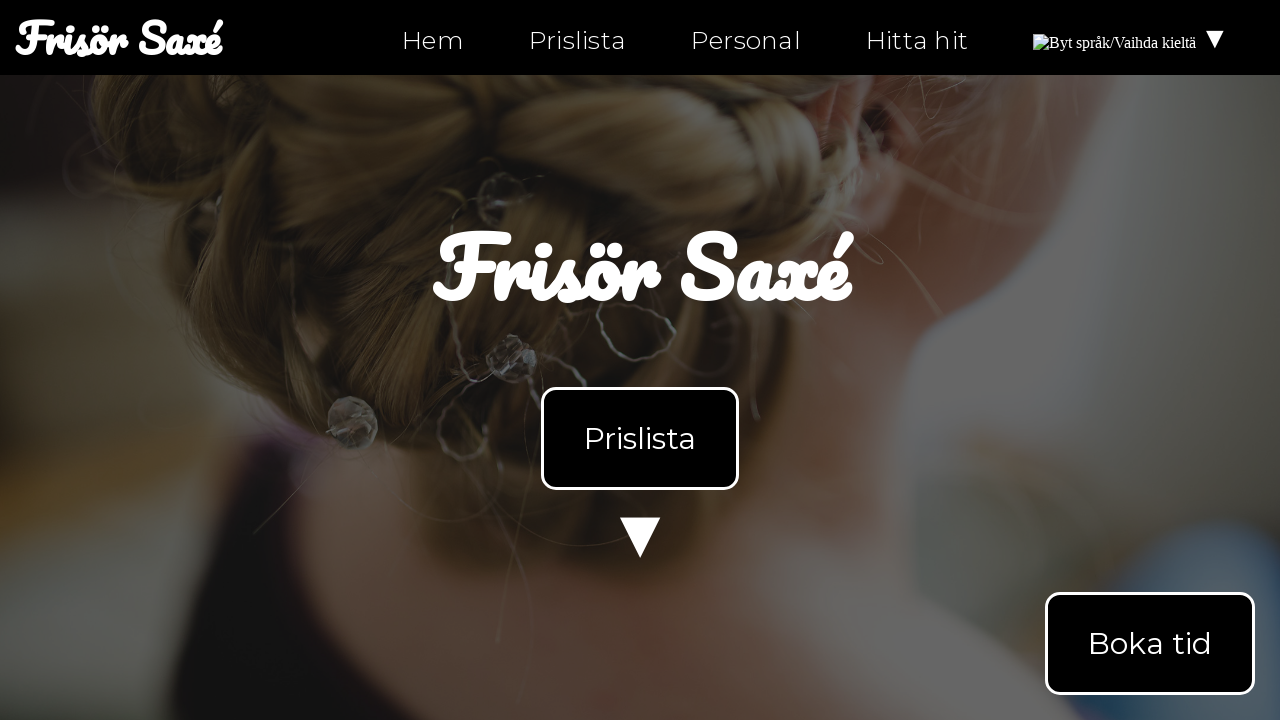

Verified link '#products' is not empty on index.html
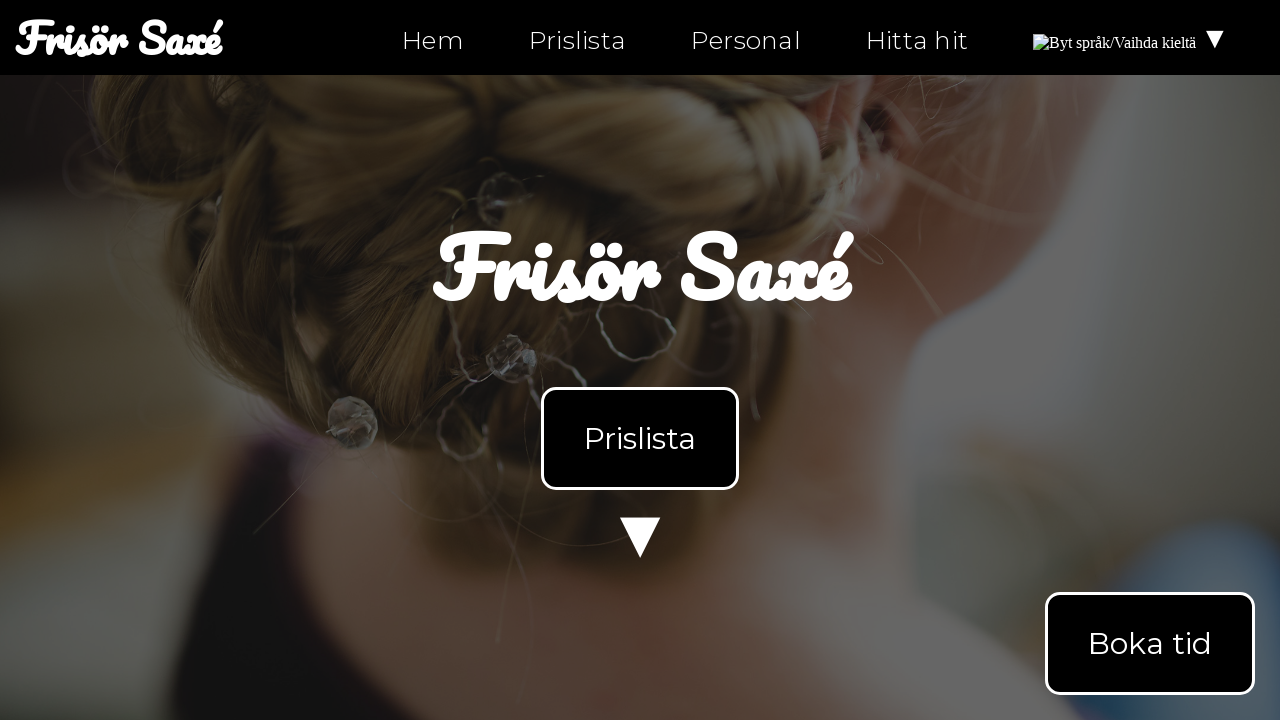

Retrieved href attribute: '#products'
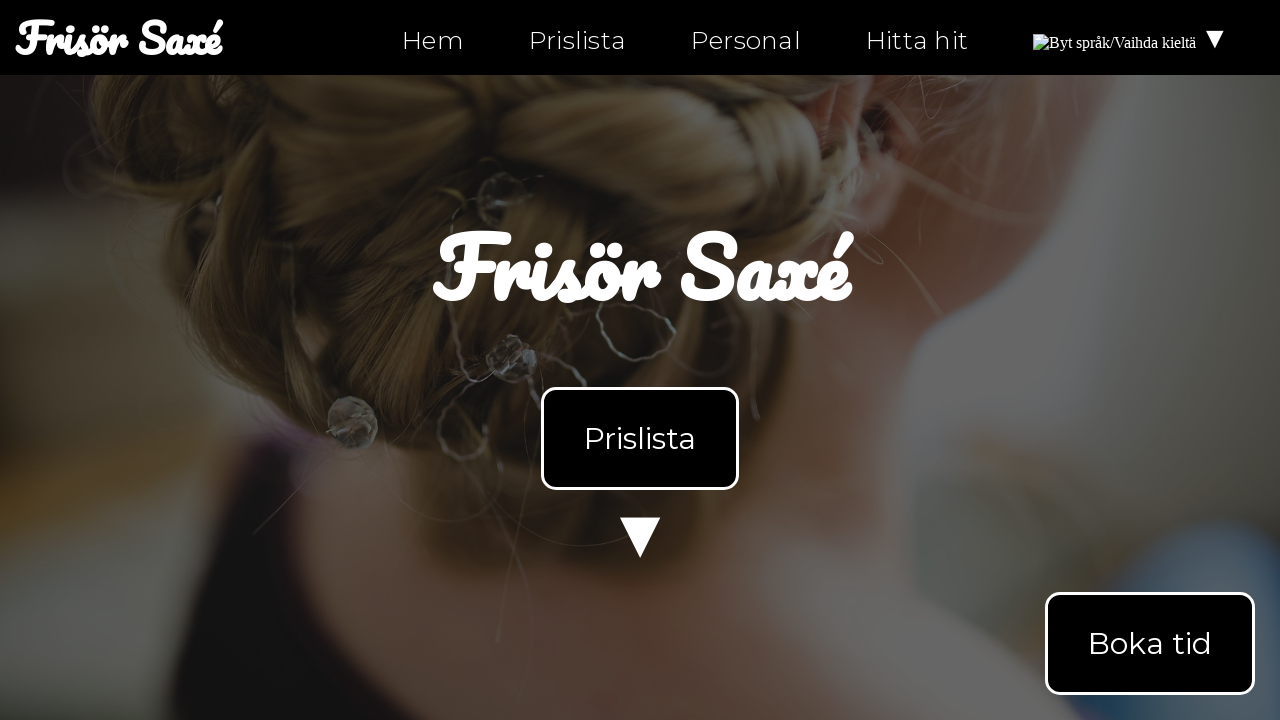

Verified link '#products' is not empty on index.html
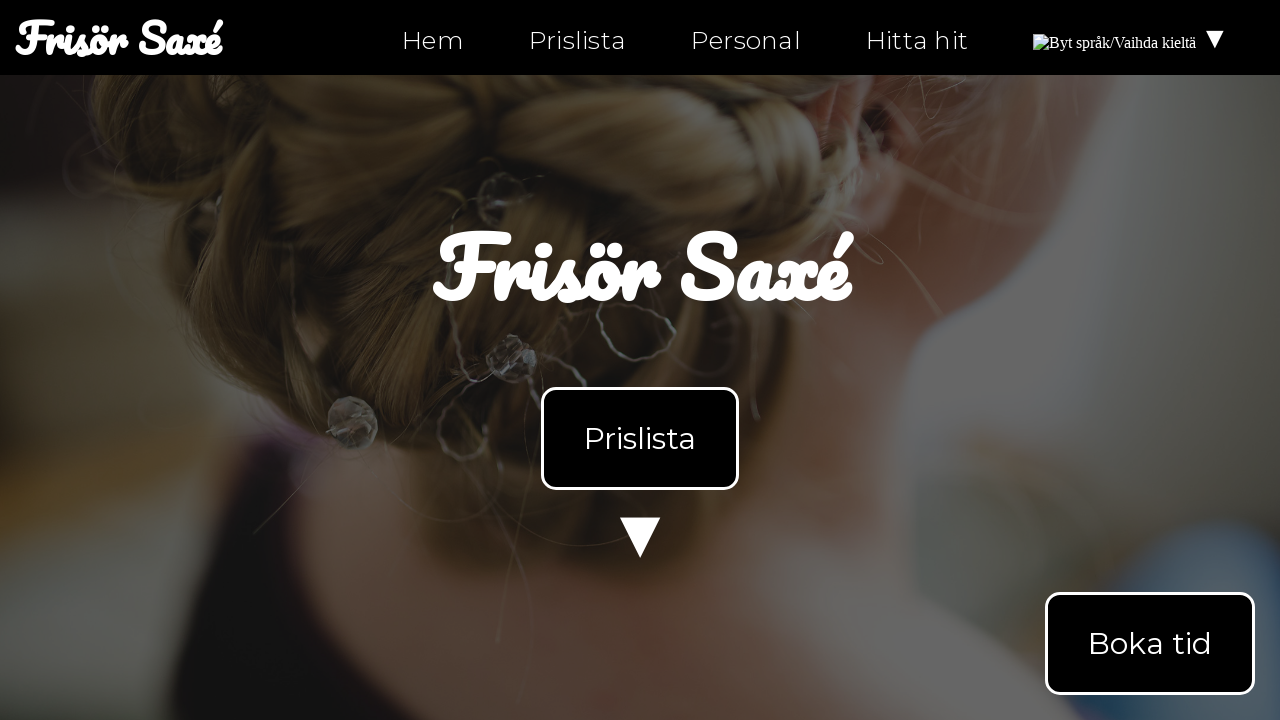

Retrieved href attribute: 'mailto:info@ntig-uppsala.github.io?Subject=Boka%20tid'
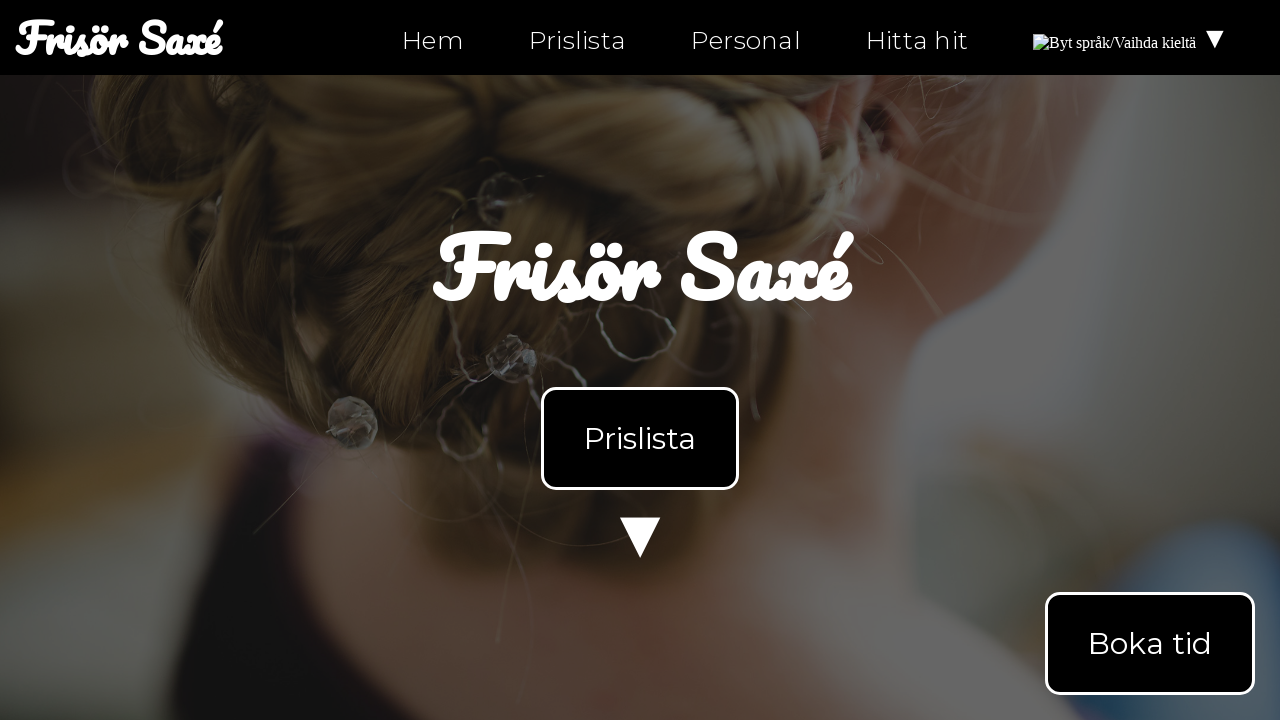

Verified link 'mailto:info@ntig-uppsala.github.io?Subject=Boka%20tid' is not empty on index.html
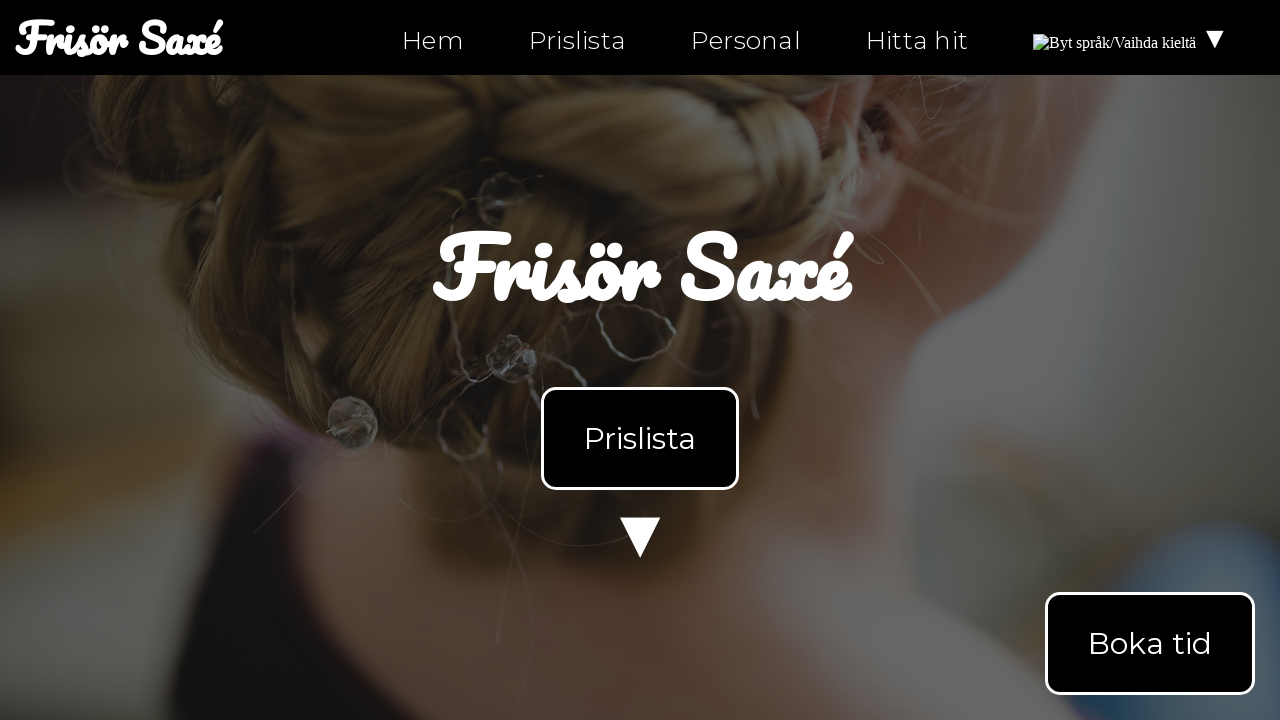

Retrieved href attribute: 'https://facebook.com/ntiuppsala'
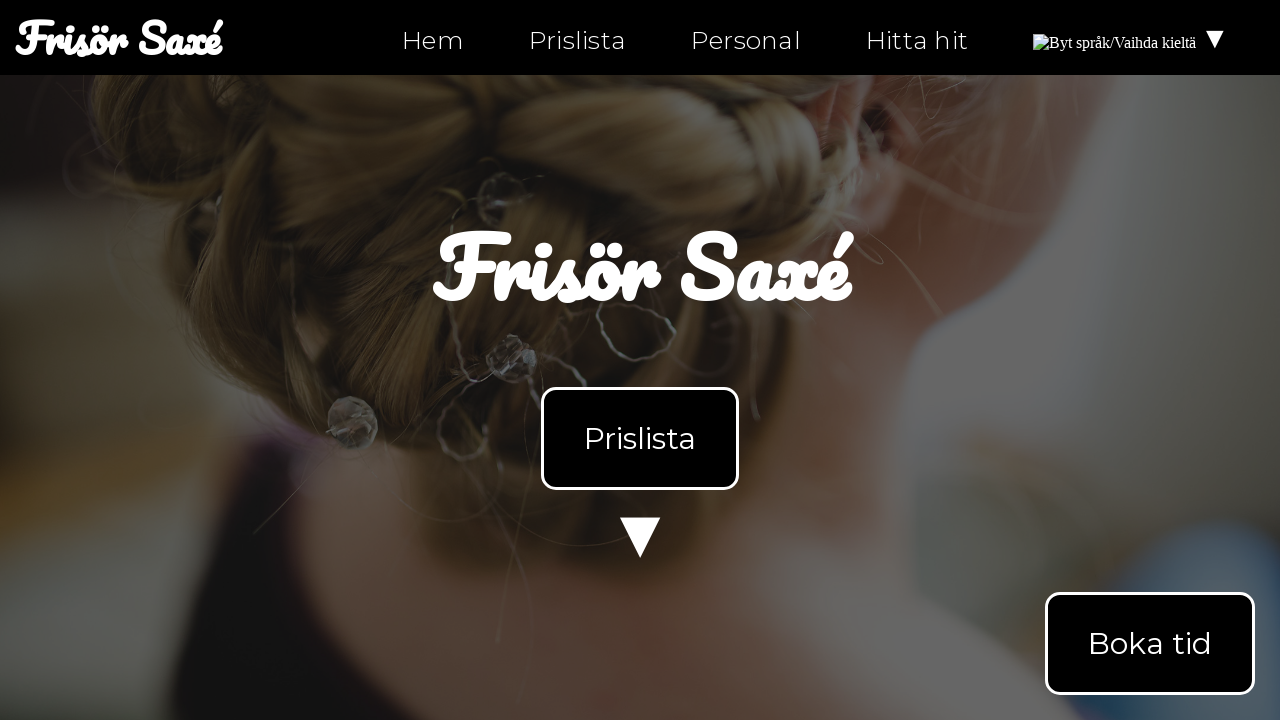

Verified link 'https://facebook.com/ntiuppsala' is not empty on index.html
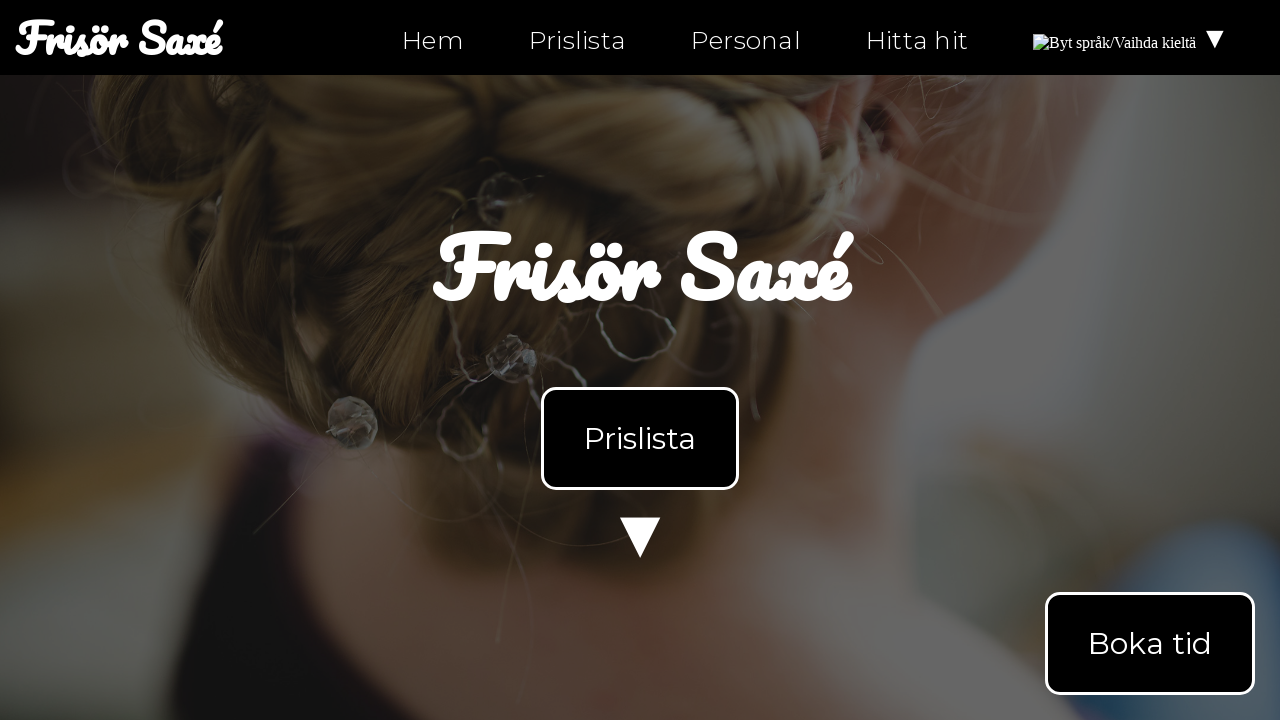

Retrieved href attribute: 'https://instagram.com/ntiuppsala'
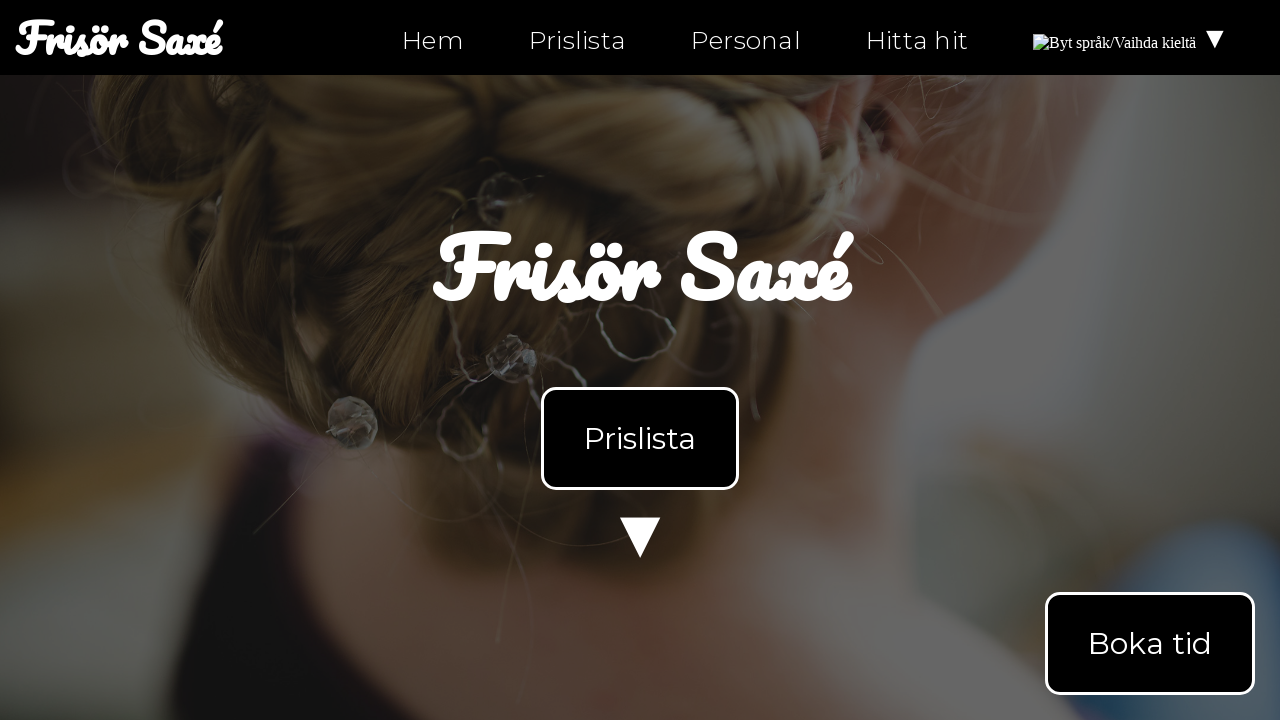

Verified link 'https://instagram.com/ntiuppsala' is not empty on index.html
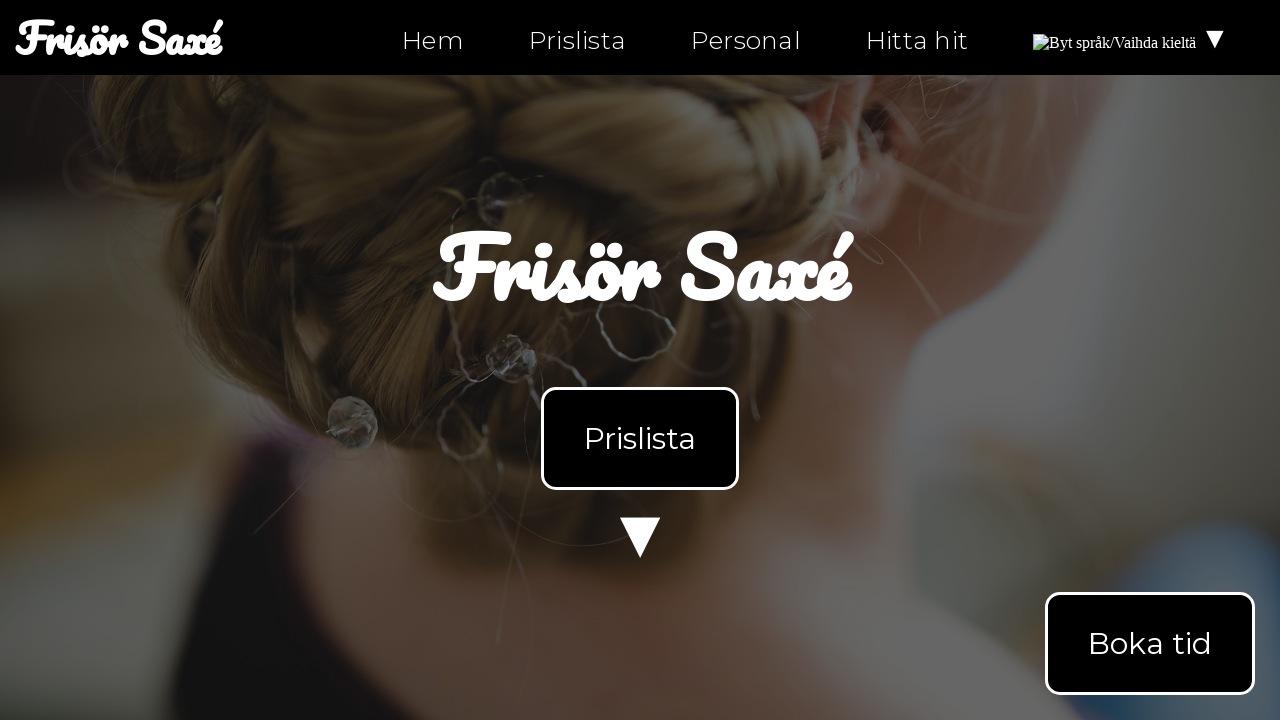

Retrieved href attribute: 'https://twitter.com/ntiuppsala'
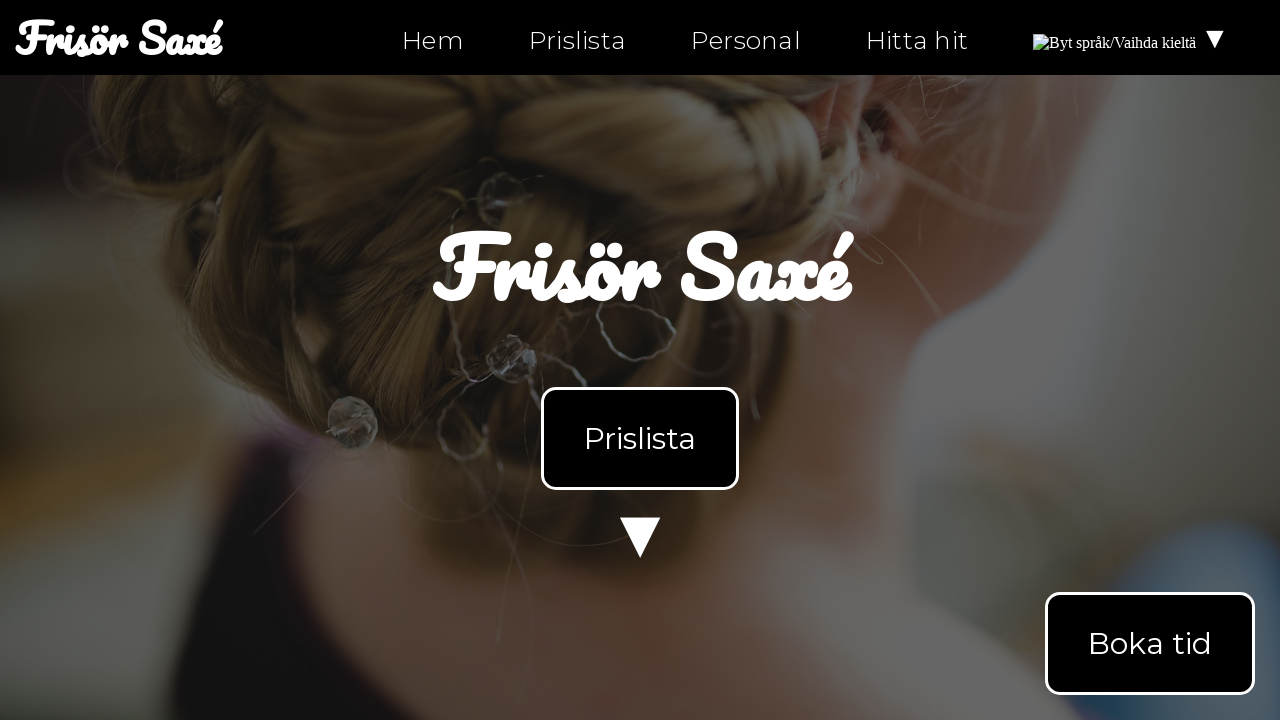

Verified link 'https://twitter.com/ntiuppsala' is not empty on index.html
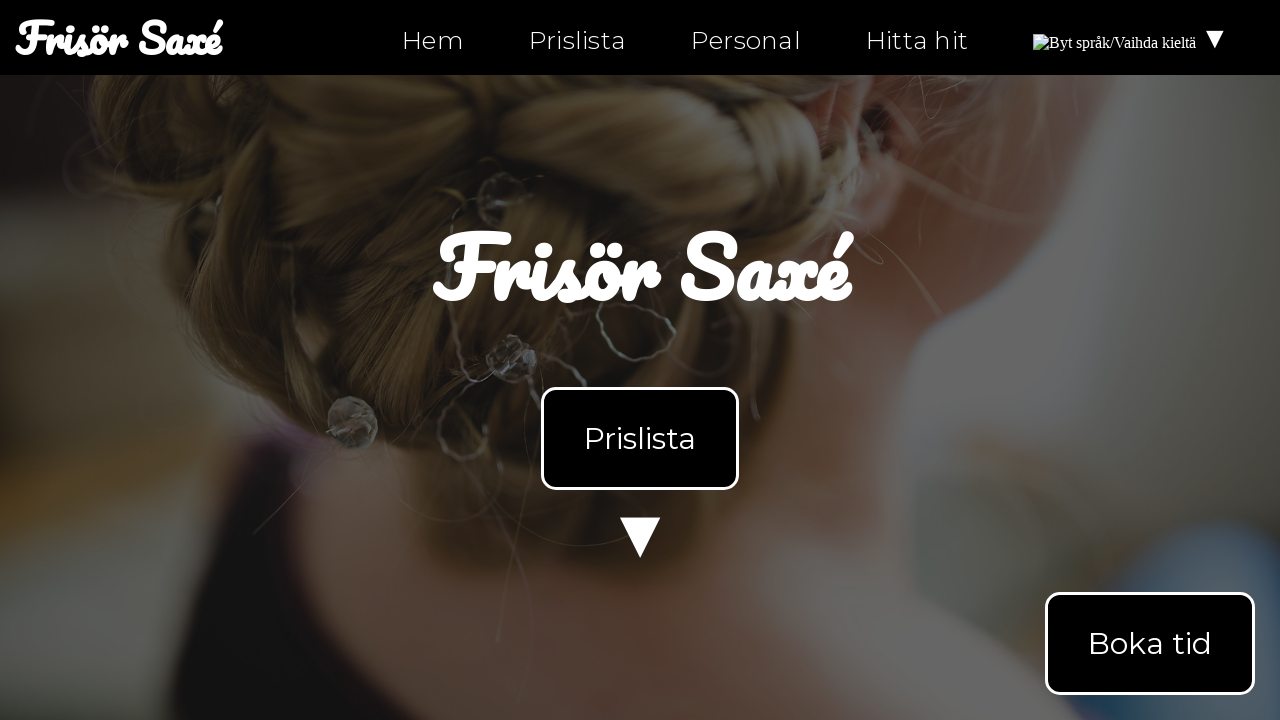

Retrieved href attribute: 'tel:0630-555-555'
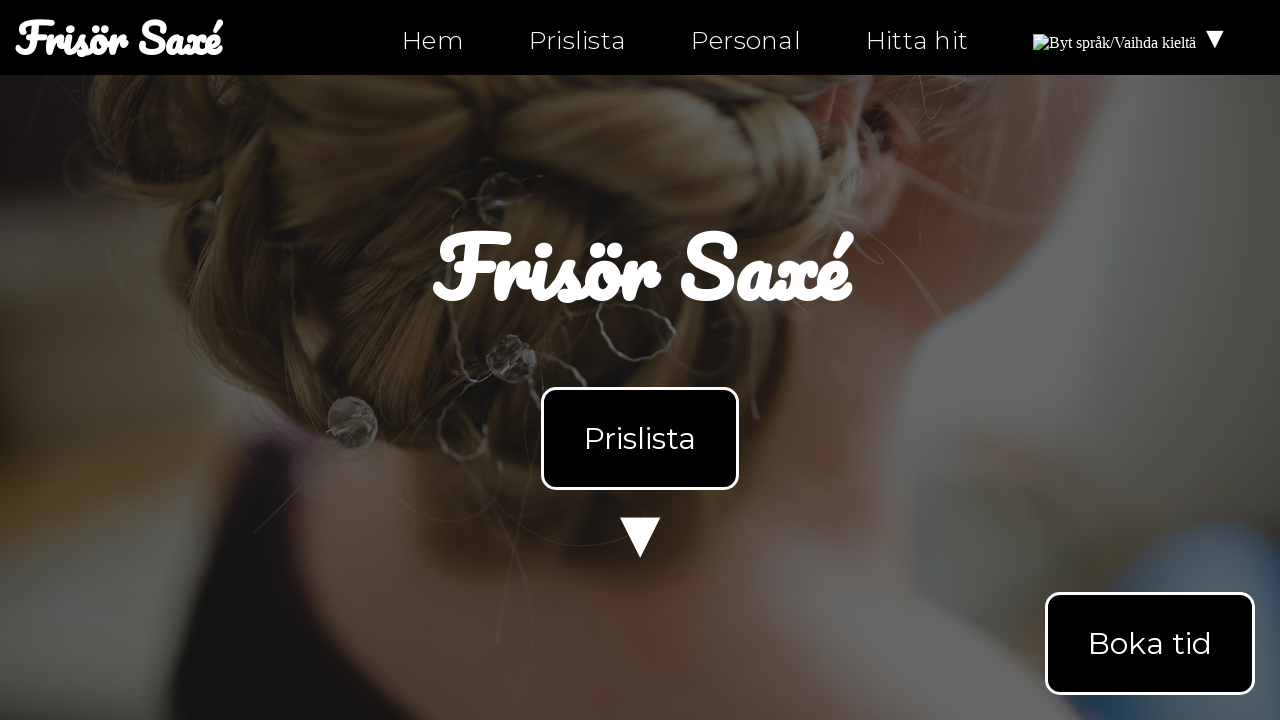

Verified link 'tel:0630-555-555' is not empty on index.html
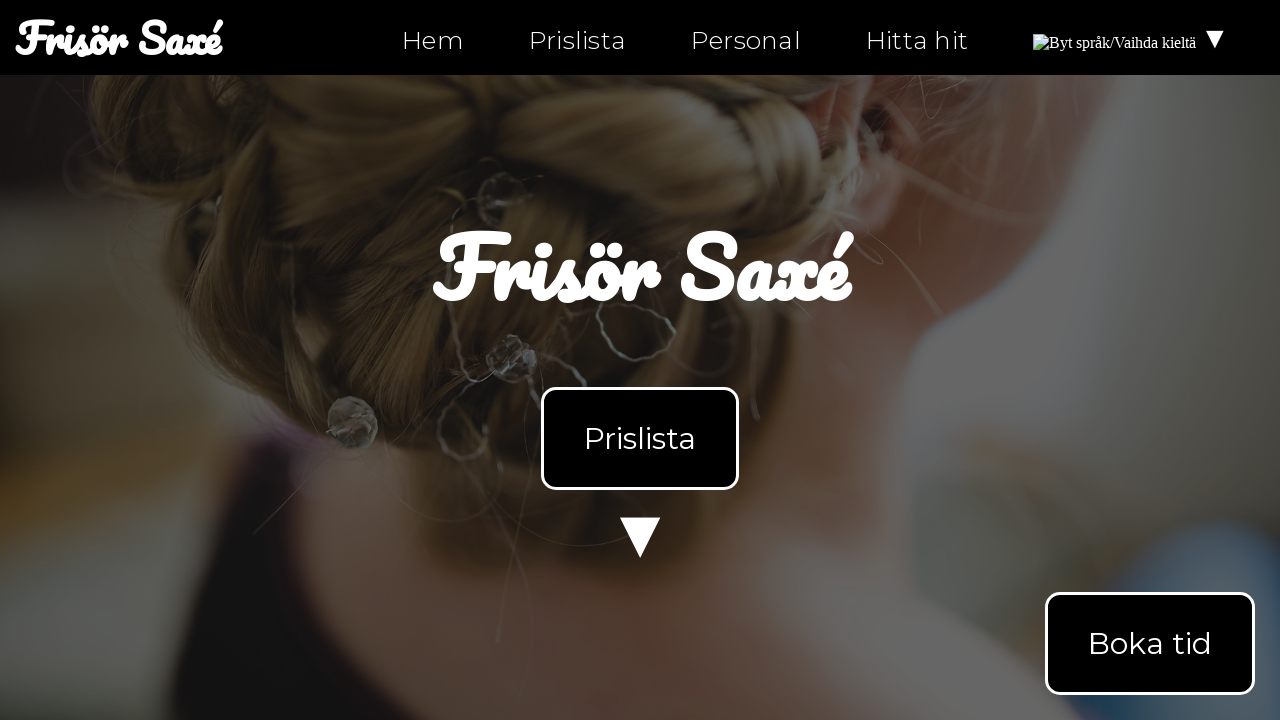

Retrieved href attribute: 'mailto:info@ntig-uppsala.github.io'
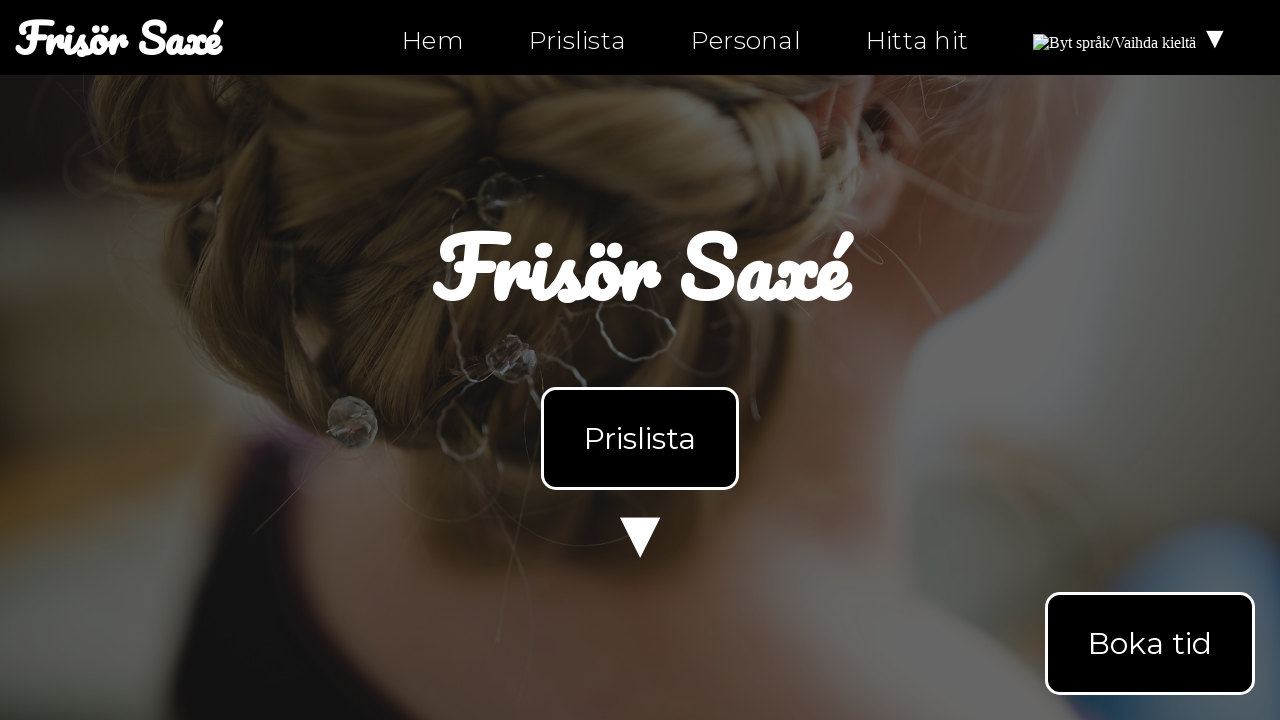

Verified link 'mailto:info@ntig-uppsala.github.io' is not empty on index.html
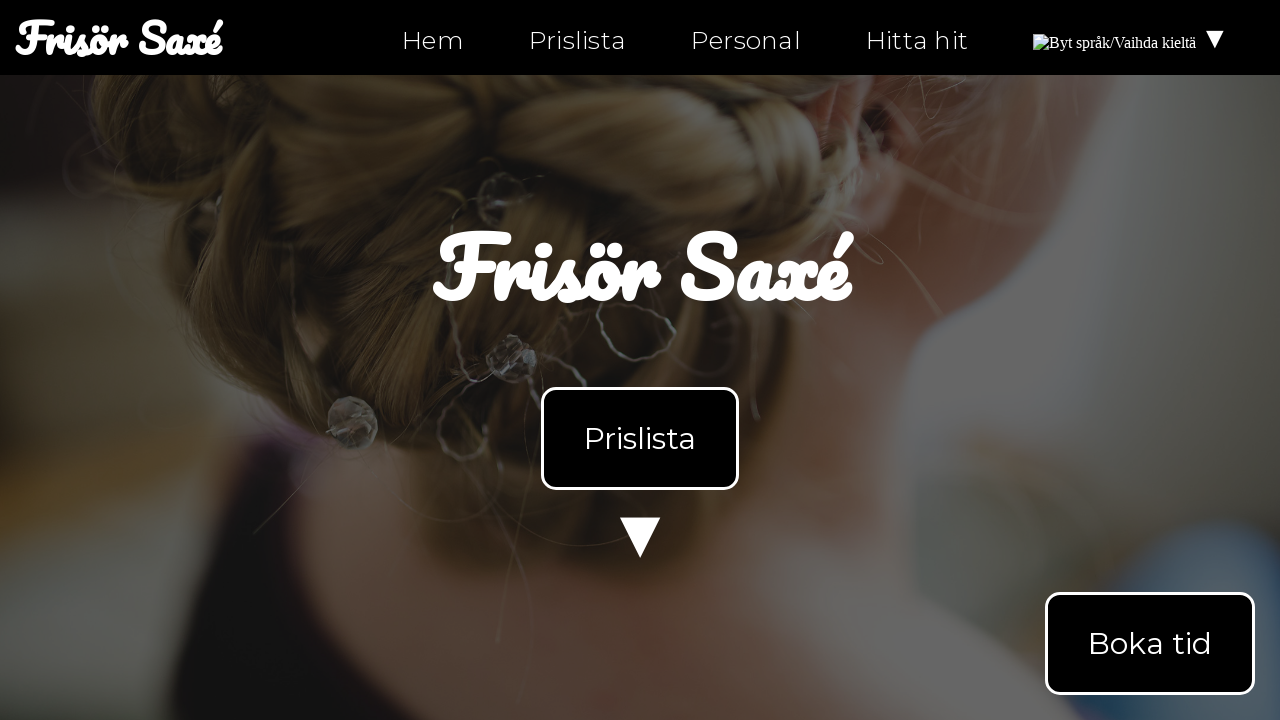

Retrieved href attribute: 'hitta-hit.html'
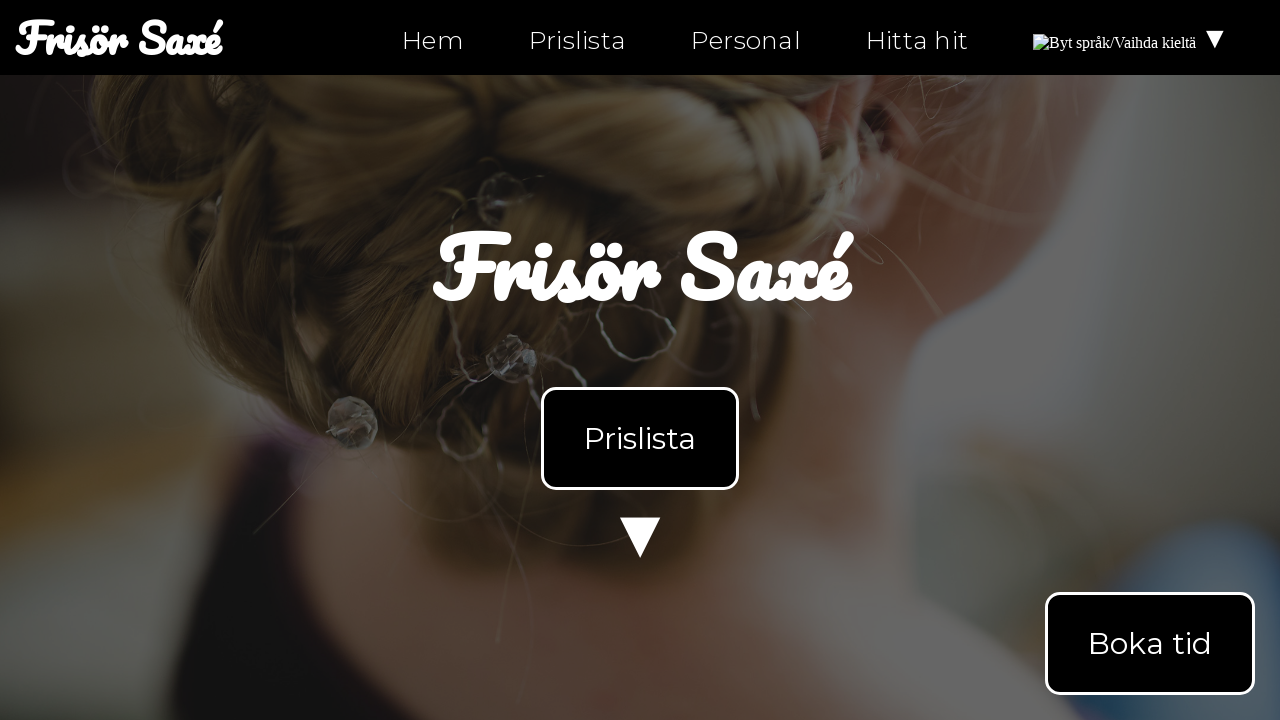

Verified link 'hitta-hit.html' is not empty on index.html
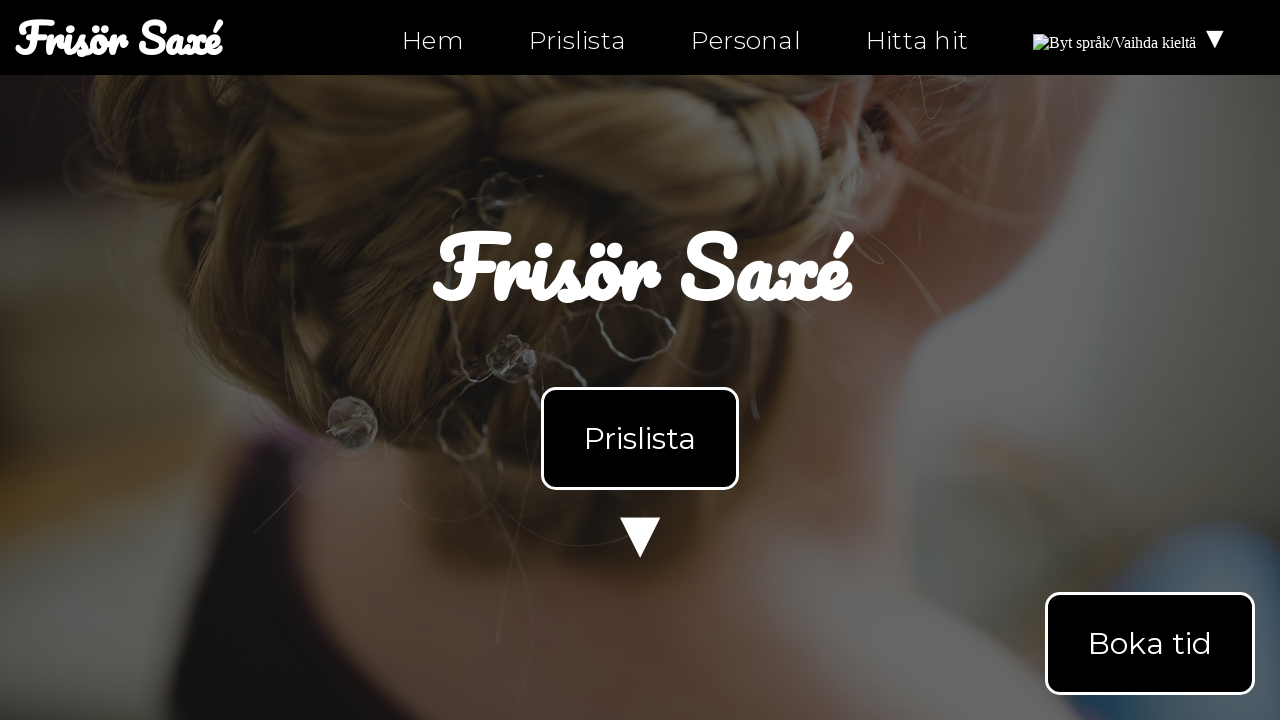

Navigated to personal.html
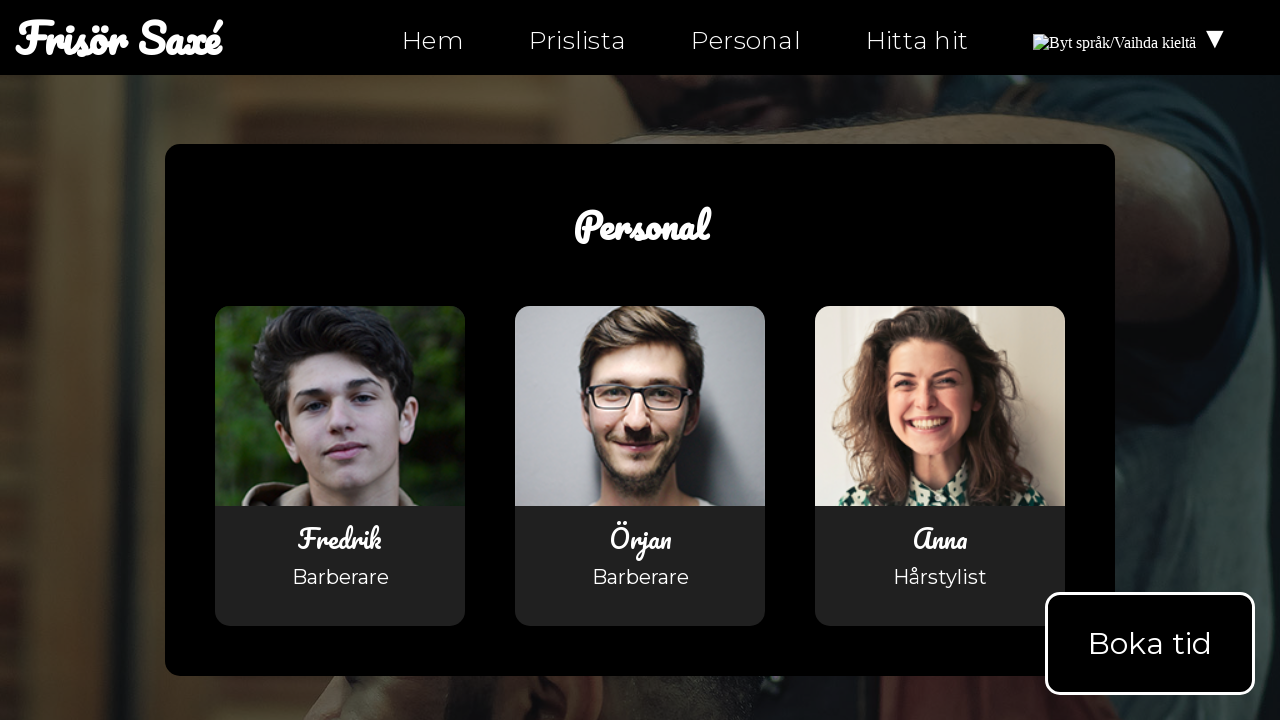

Waited for links to load on personal.html
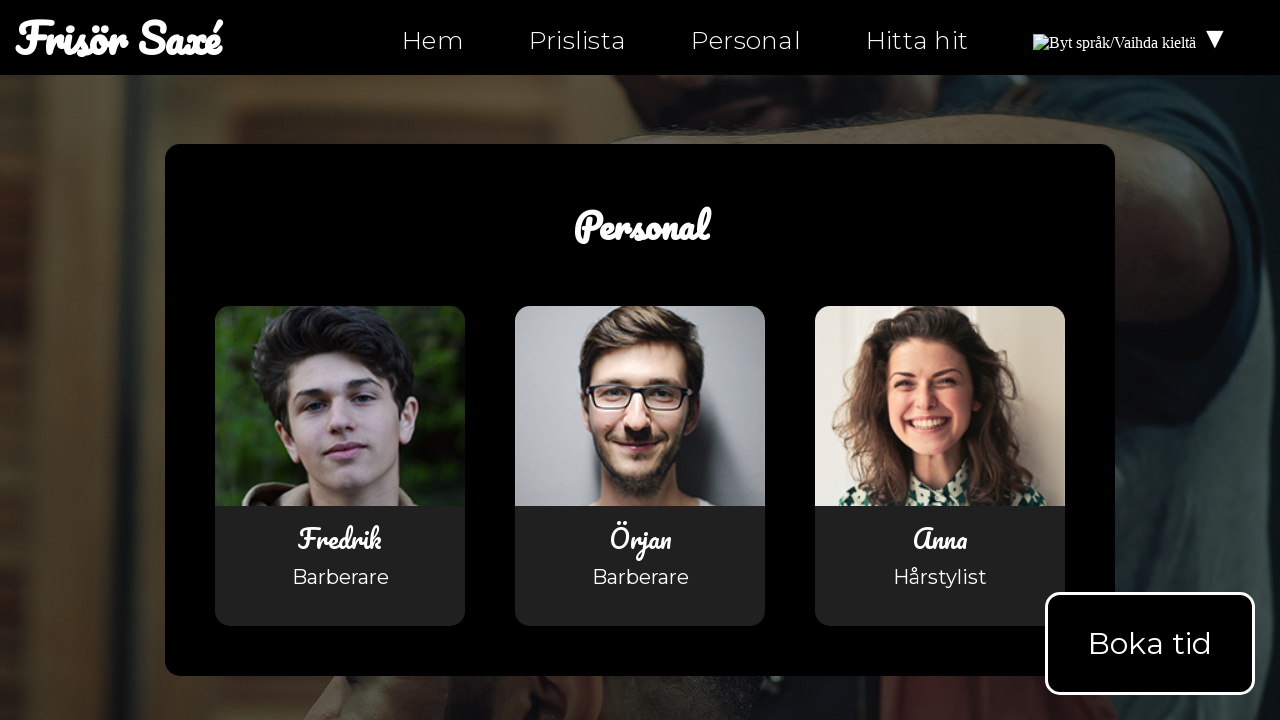

Retrieved all links from personal.html
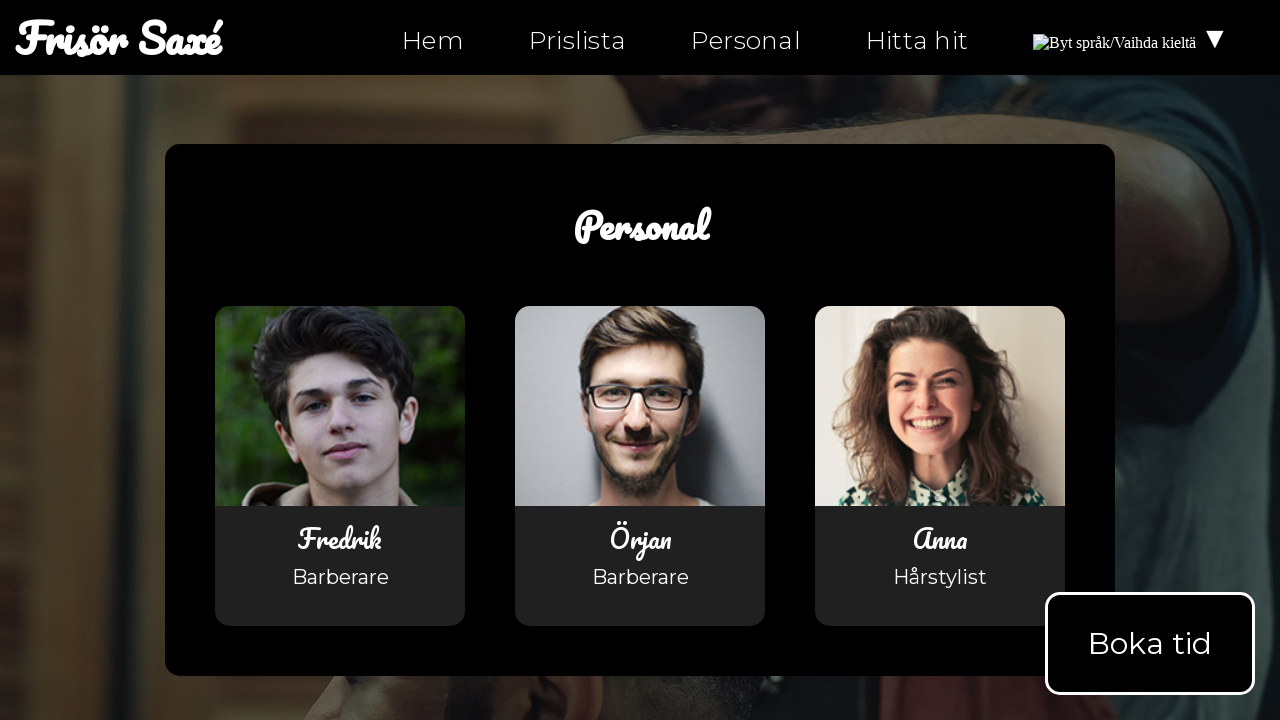

Retrieved href attribute from personal.html: 'index.html'
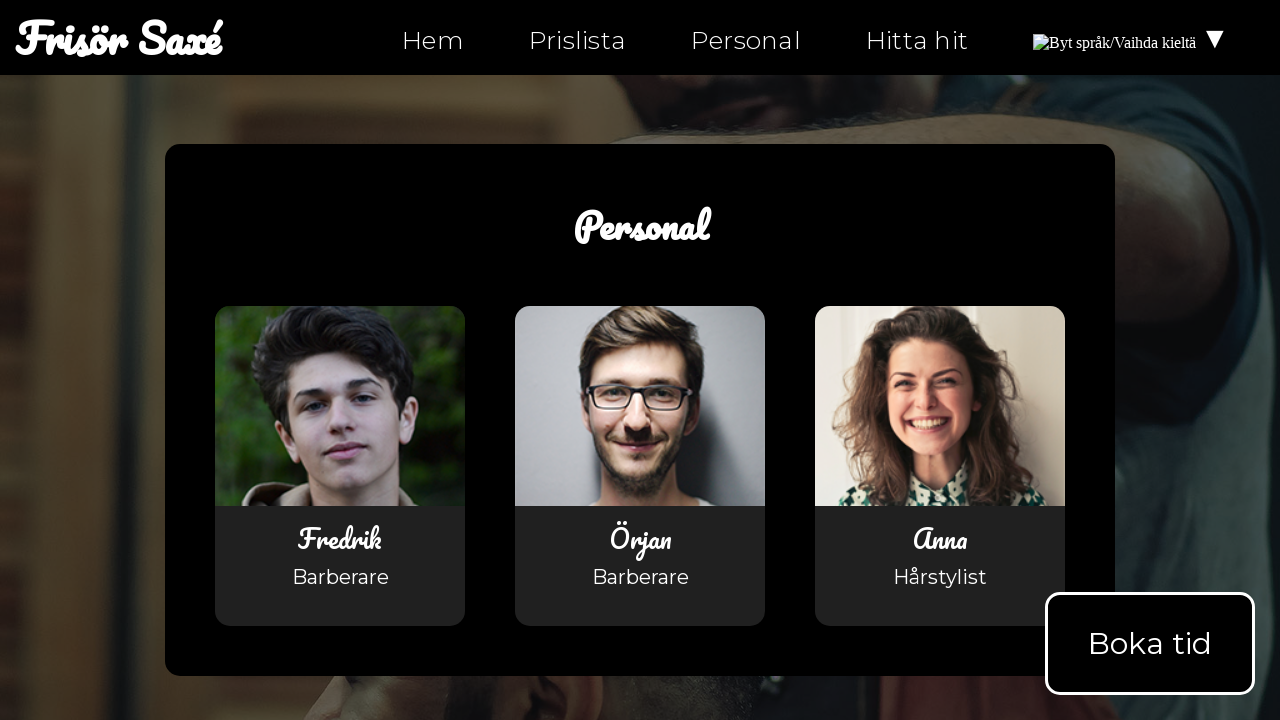

Verified link 'index.html' is not empty on personal.html
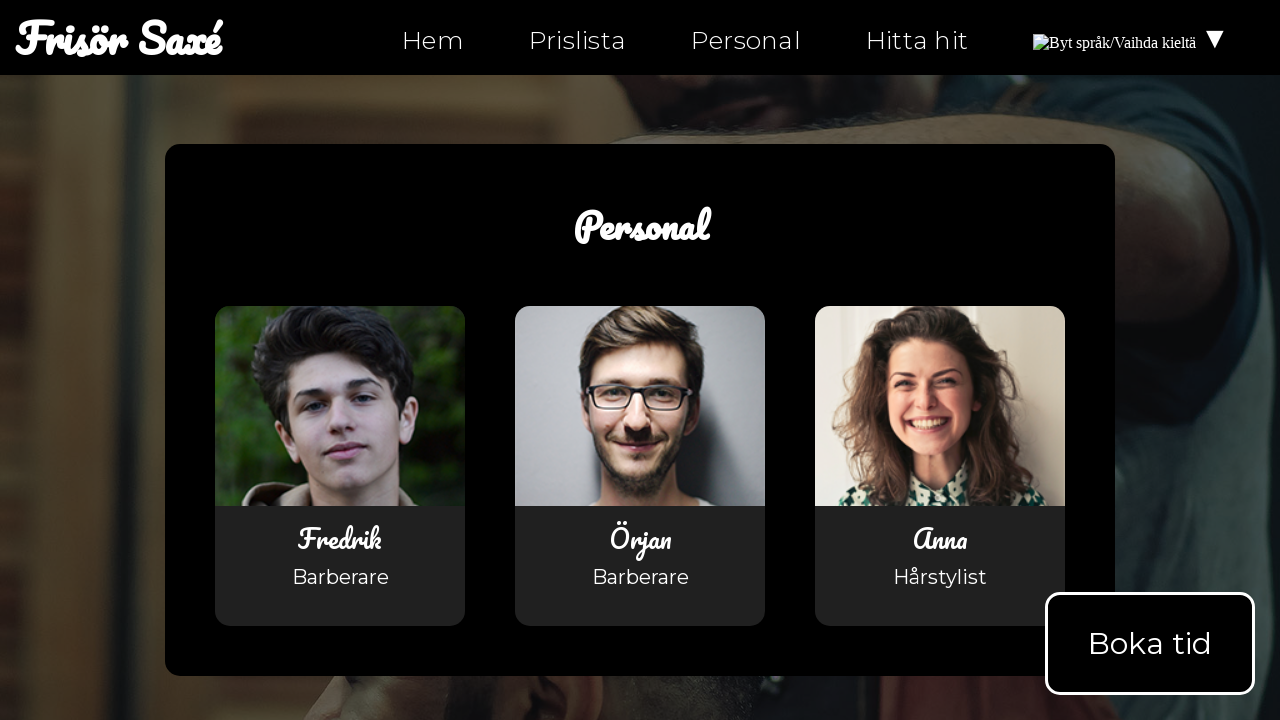

Retrieved href attribute from personal.html: 'index.html'
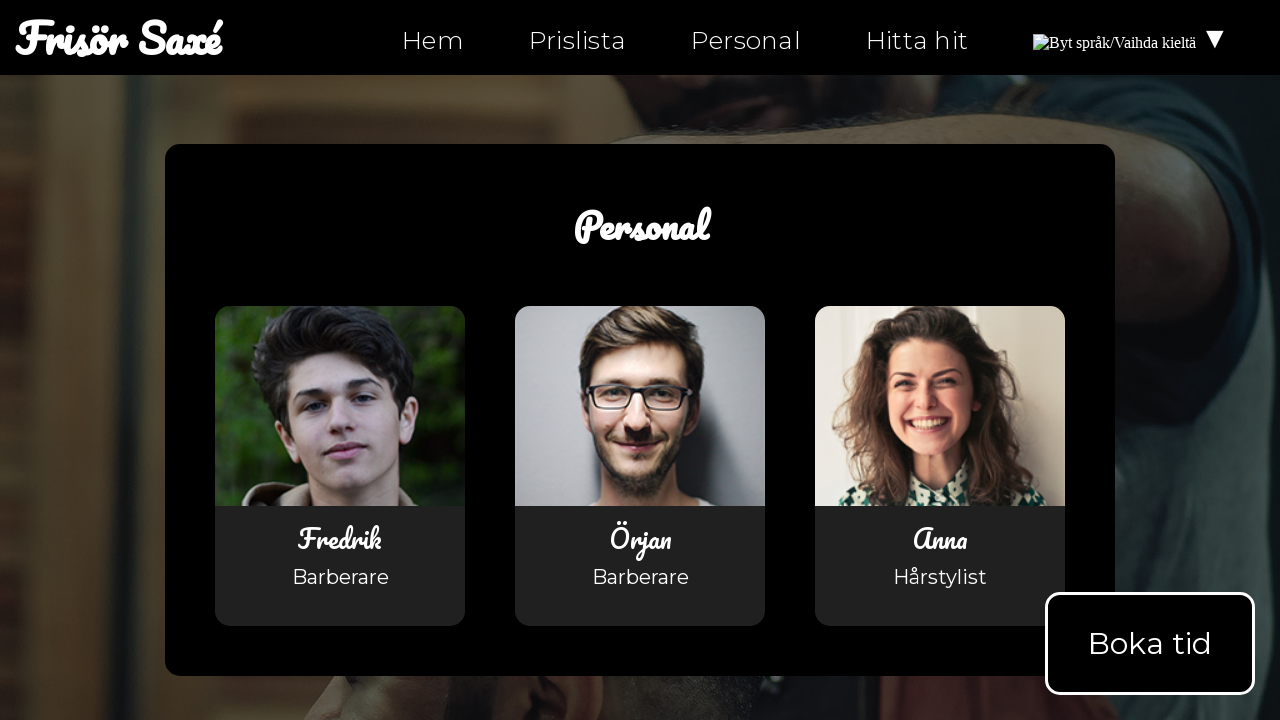

Verified link 'index.html' is not empty on personal.html
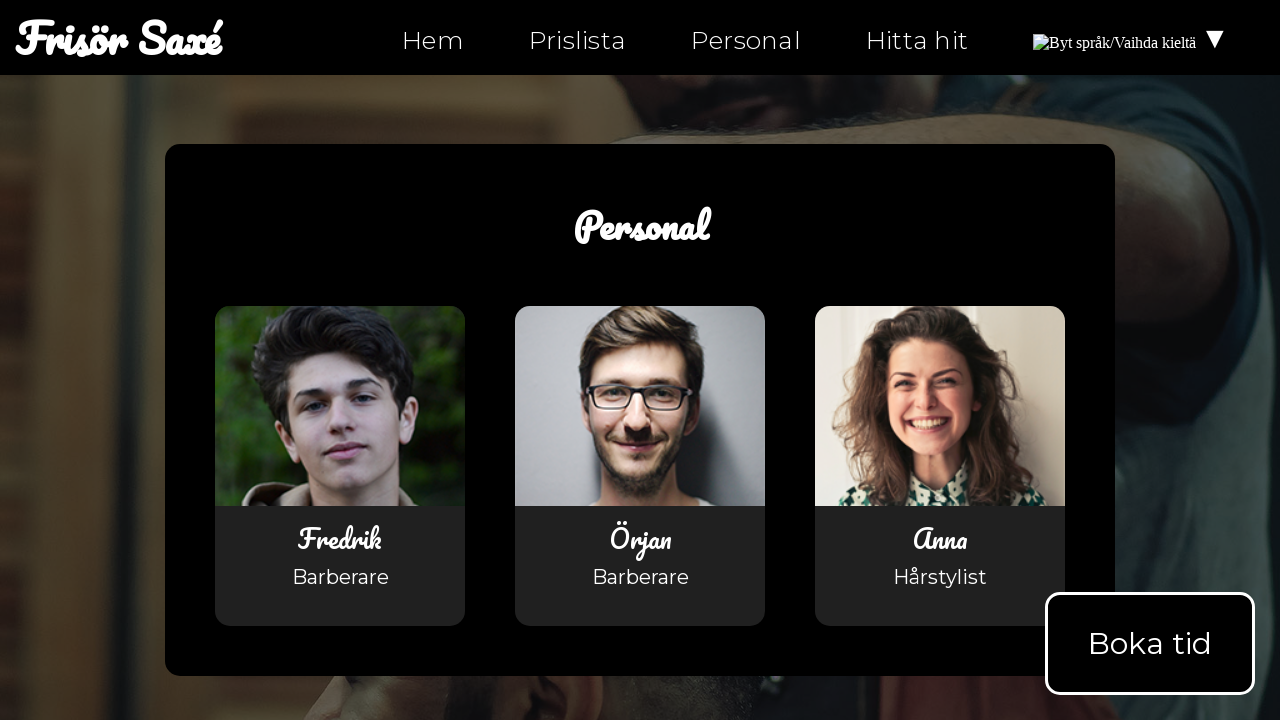

Retrieved href attribute from personal.html: 'index.html#products'
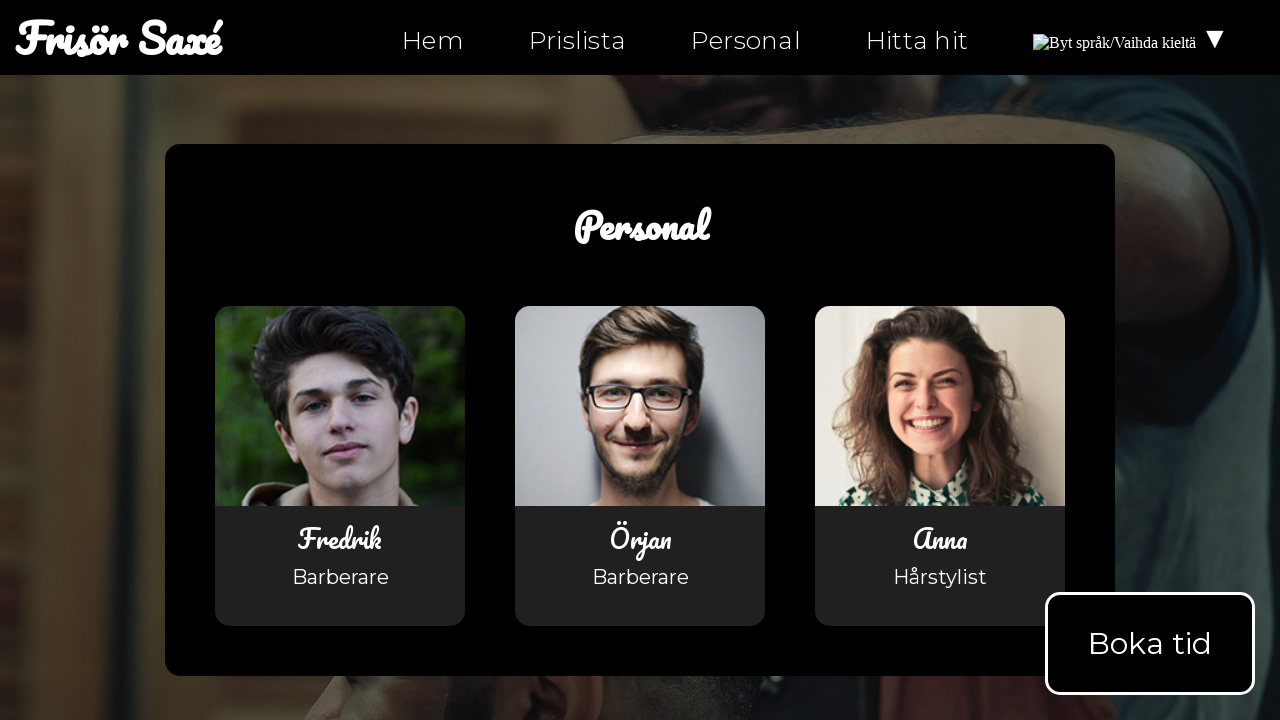

Verified link 'index.html#products' is not empty on personal.html
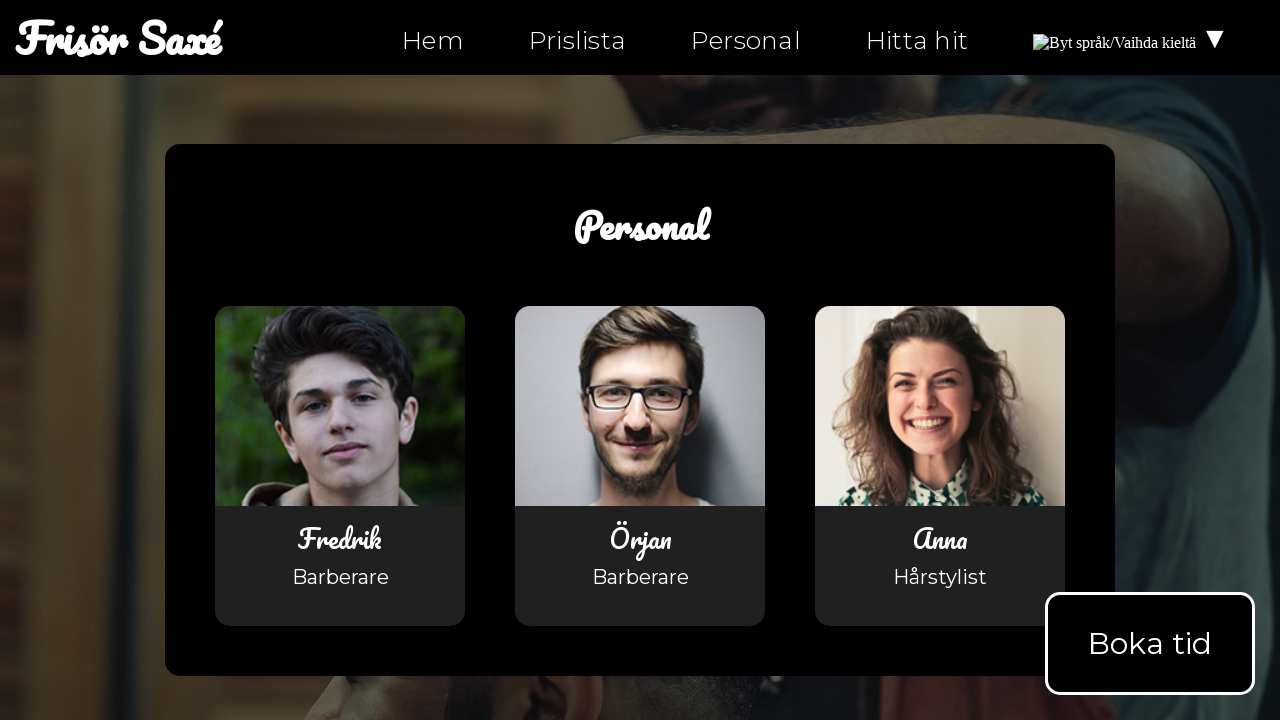

Retrieved href attribute from personal.html: 'personal.html'
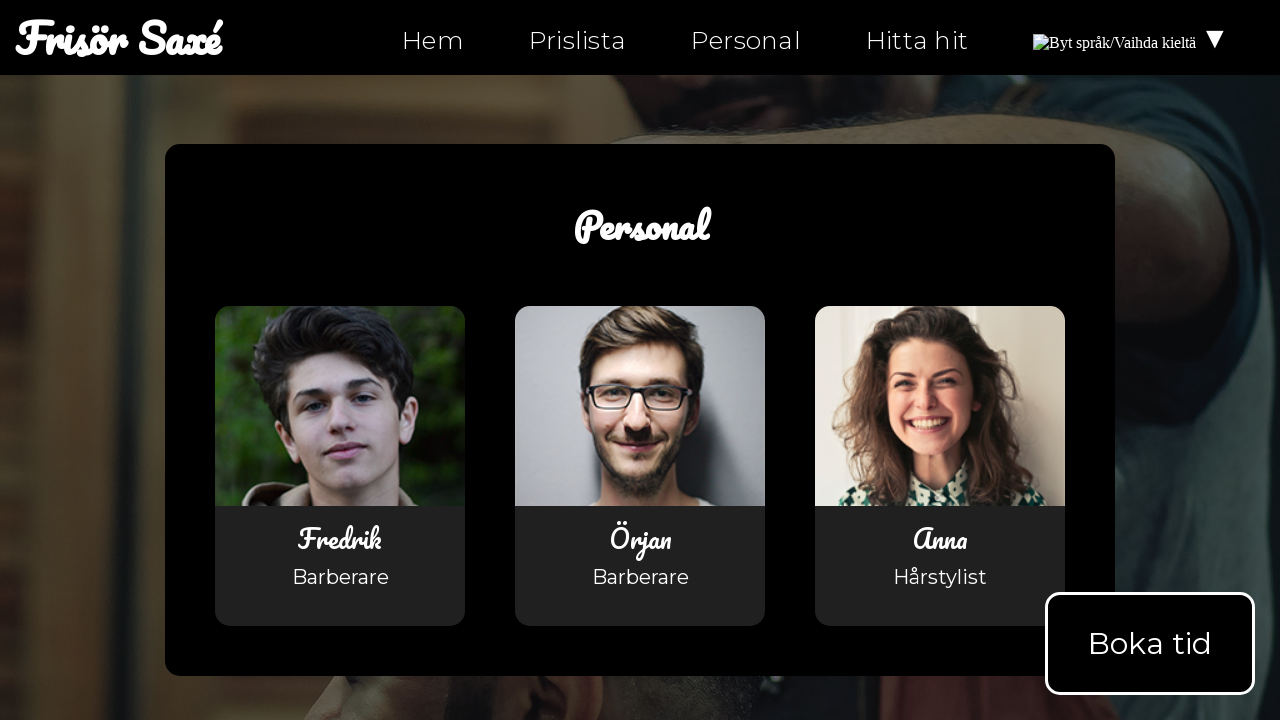

Verified link 'personal.html' is not empty on personal.html
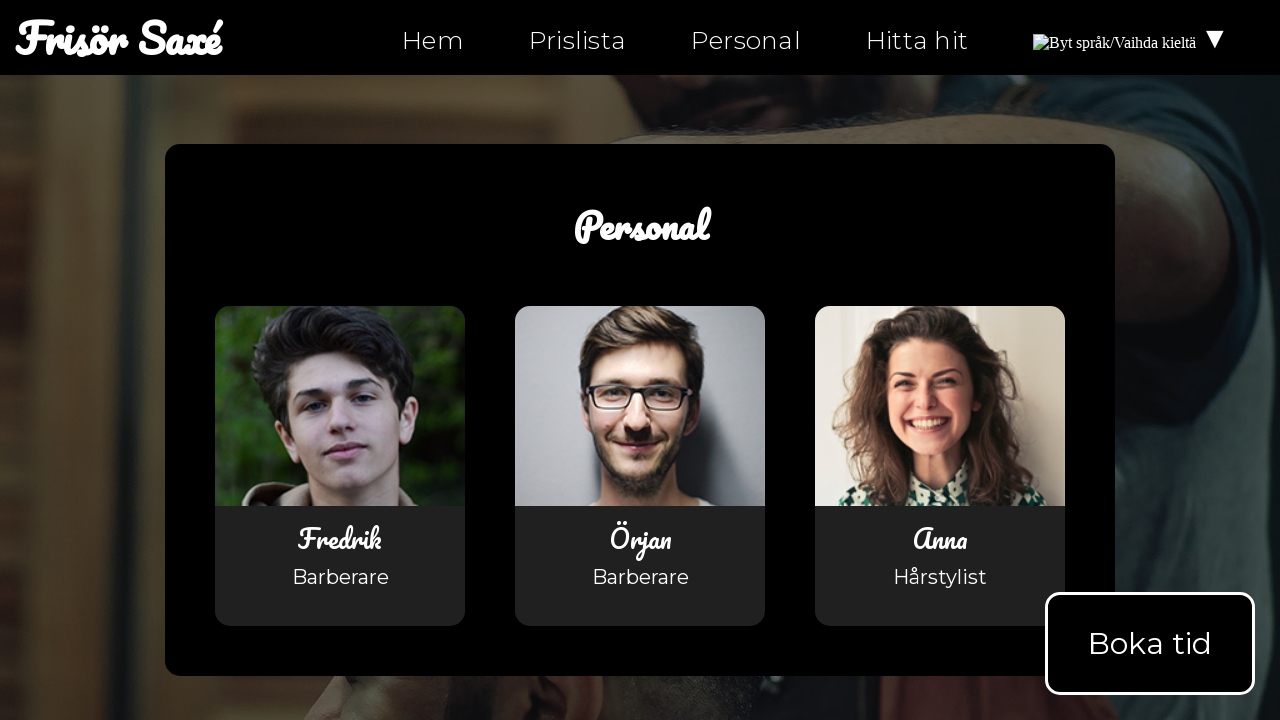

Retrieved href attribute from personal.html: 'hitta-hit.html'
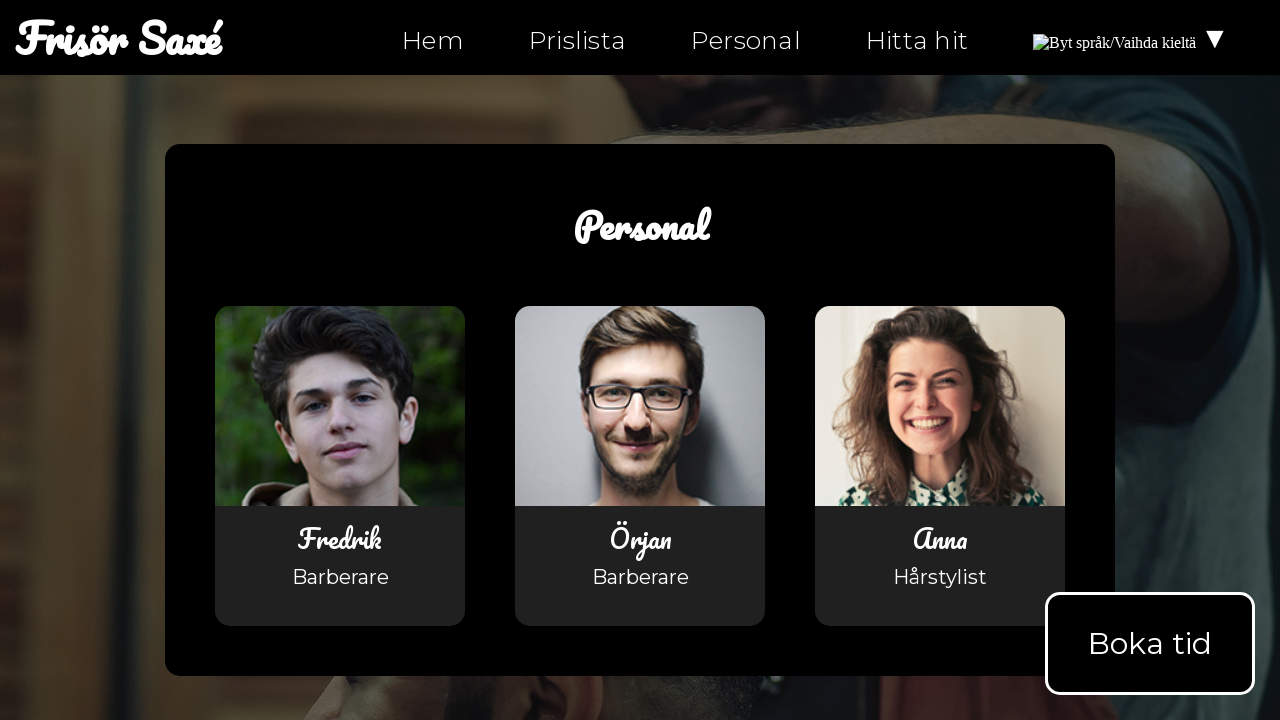

Verified link 'hitta-hit.html' is not empty on personal.html
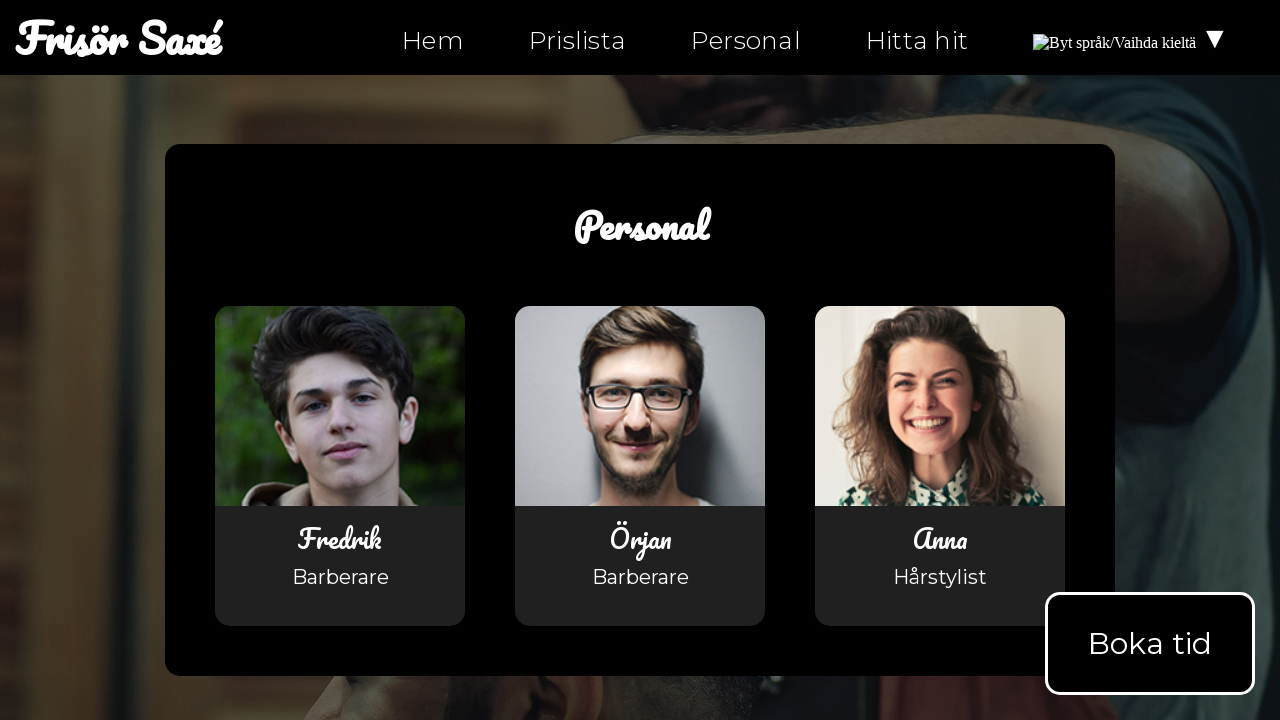

Retrieved href attribute from personal.html: 'personal.html'
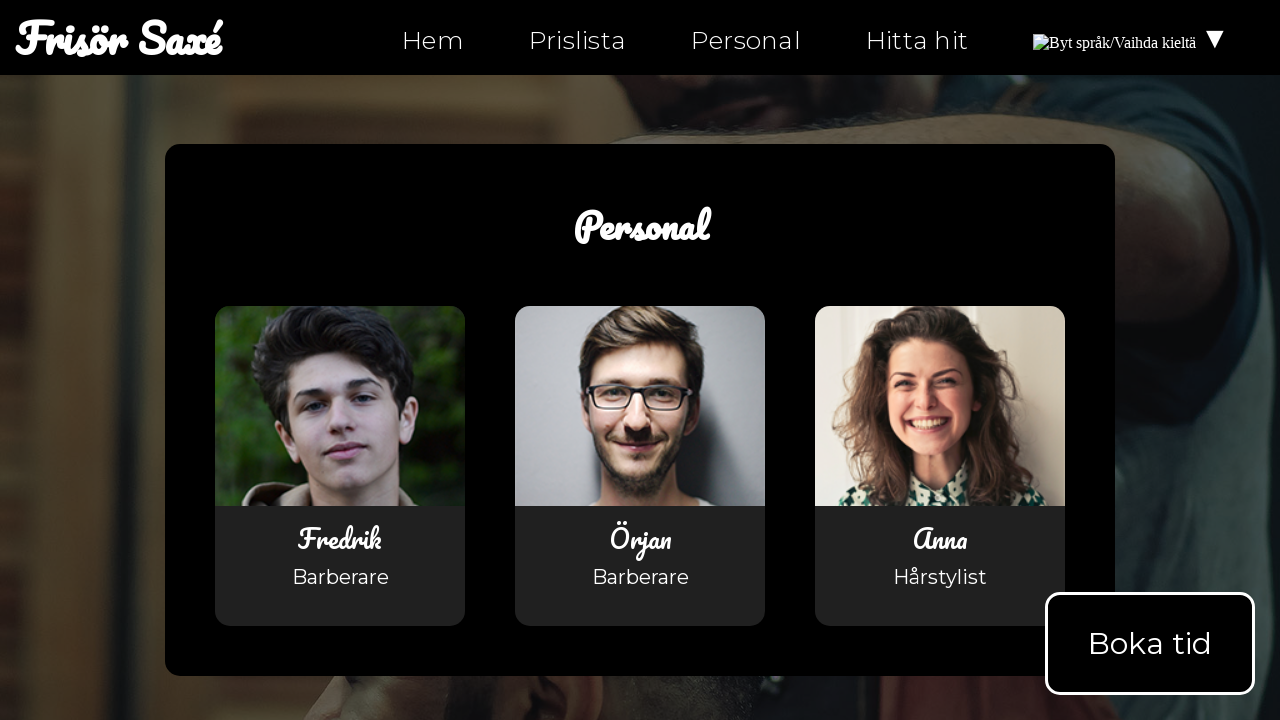

Verified link 'personal.html' is not empty on personal.html
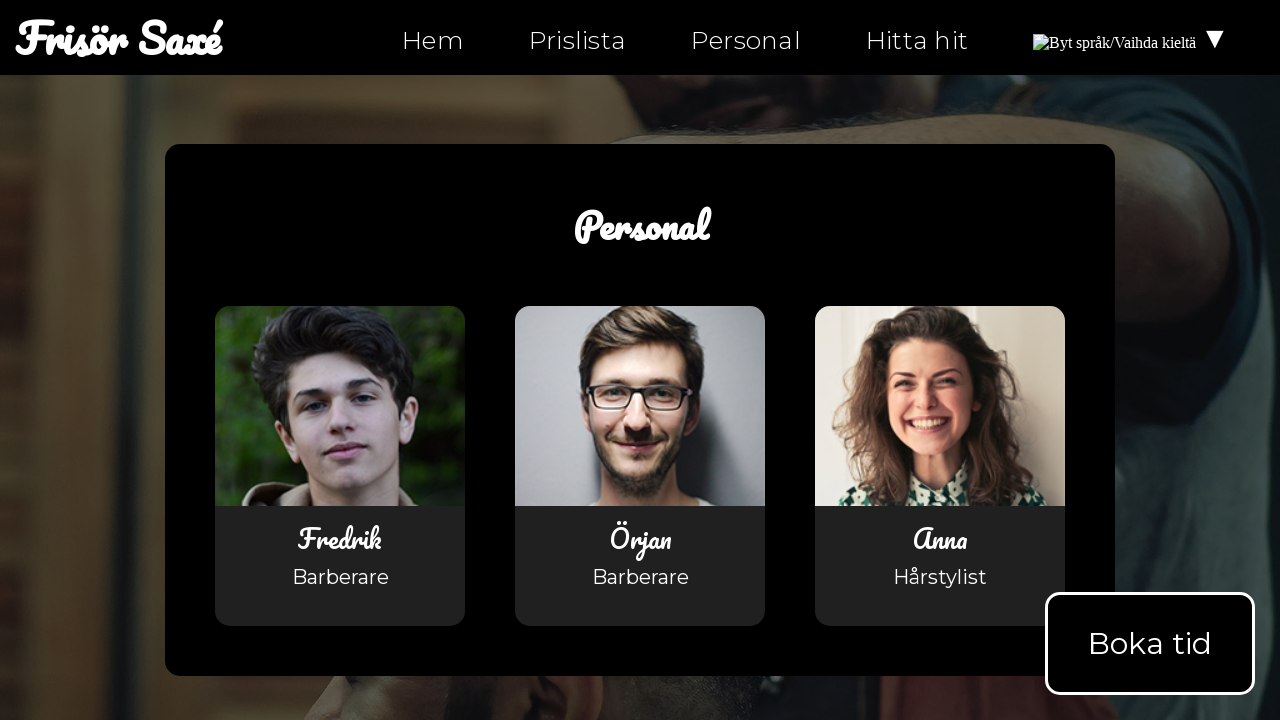

Retrieved href attribute from personal.html: 'personal-fi.html'
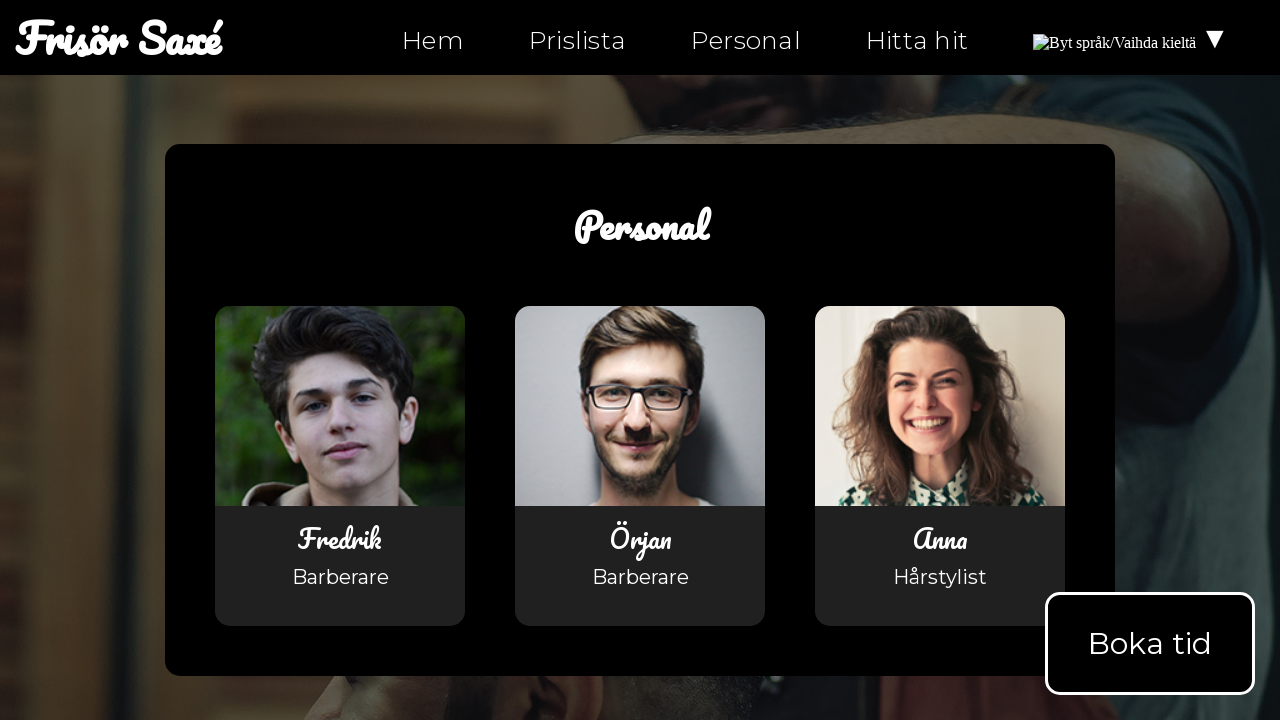

Verified link 'personal-fi.html' is not empty on personal.html
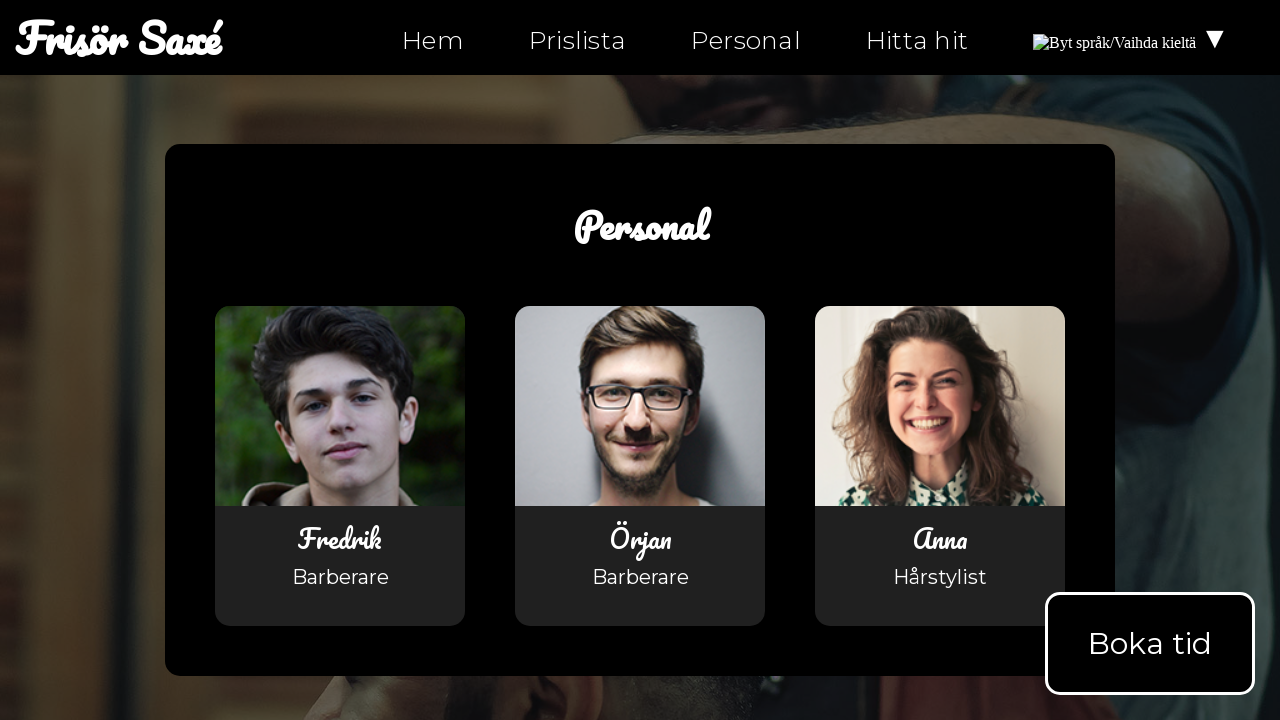

Retrieved href attribute from personal.html: 'mailto:info@ntig-uppsala.github.io?Subject=Boka%20tid'
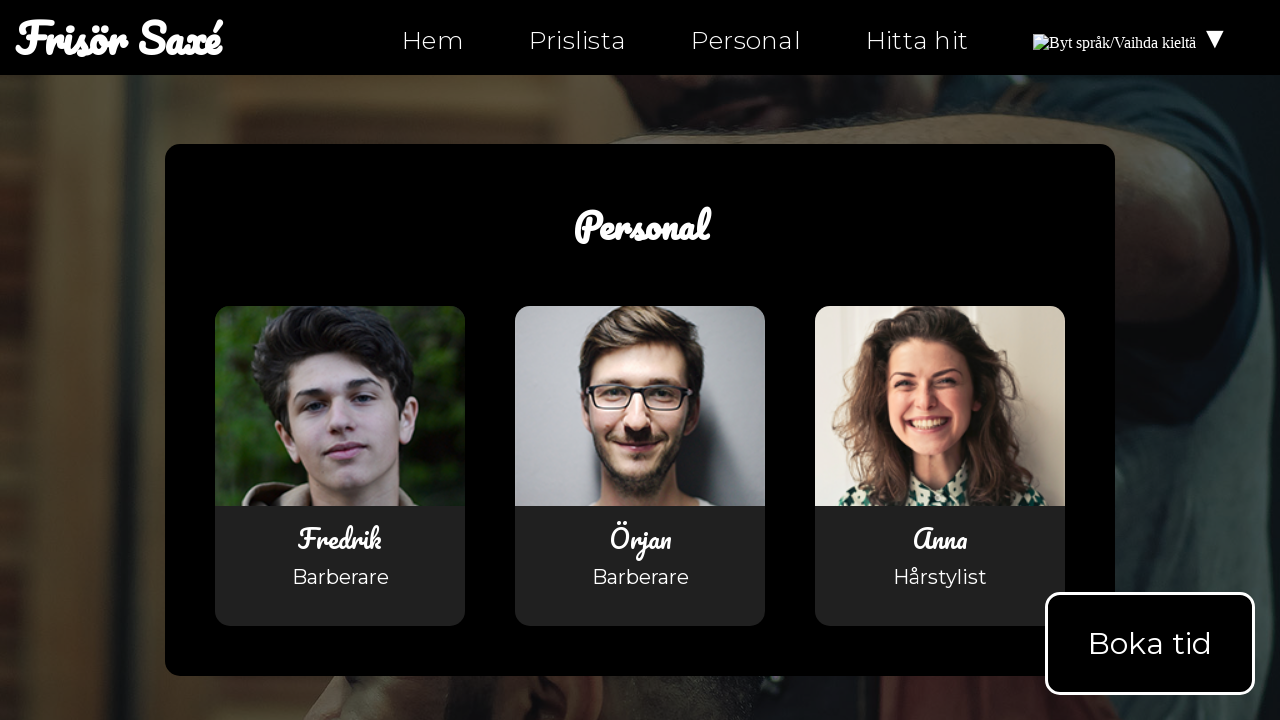

Verified link 'mailto:info@ntig-uppsala.github.io?Subject=Boka%20tid' is not empty on personal.html
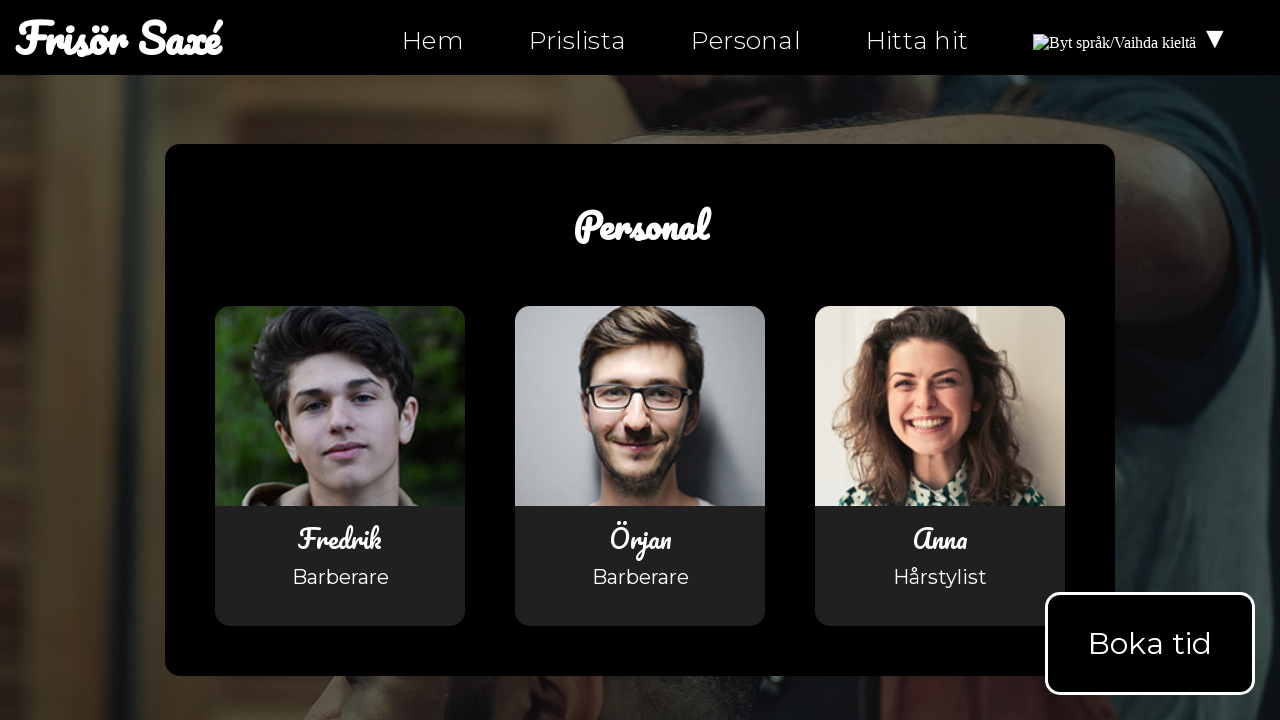

Retrieved href attribute from personal.html: 'https://facebook.com/ntiuppsala'
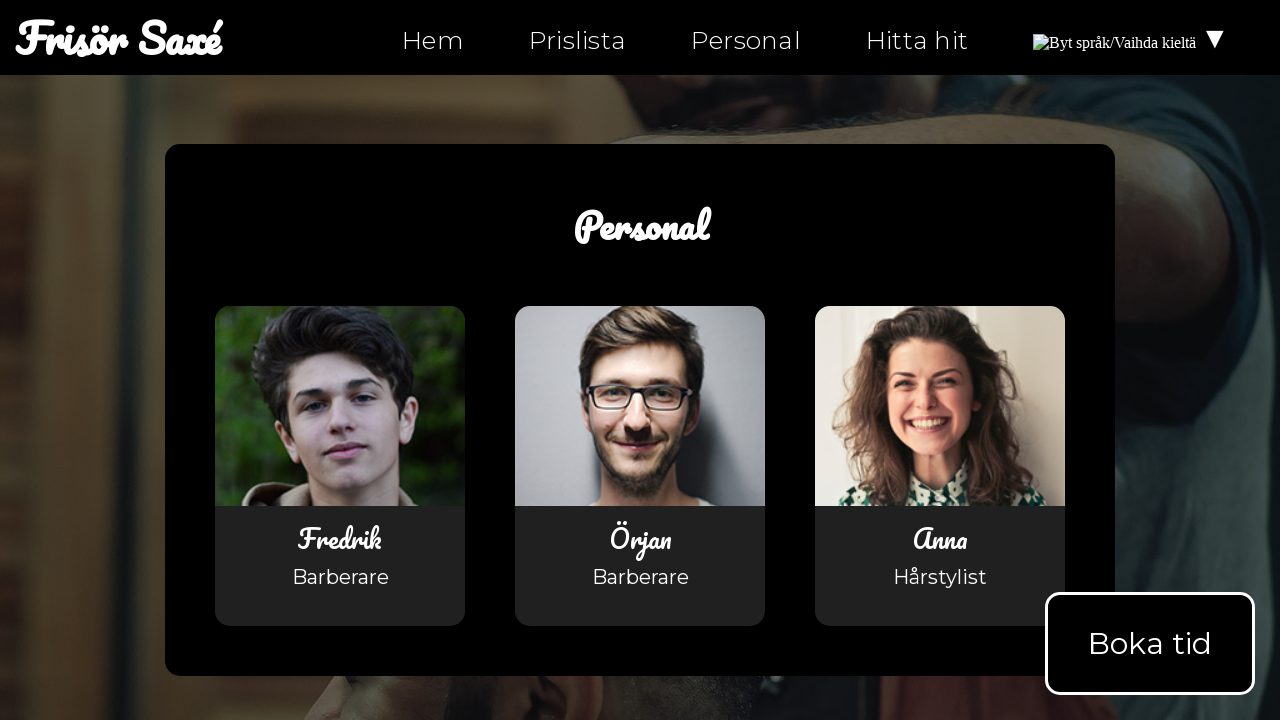

Verified link 'https://facebook.com/ntiuppsala' is not empty on personal.html
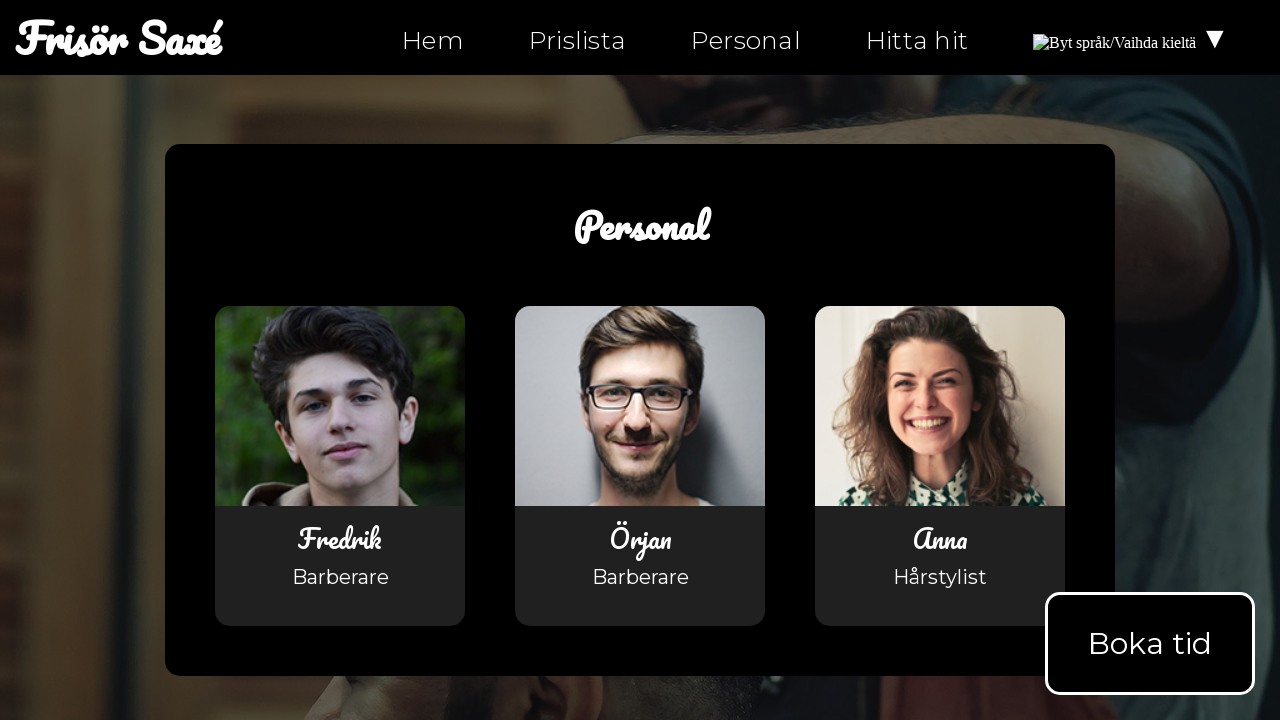

Retrieved href attribute from personal.html: 'https://instagram.com/ntiuppsala'
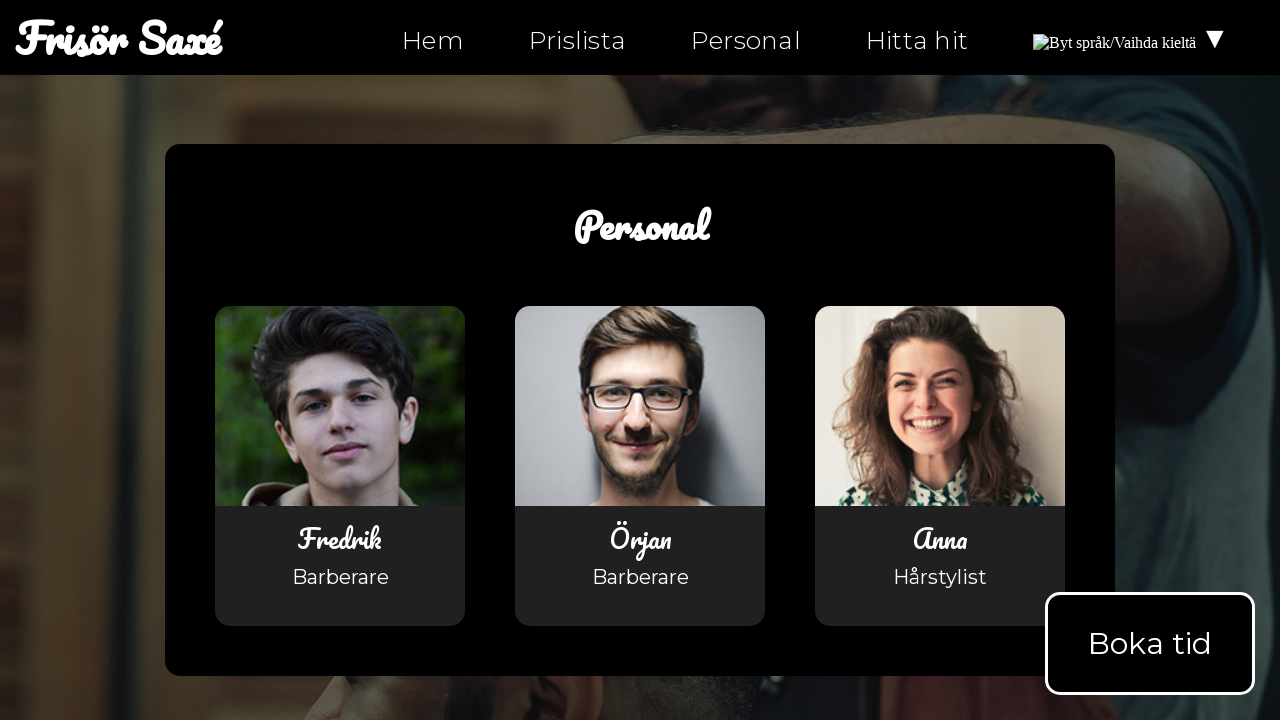

Verified link 'https://instagram.com/ntiuppsala' is not empty on personal.html
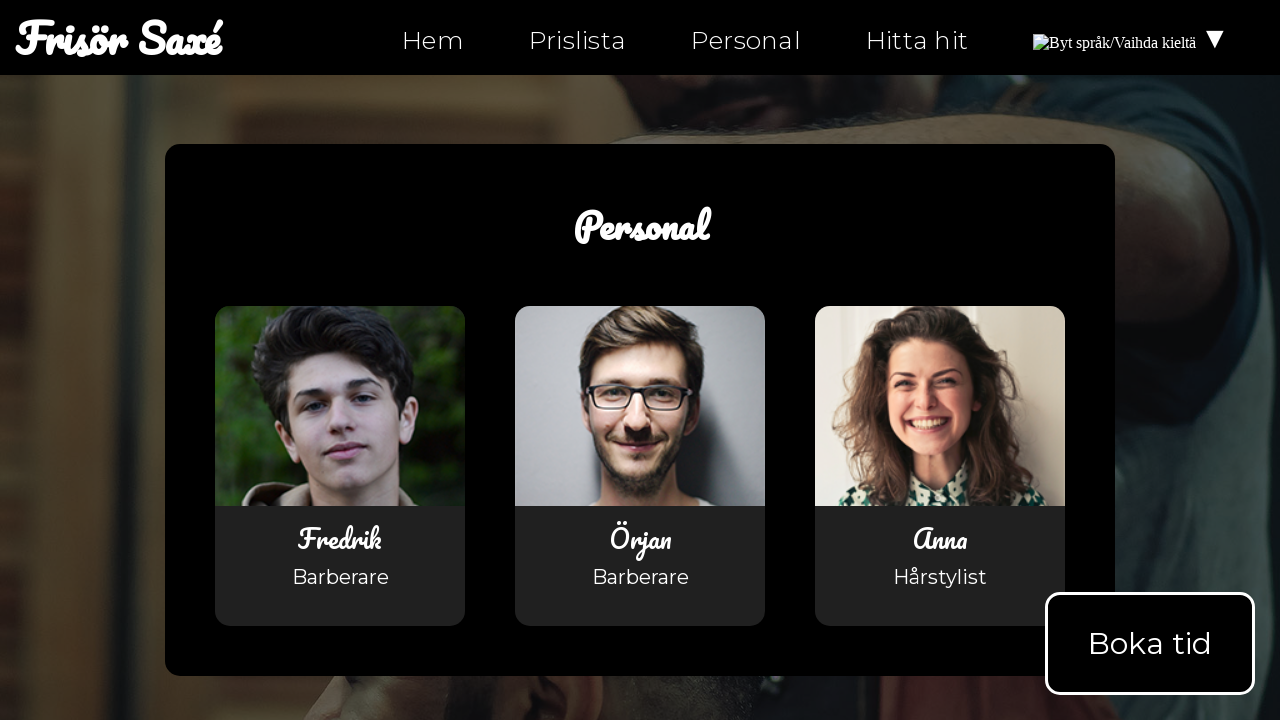

Retrieved href attribute from personal.html: 'https://twitter.com/ntiuppsala'
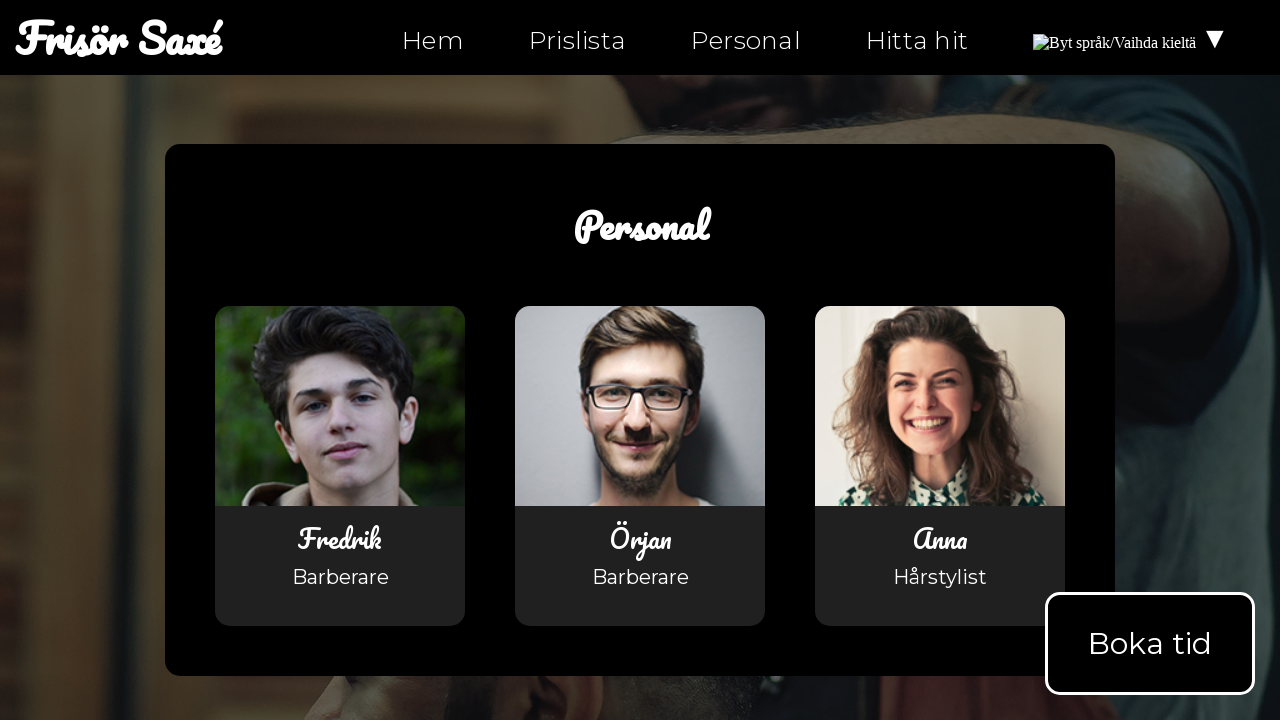

Verified link 'https://twitter.com/ntiuppsala' is not empty on personal.html
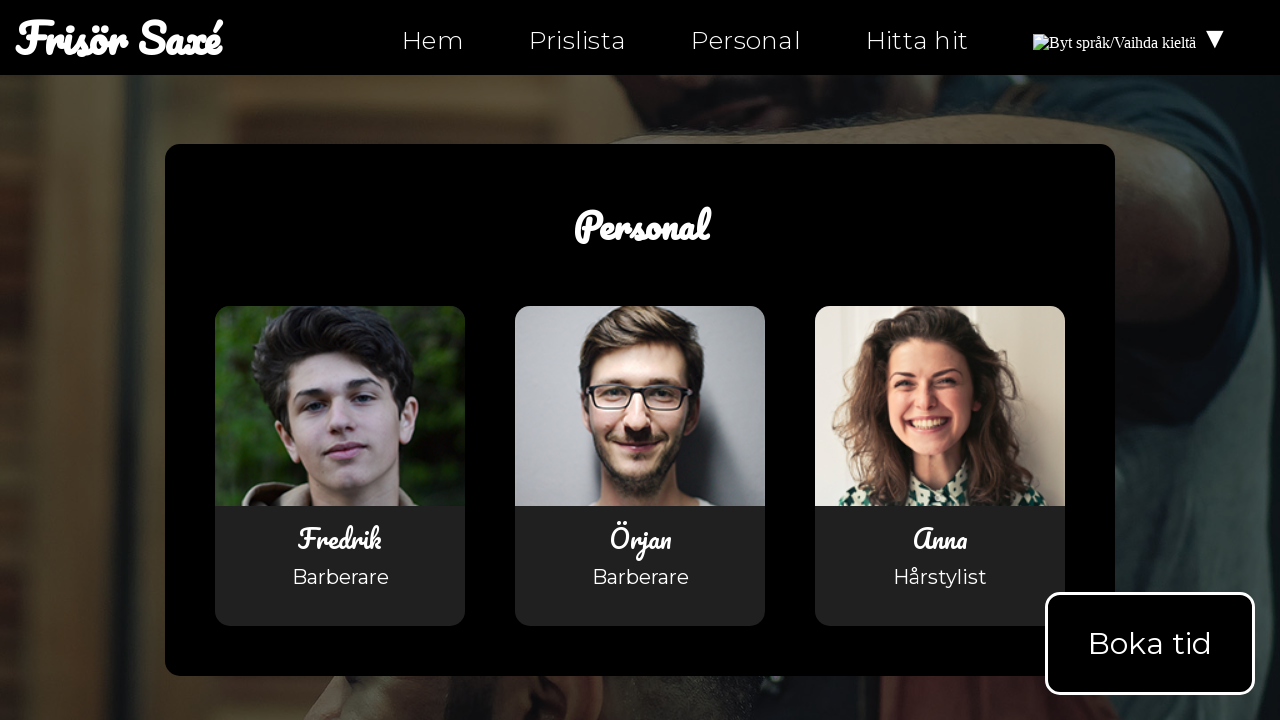

Retrieved href attribute from personal.html: 'tel:0630-555-555'
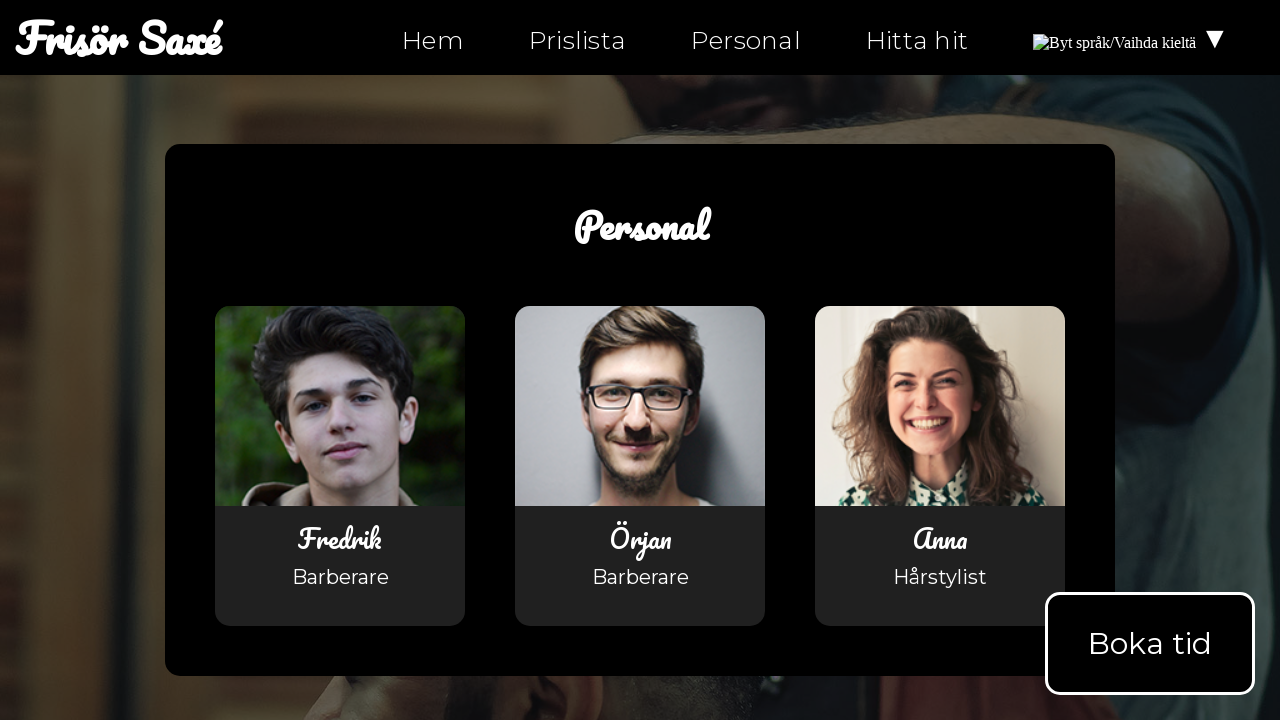

Verified link 'tel:0630-555-555' is not empty on personal.html
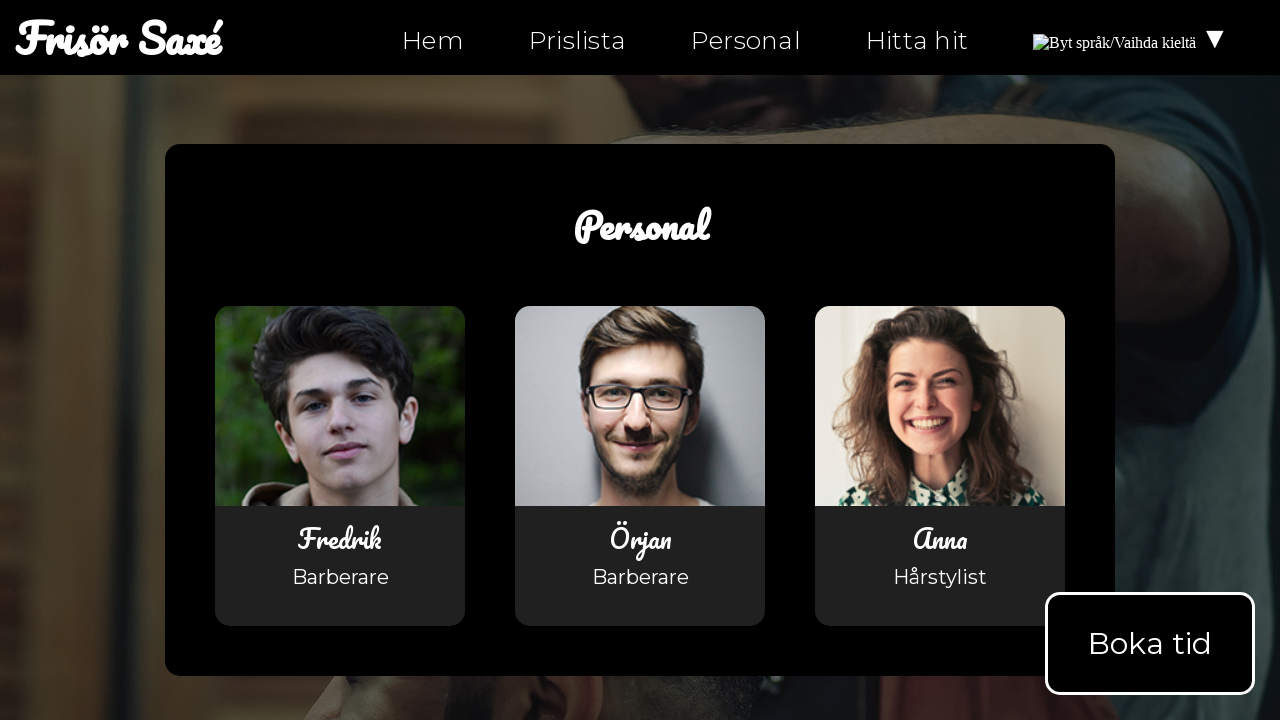

Retrieved href attribute from personal.html: 'mailto:info@ntig-uppsala.github.io'
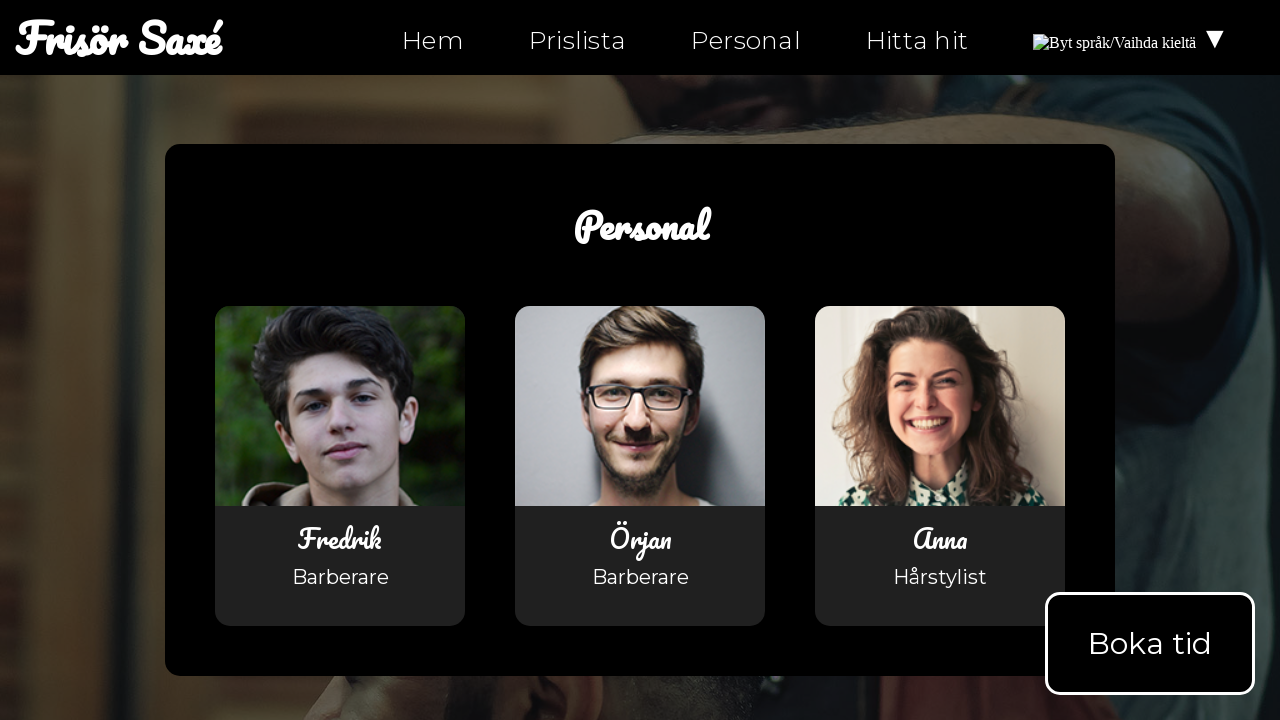

Verified link 'mailto:info@ntig-uppsala.github.io' is not empty on personal.html
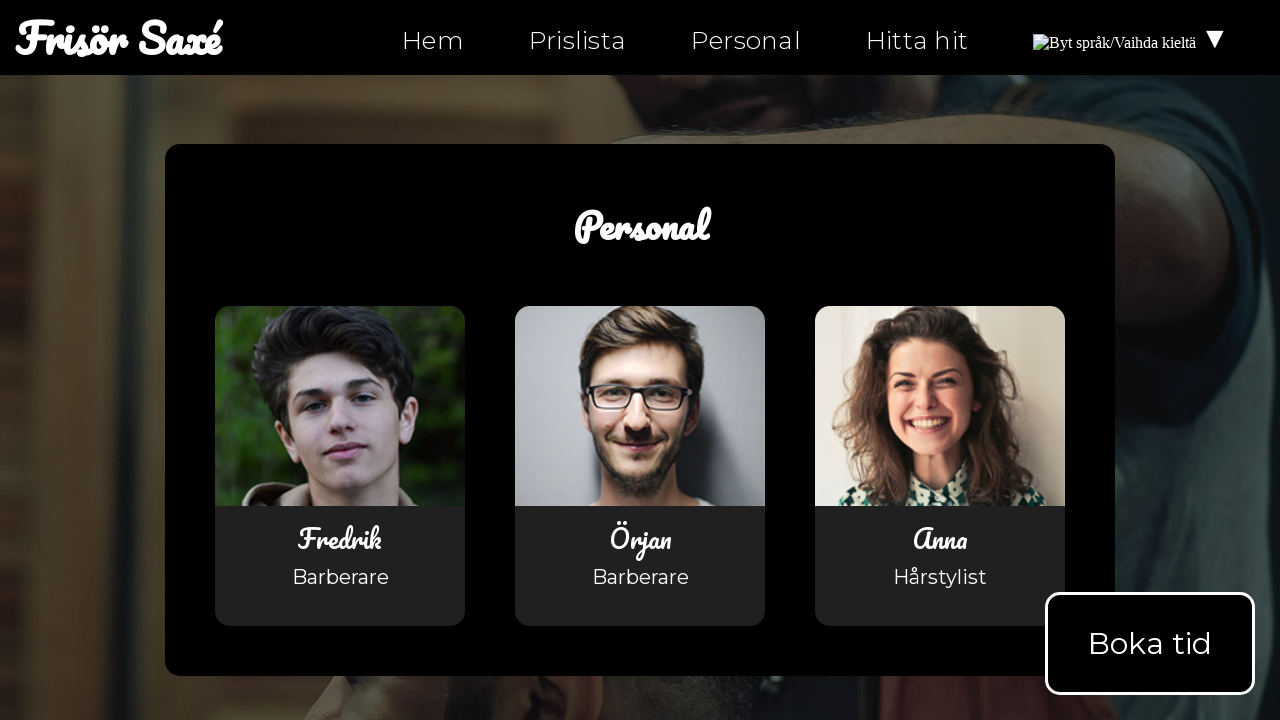

Retrieved href attribute from personal.html: 'hitta-hit.html'
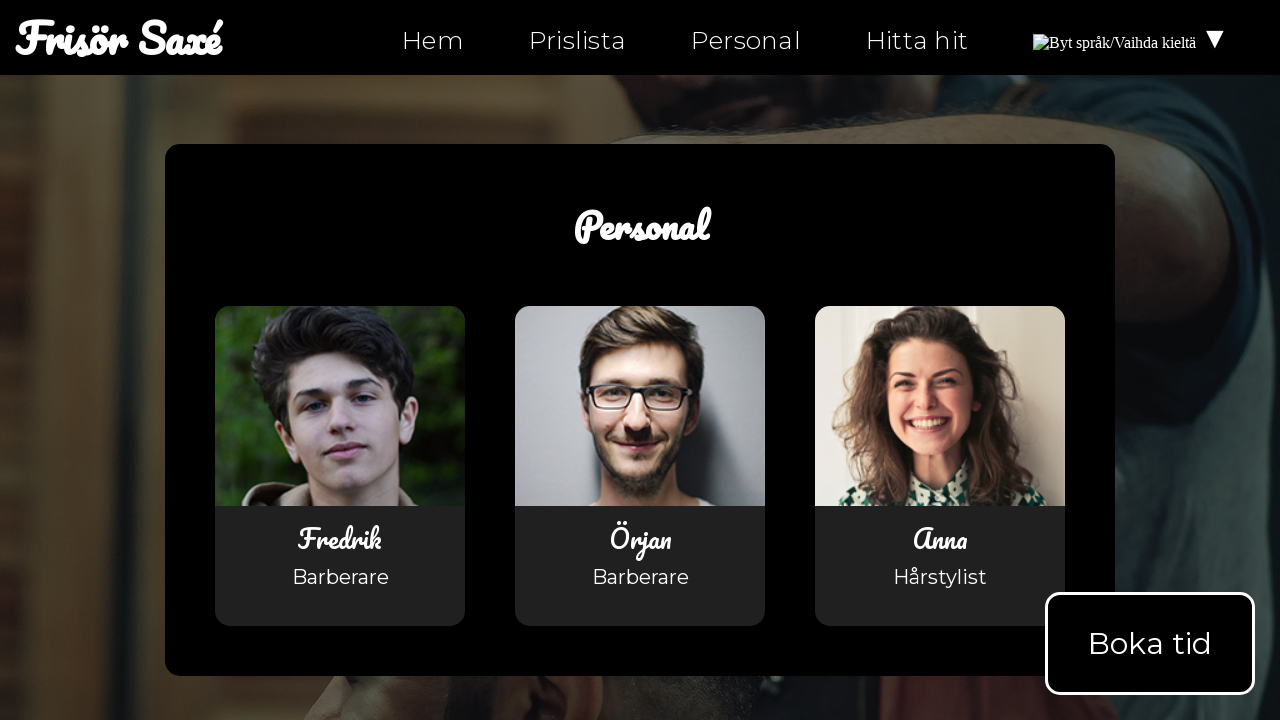

Verified link 'hitta-hit.html' is not empty on personal.html
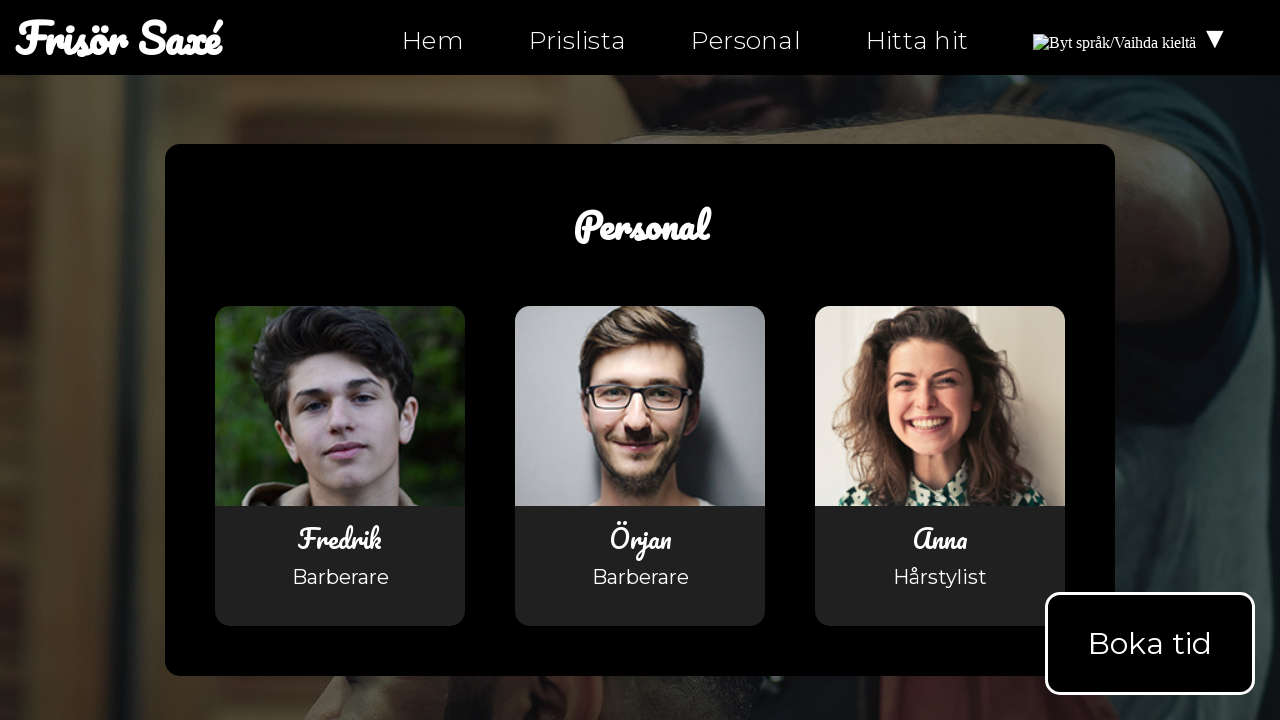

Navigated to hitta-hit.html
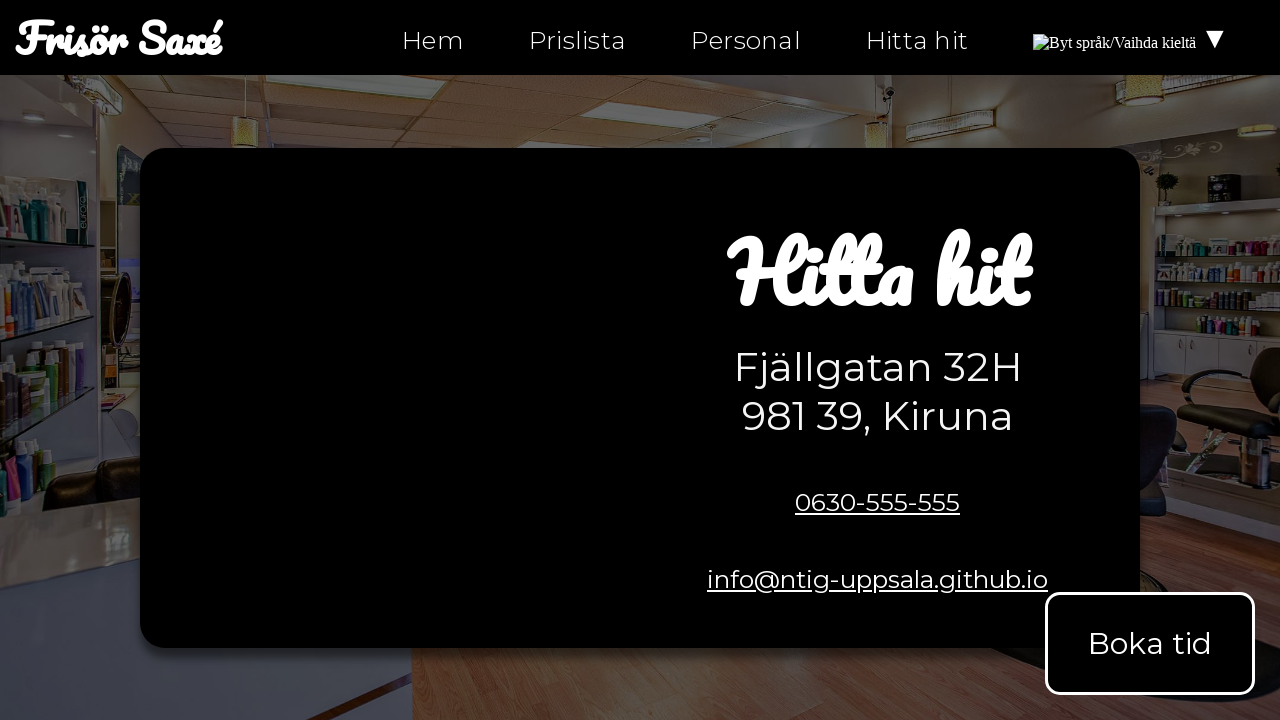

Waited for links to load on hitta-hit.html
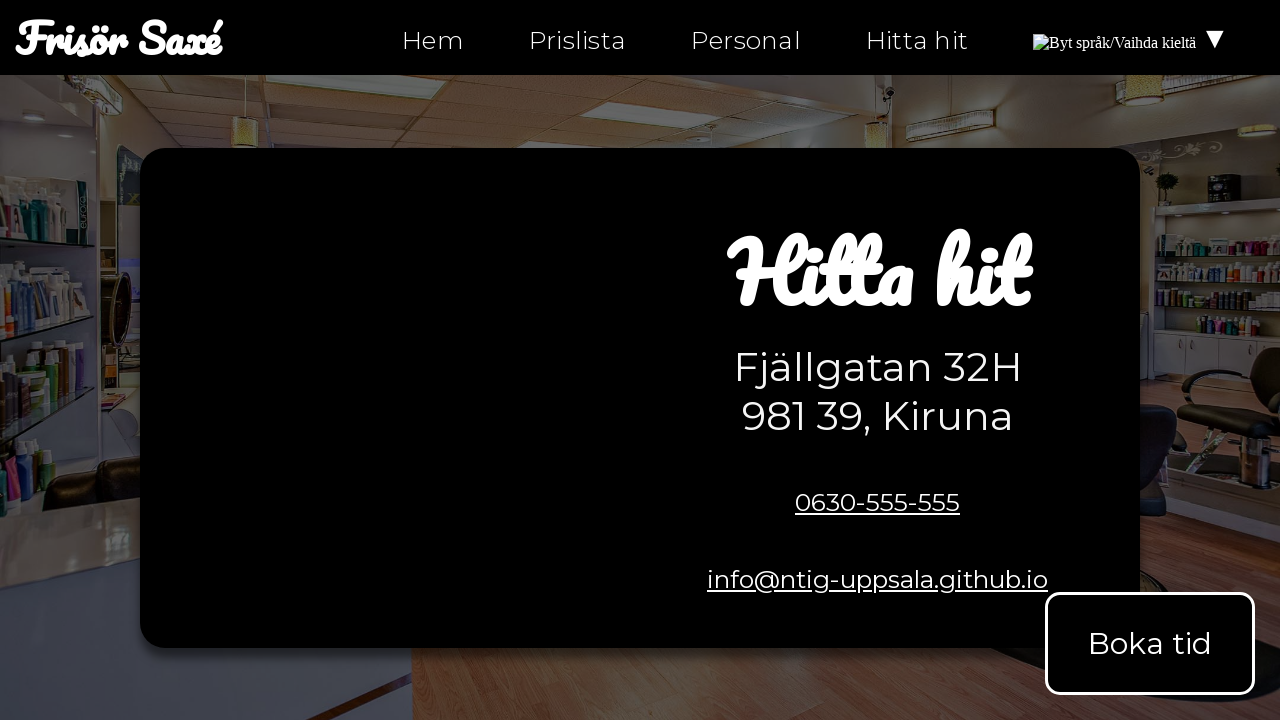

Retrieved all links from hitta-hit.html
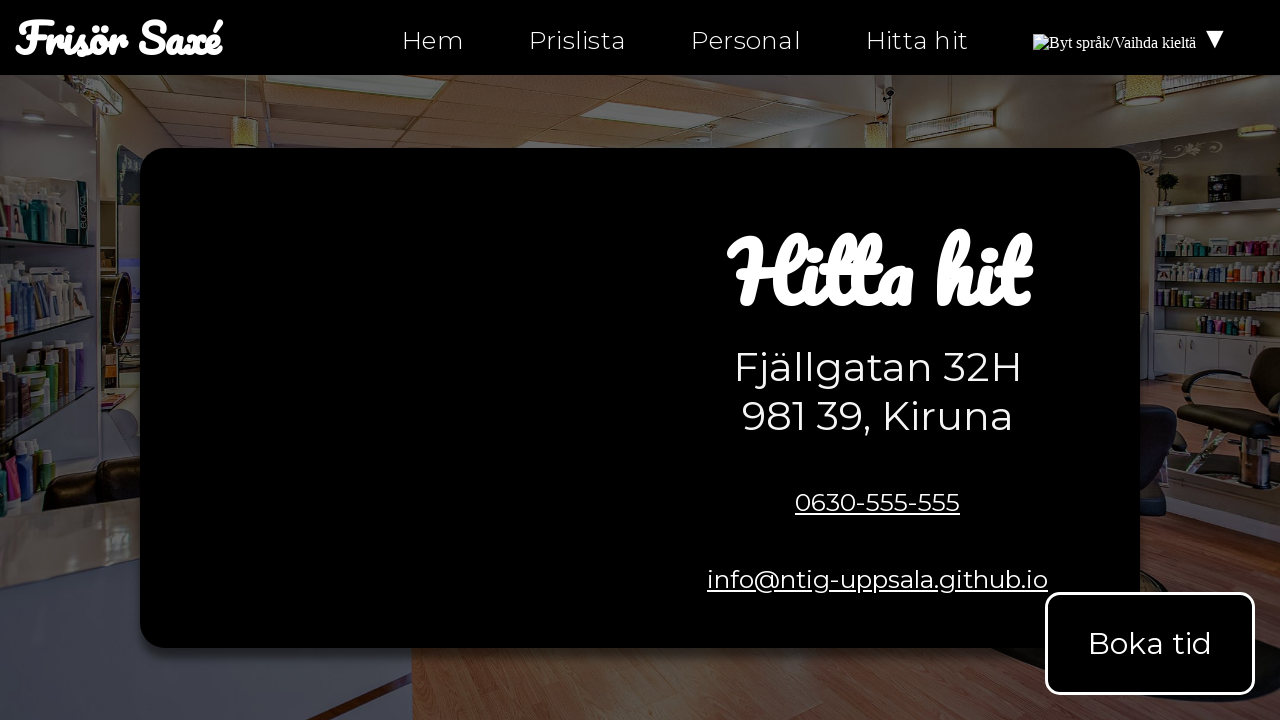

Retrieved href attribute from hitta-hit.html: 'index.html'
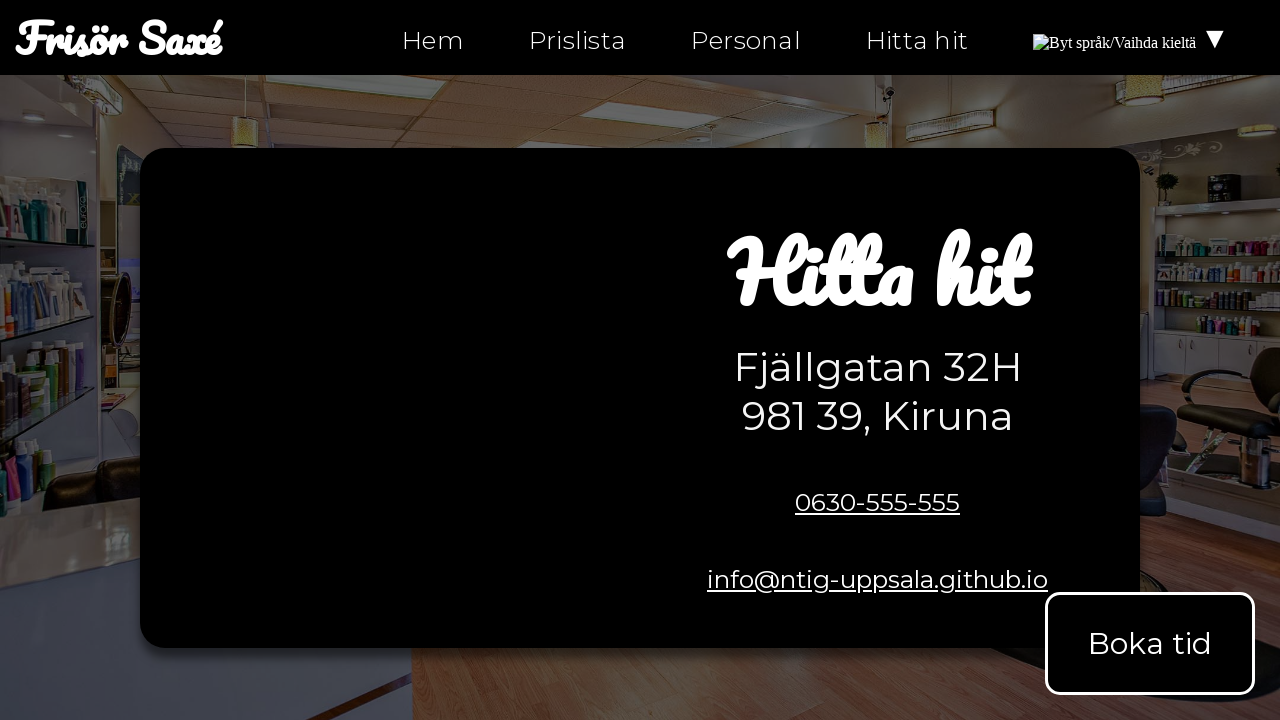

Verified link 'index.html' is not empty on hitta-hit.html
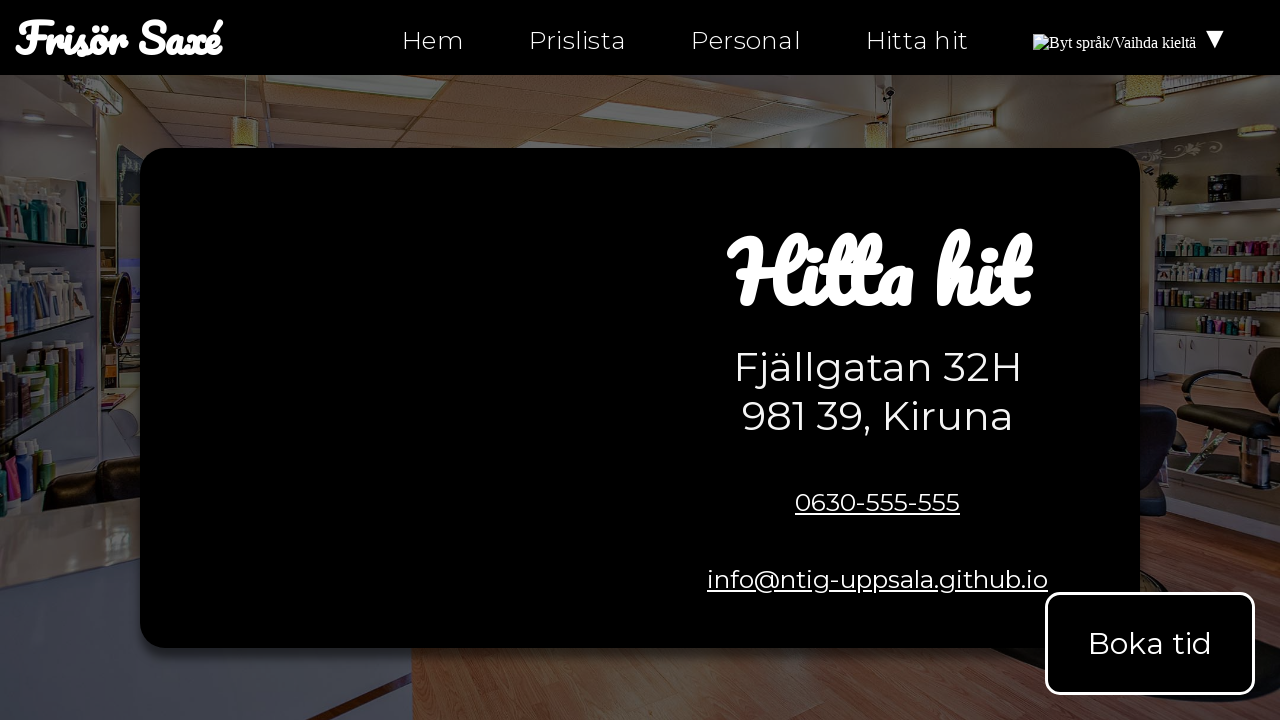

Retrieved href attribute from hitta-hit.html: 'index.html'
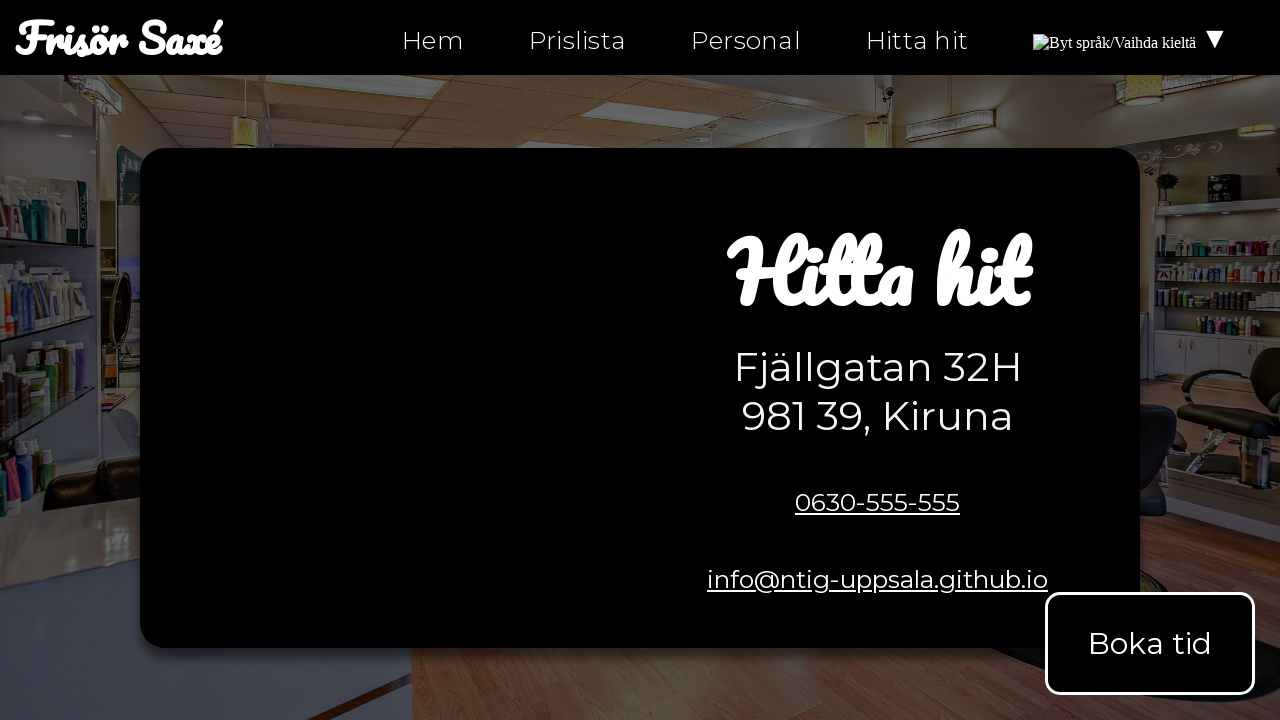

Verified link 'index.html' is not empty on hitta-hit.html
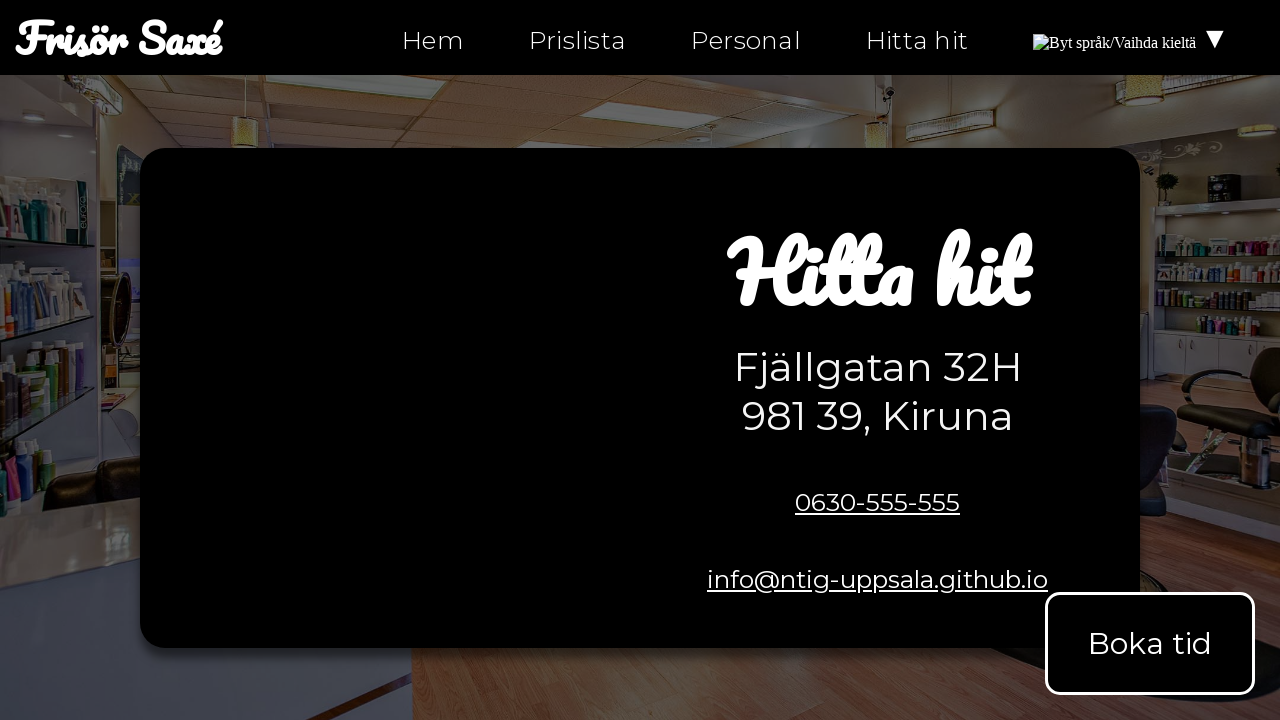

Retrieved href attribute from hitta-hit.html: 'index.html#products'
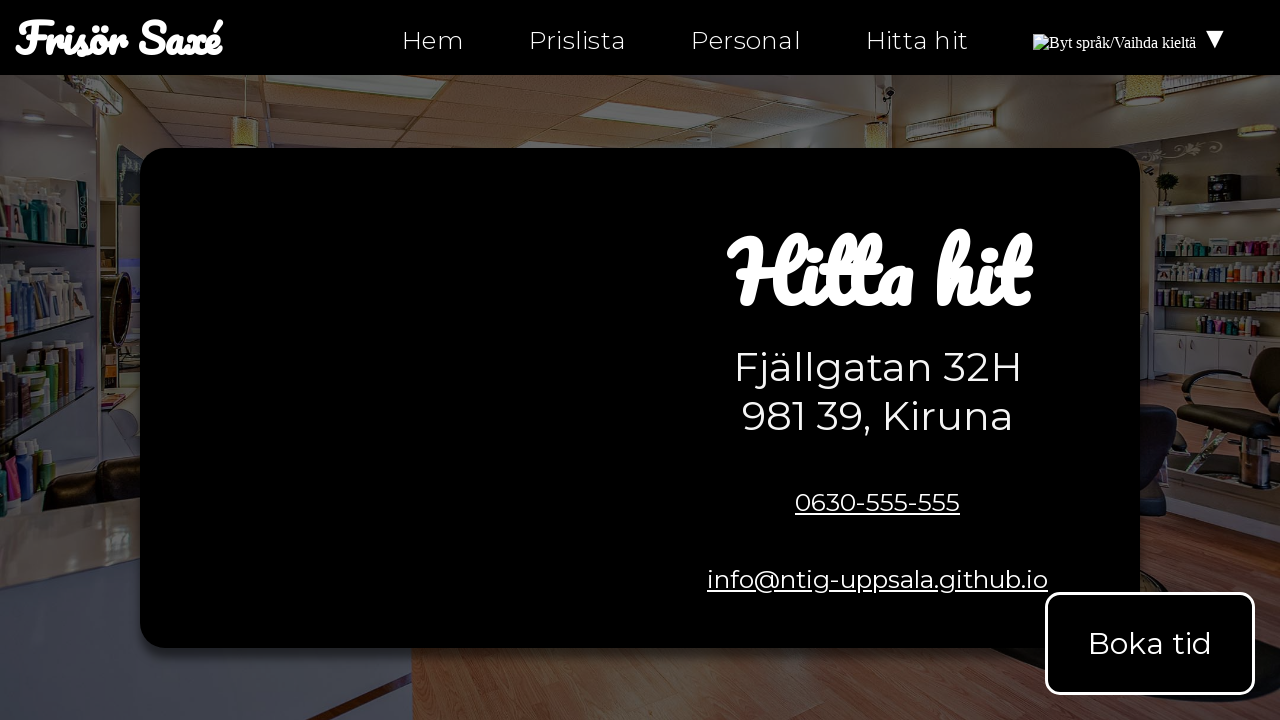

Verified link 'index.html#products' is not empty on hitta-hit.html
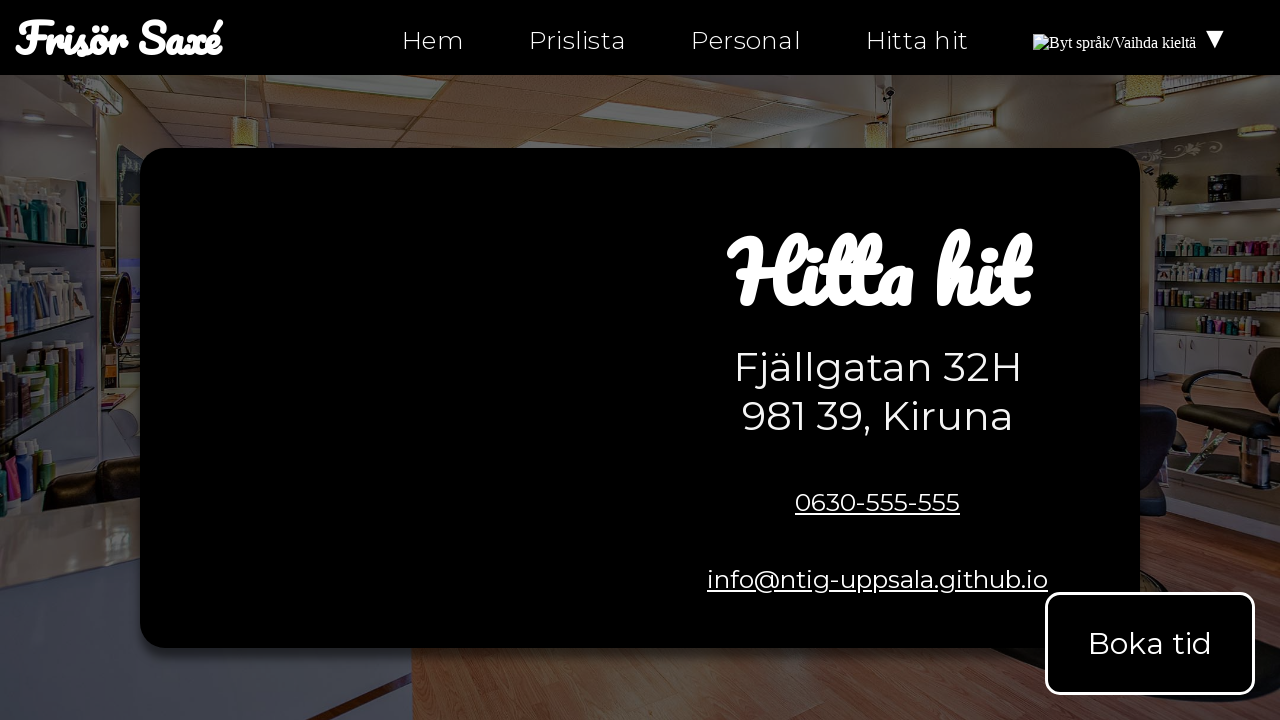

Retrieved href attribute from hitta-hit.html: 'personal.html'
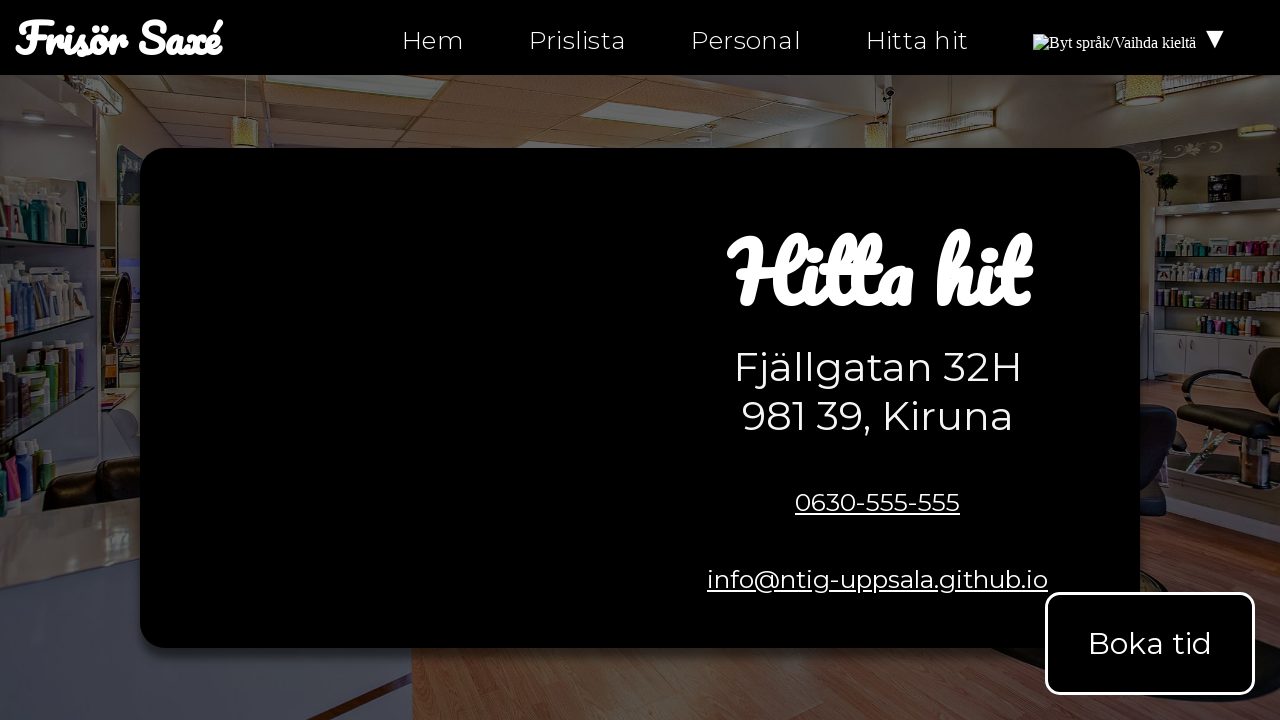

Verified link 'personal.html' is not empty on hitta-hit.html
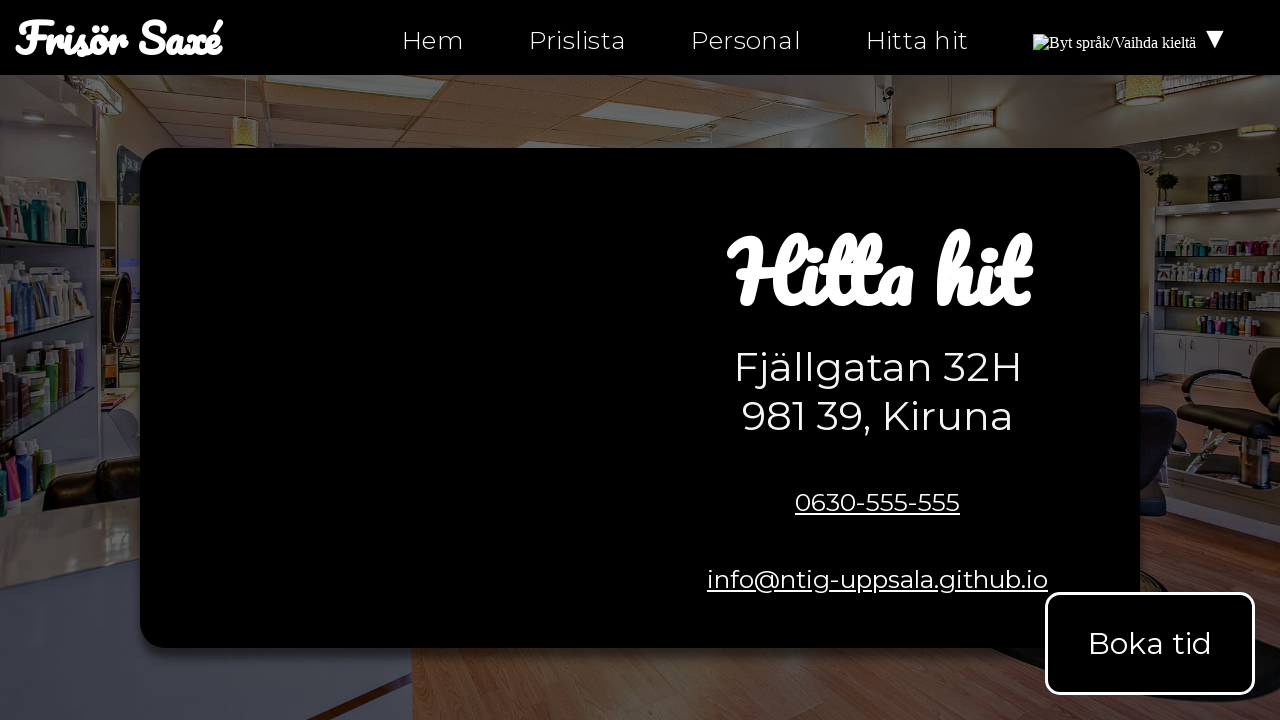

Retrieved href attribute from hitta-hit.html: 'hitta-hit.html'
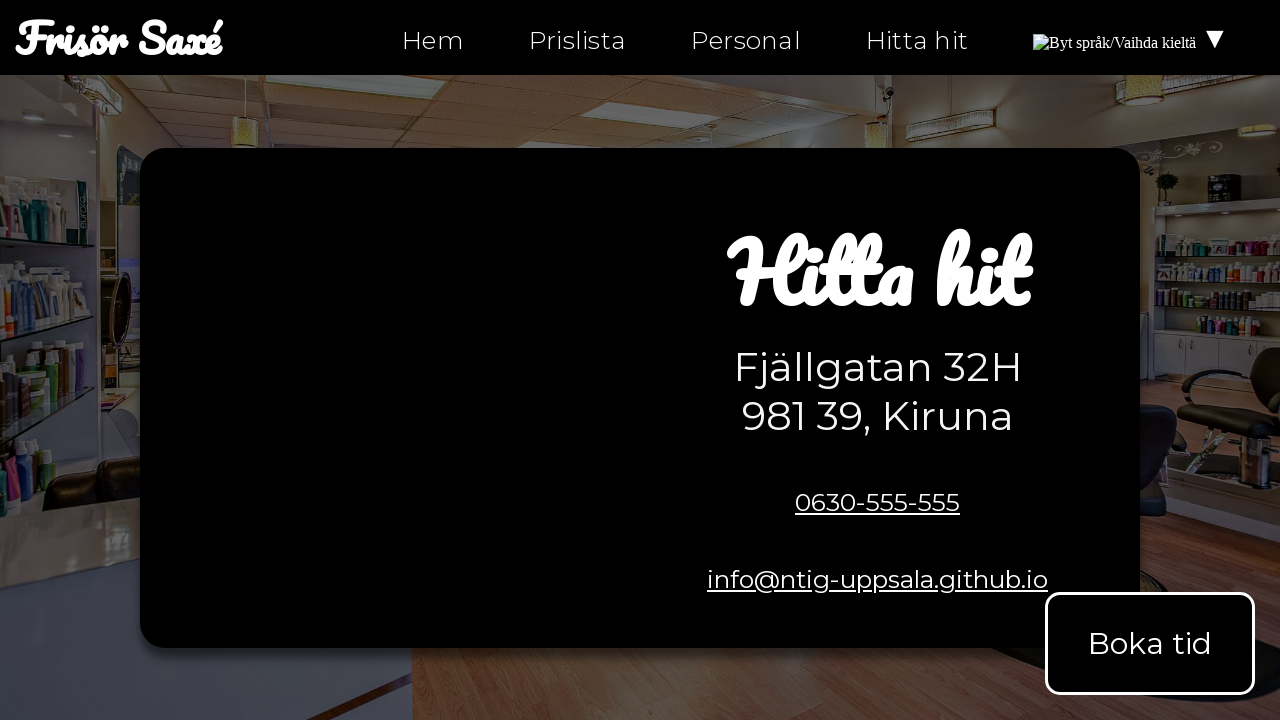

Verified link 'hitta-hit.html' is not empty on hitta-hit.html
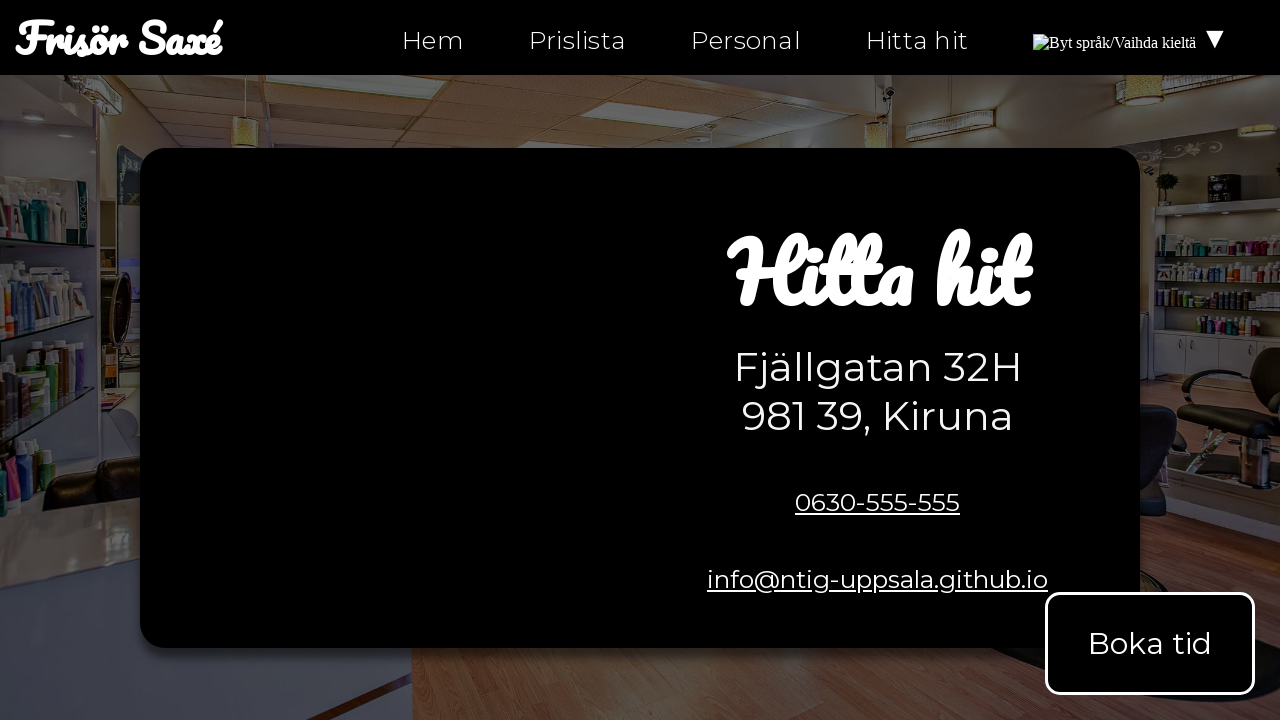

Retrieved href attribute from hitta-hit.html: 'hitta-hit.html'
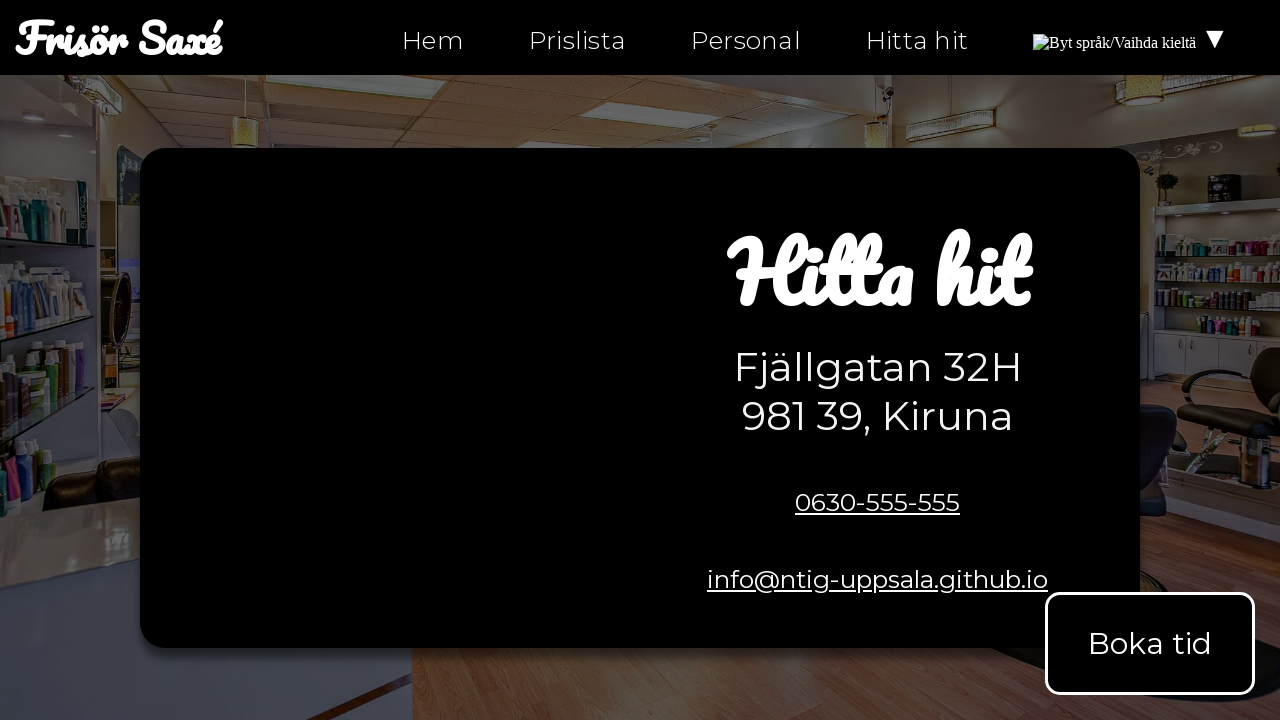

Verified link 'hitta-hit.html' is not empty on hitta-hit.html
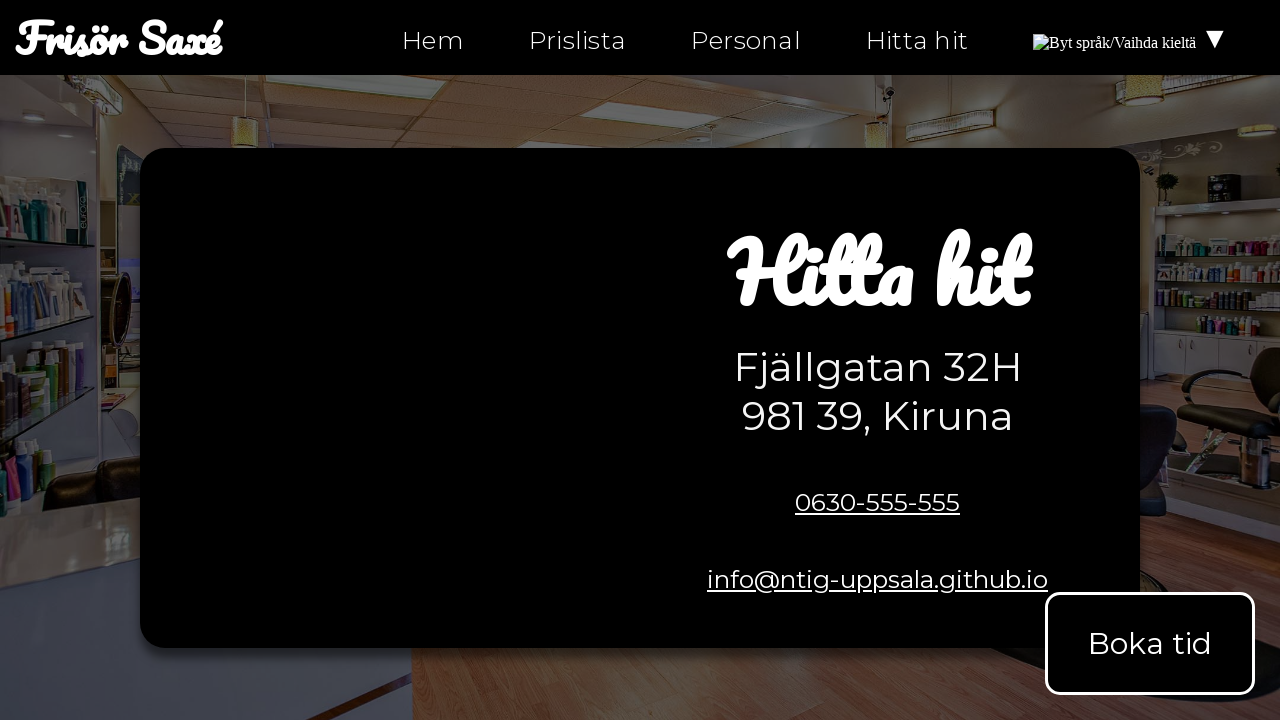

Retrieved href attribute from hitta-hit.html: 'hitta-hit-fi.html'
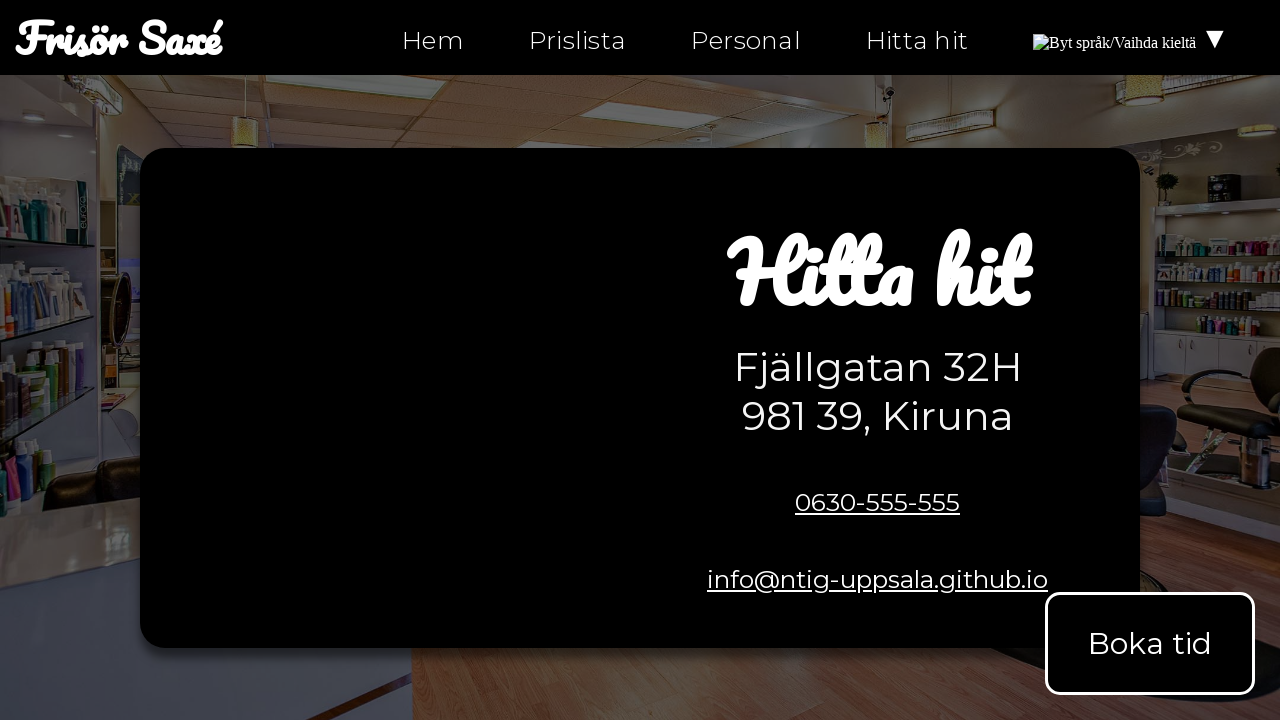

Verified link 'hitta-hit-fi.html' is not empty on hitta-hit.html
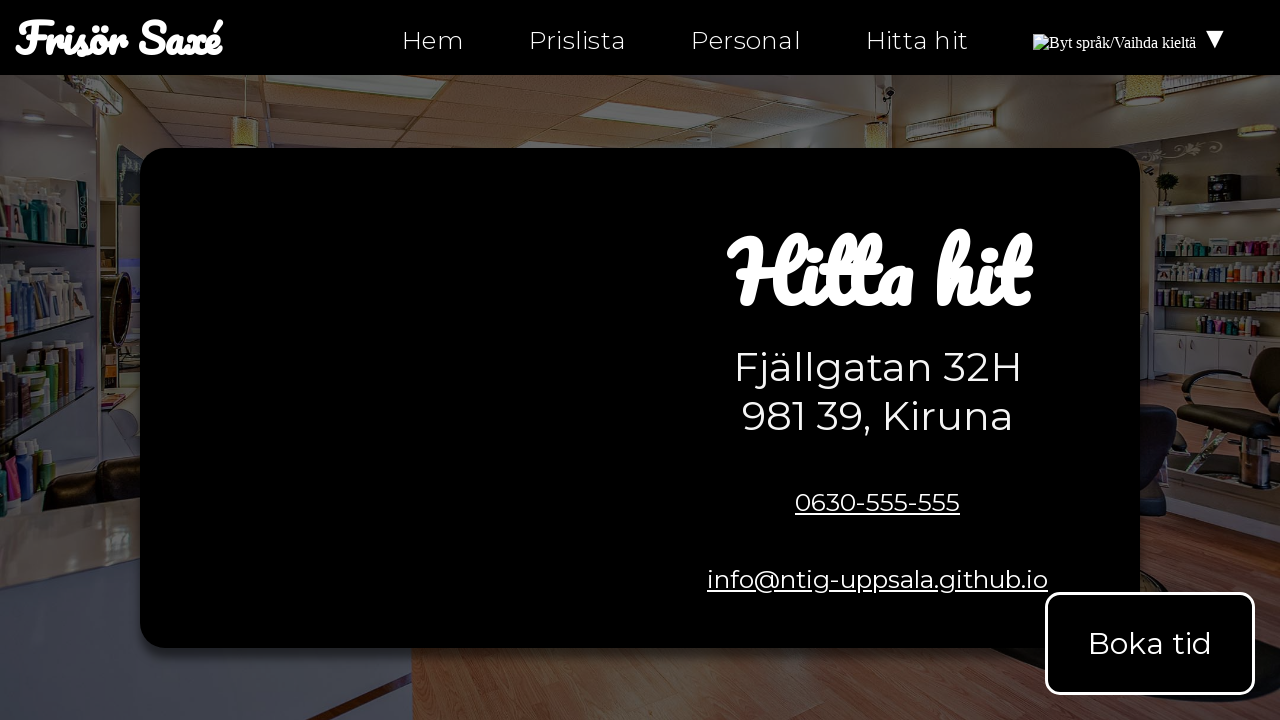

Retrieved href attribute from hitta-hit.html: 'mailto:info@ntig-uppsala.github.io?Subject=Boka%20tid'
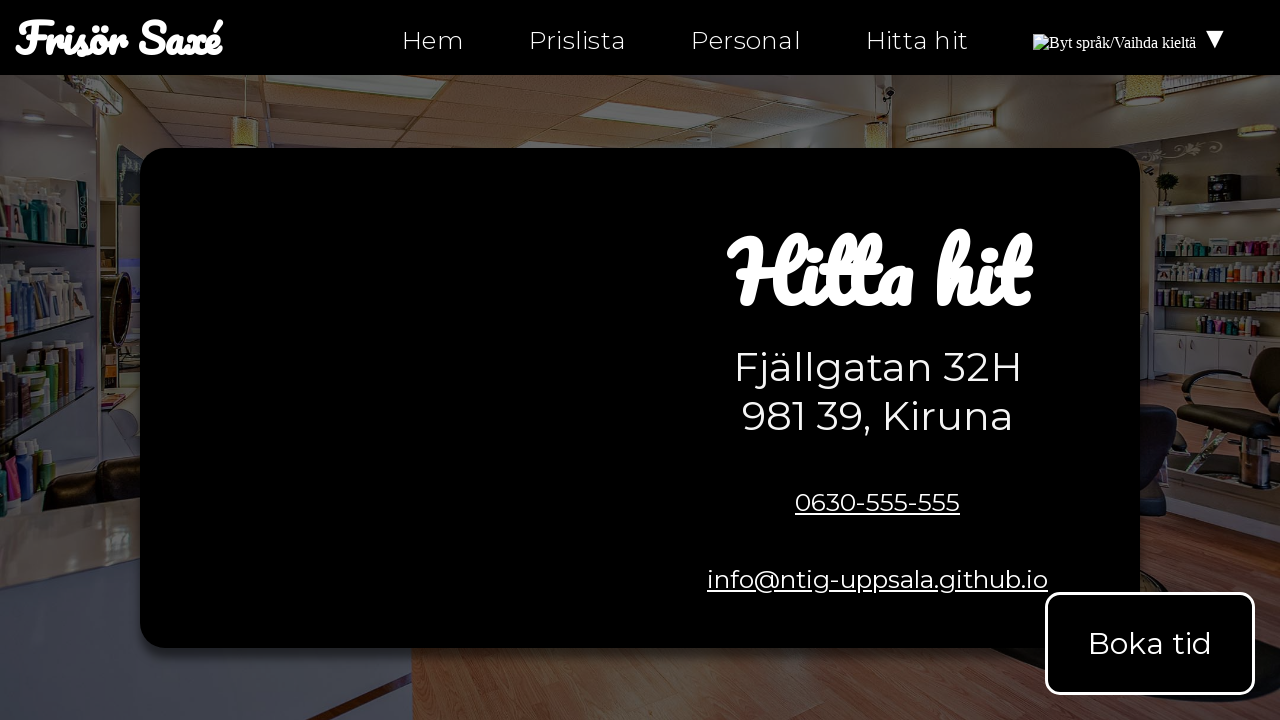

Verified link 'mailto:info@ntig-uppsala.github.io?Subject=Boka%20tid' is not empty on hitta-hit.html
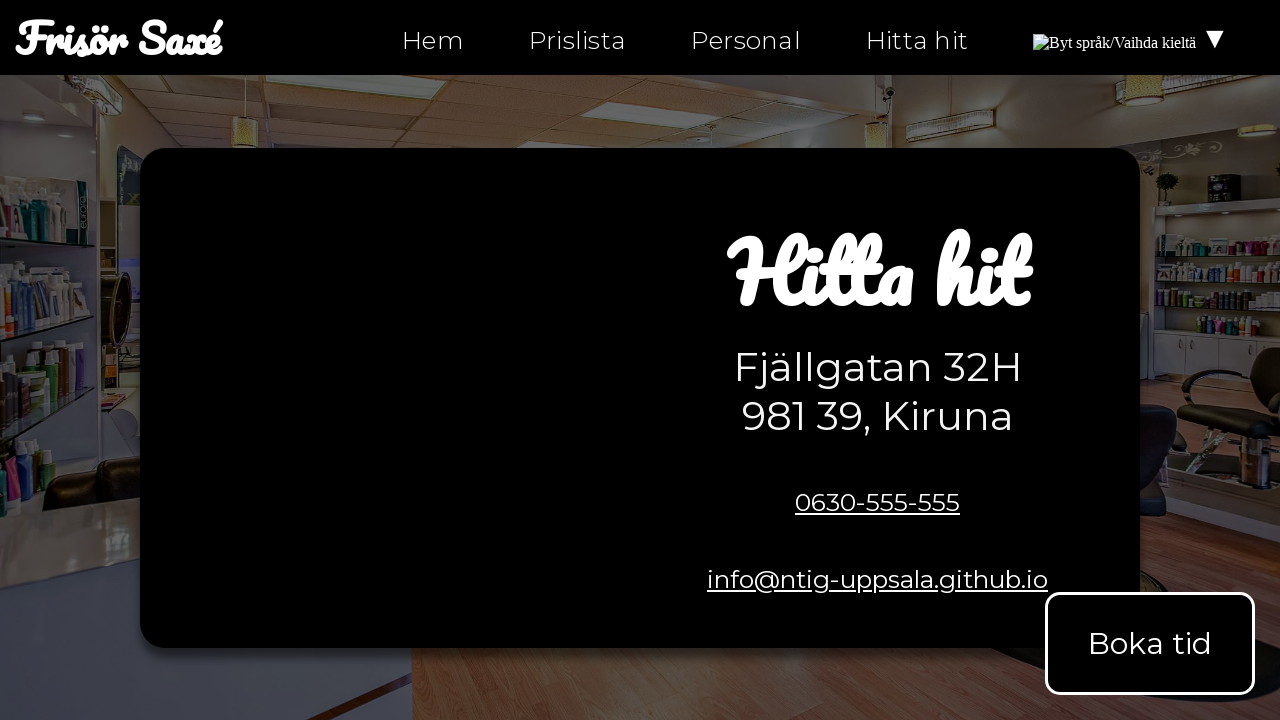

Retrieved href attribute from hitta-hit.html: 'tel:0630-555-555'
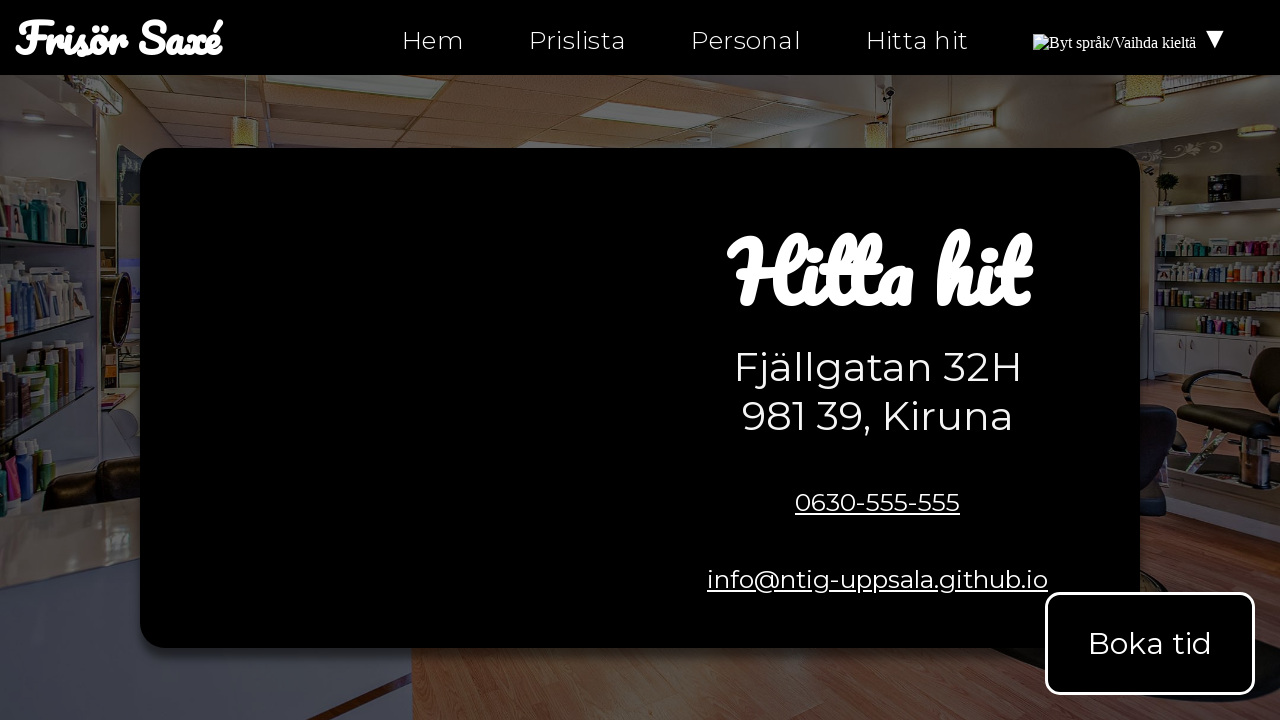

Verified link 'tel:0630-555-555' is not empty on hitta-hit.html
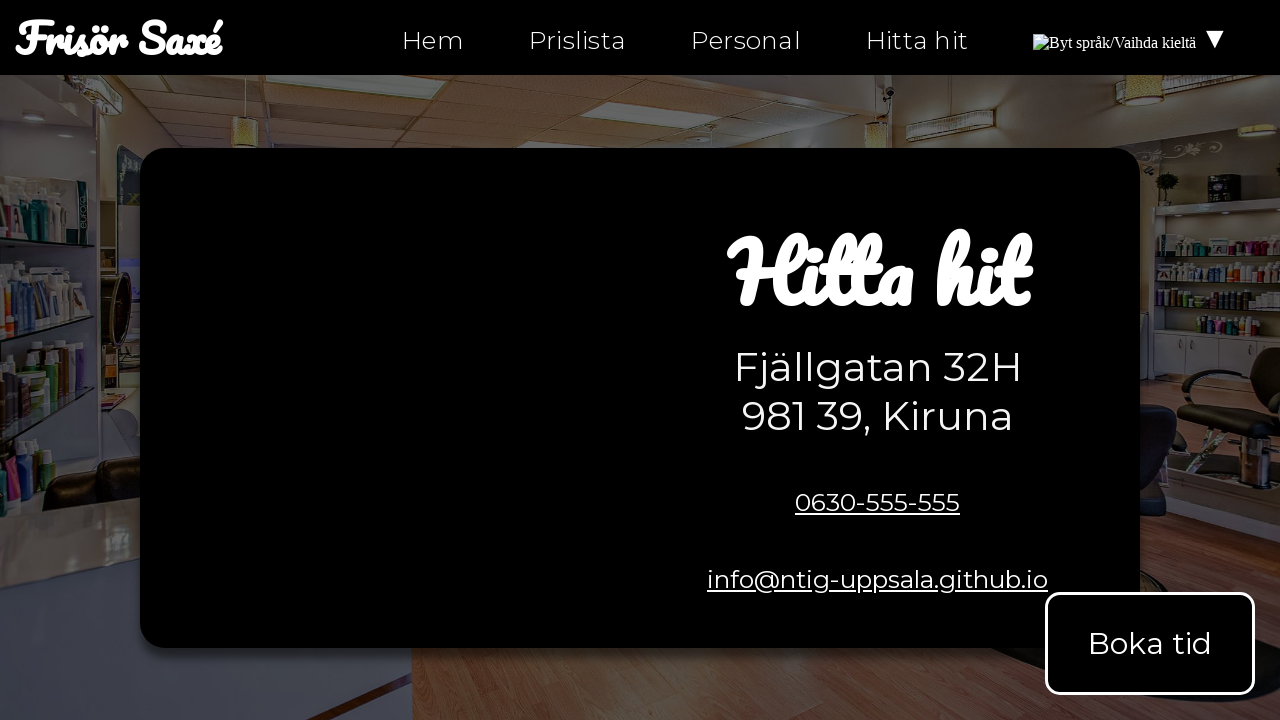

Retrieved href attribute from hitta-hit.html: 'mailto:info@ntig-uppsala.github.io'
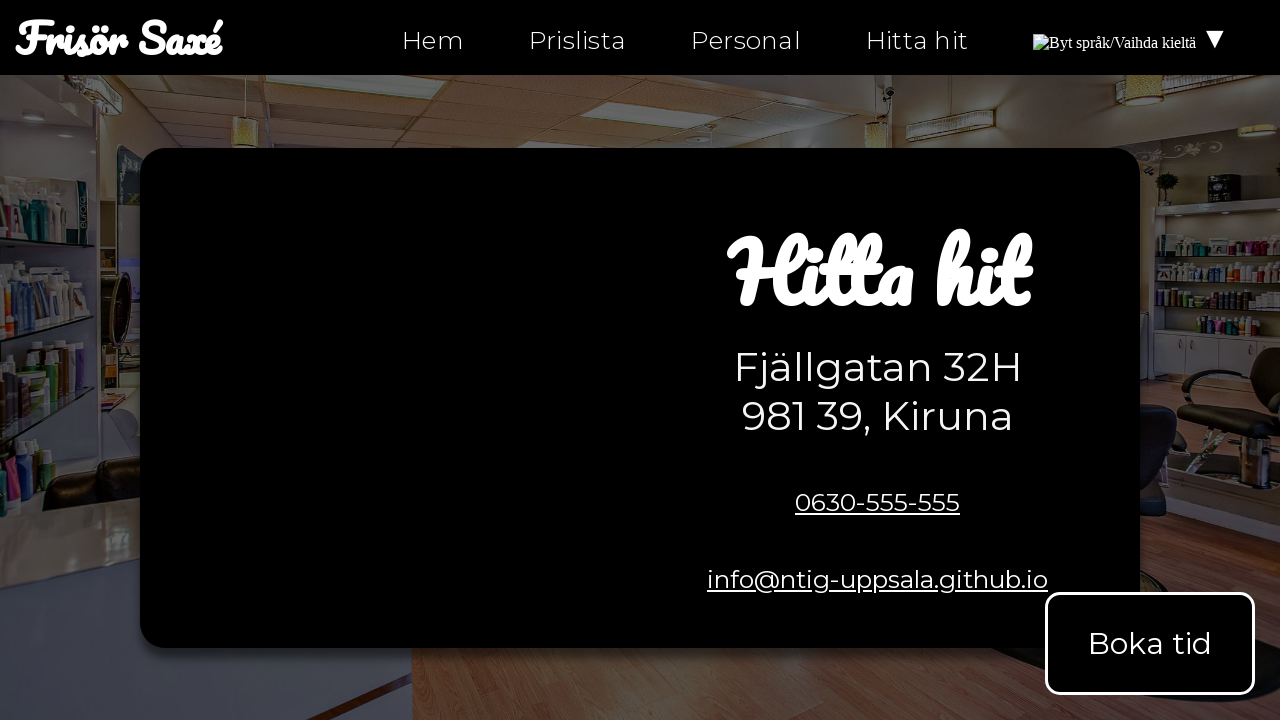

Verified link 'mailto:info@ntig-uppsala.github.io' is not empty on hitta-hit.html
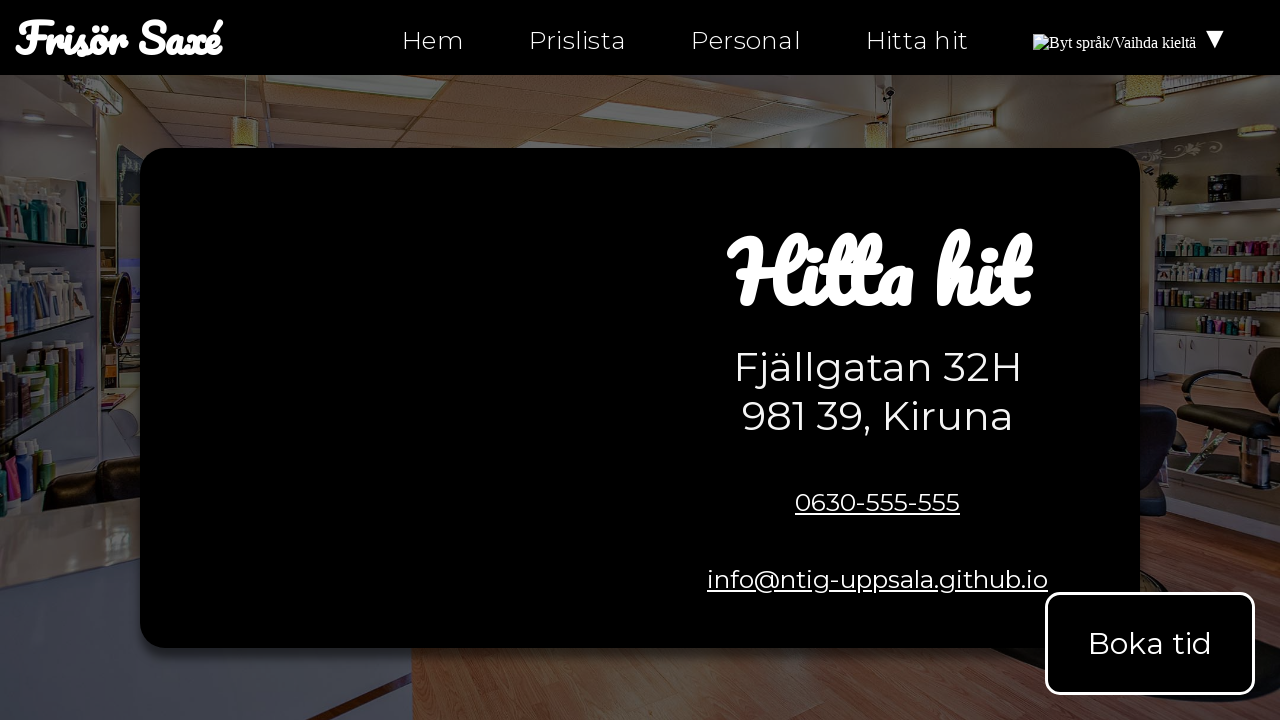

Retrieved href attribute from hitta-hit.html: 'https://facebook.com/ntiuppsala'
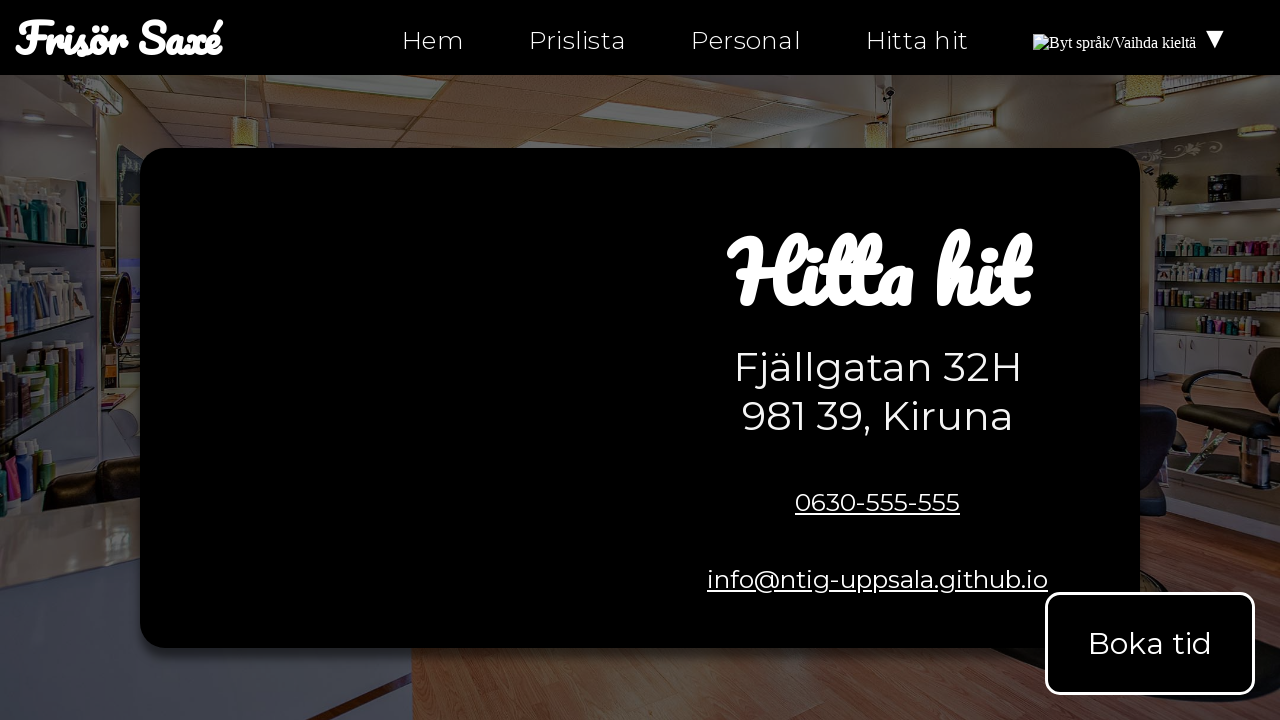

Verified link 'https://facebook.com/ntiuppsala' is not empty on hitta-hit.html
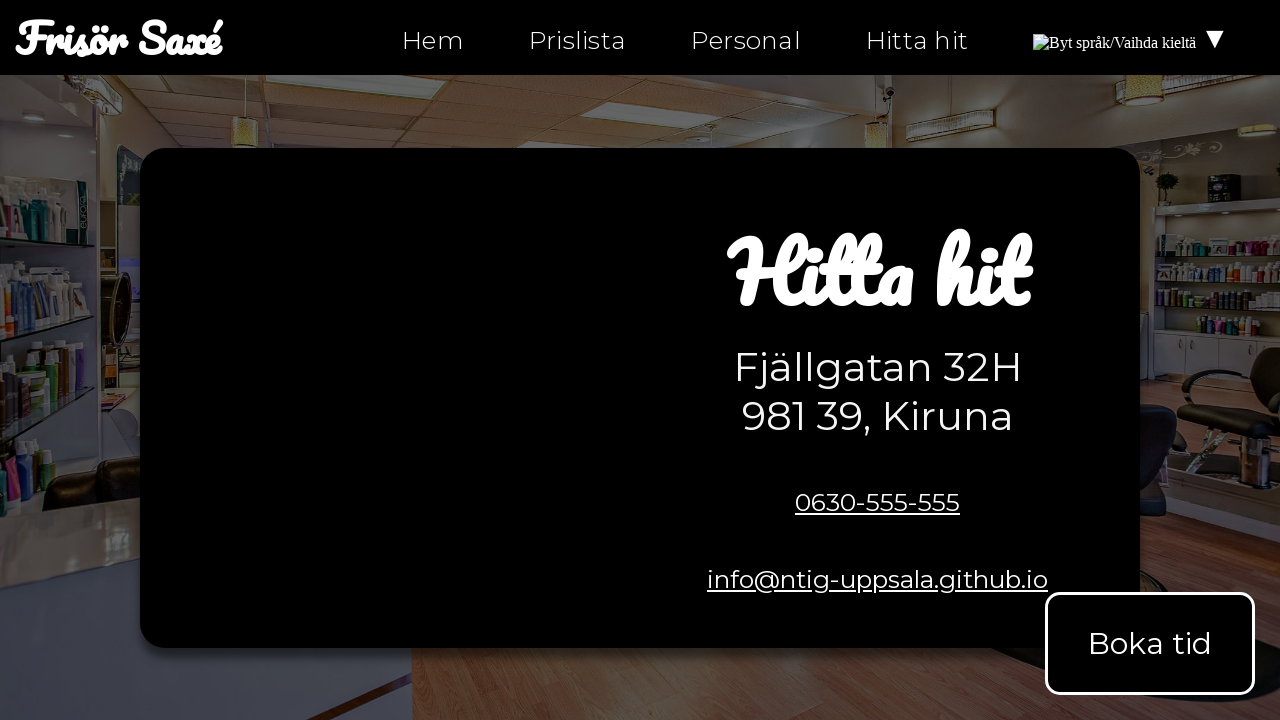

Retrieved href attribute from hitta-hit.html: 'https://instagram.com/ntiuppsala'
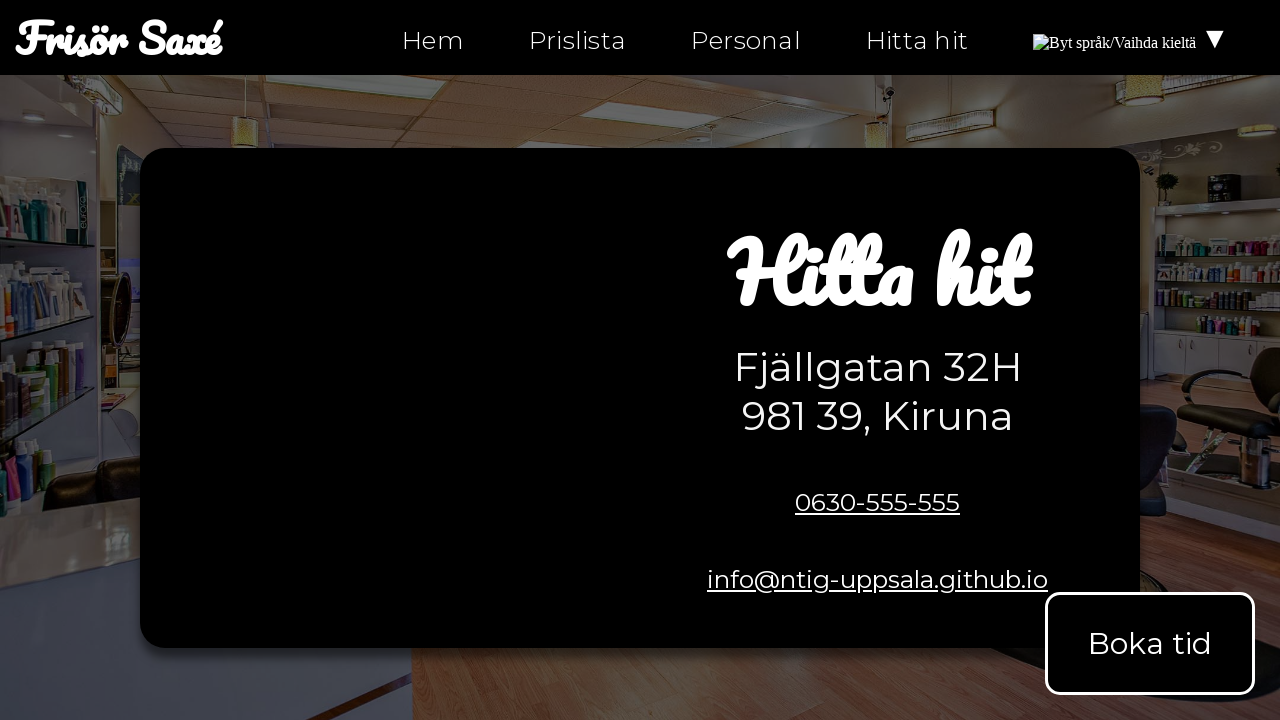

Verified link 'https://instagram.com/ntiuppsala' is not empty on hitta-hit.html
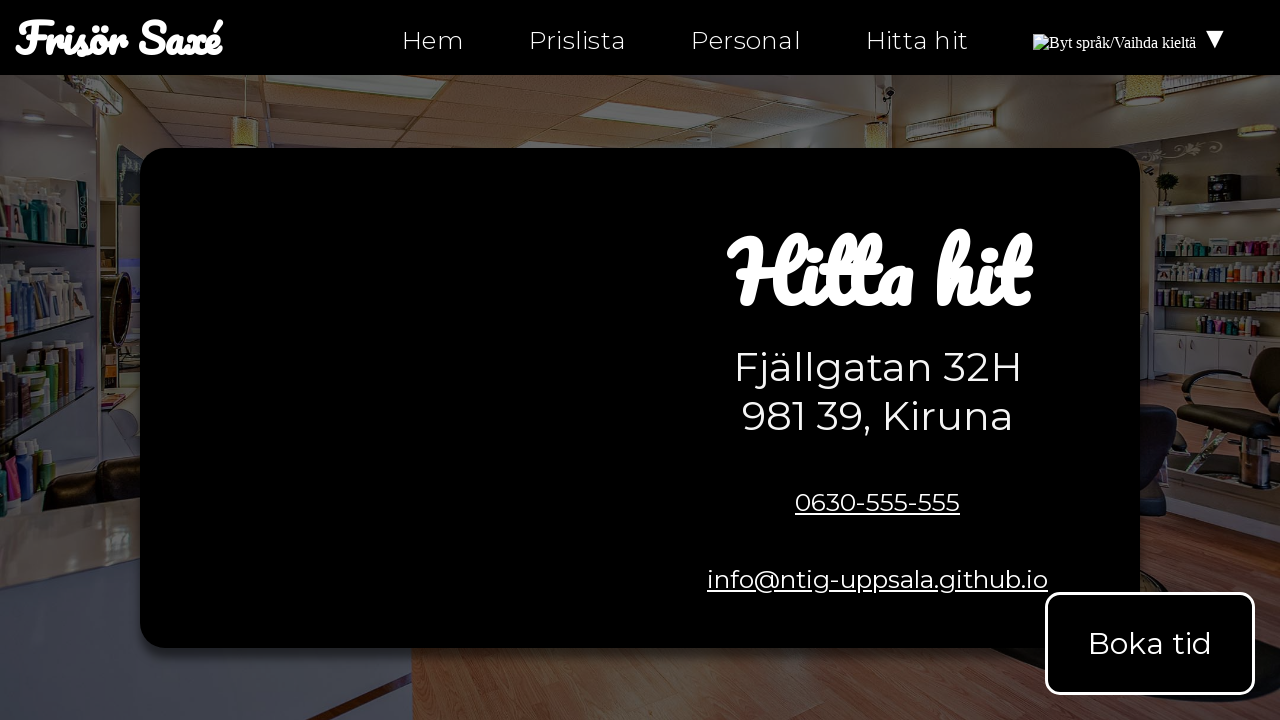

Retrieved href attribute from hitta-hit.html: 'https://twitter.com/ntiuppsala'
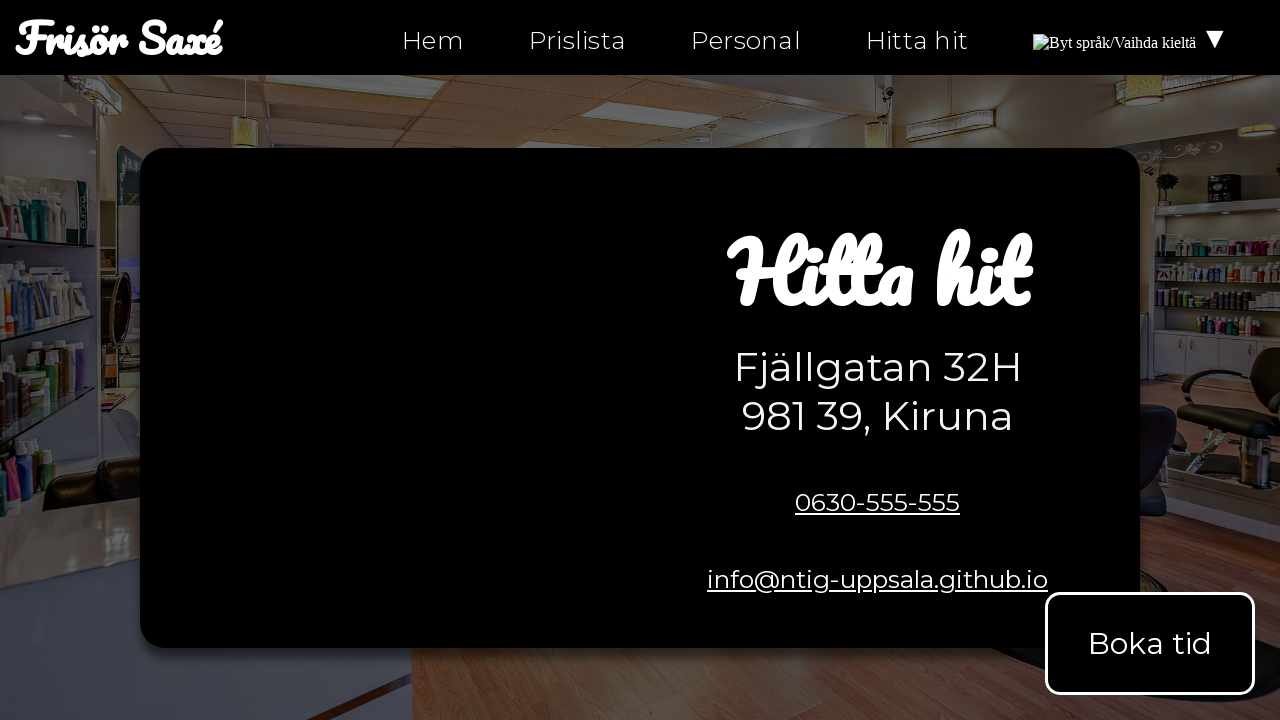

Verified link 'https://twitter.com/ntiuppsala' is not empty on hitta-hit.html
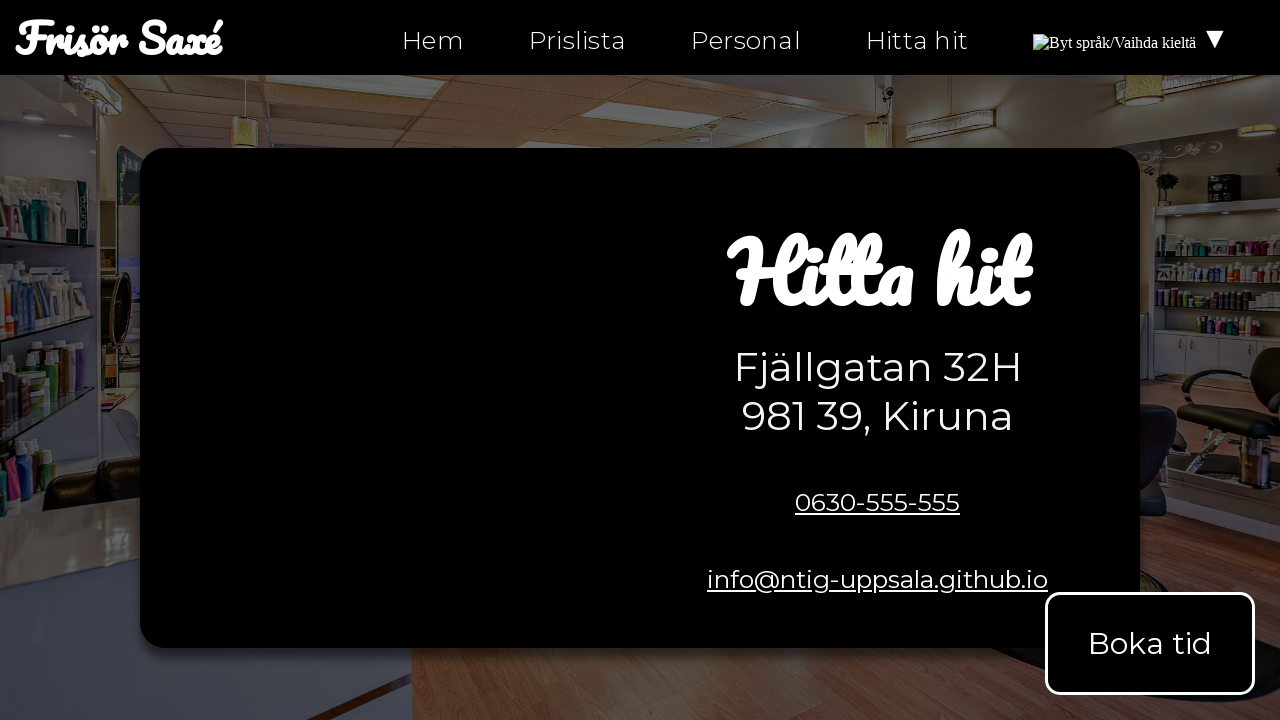

Retrieved href attribute from hitta-hit.html: 'tel:0630-555-555'
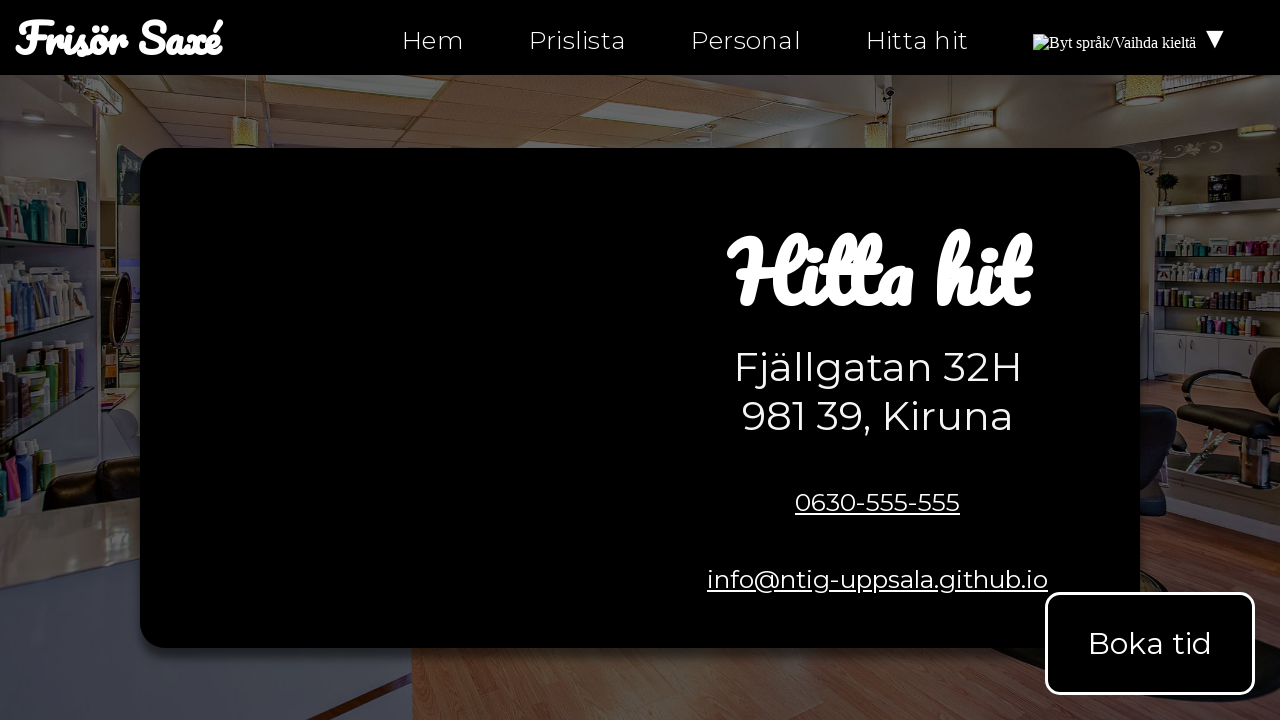

Verified link 'tel:0630-555-555' is not empty on hitta-hit.html
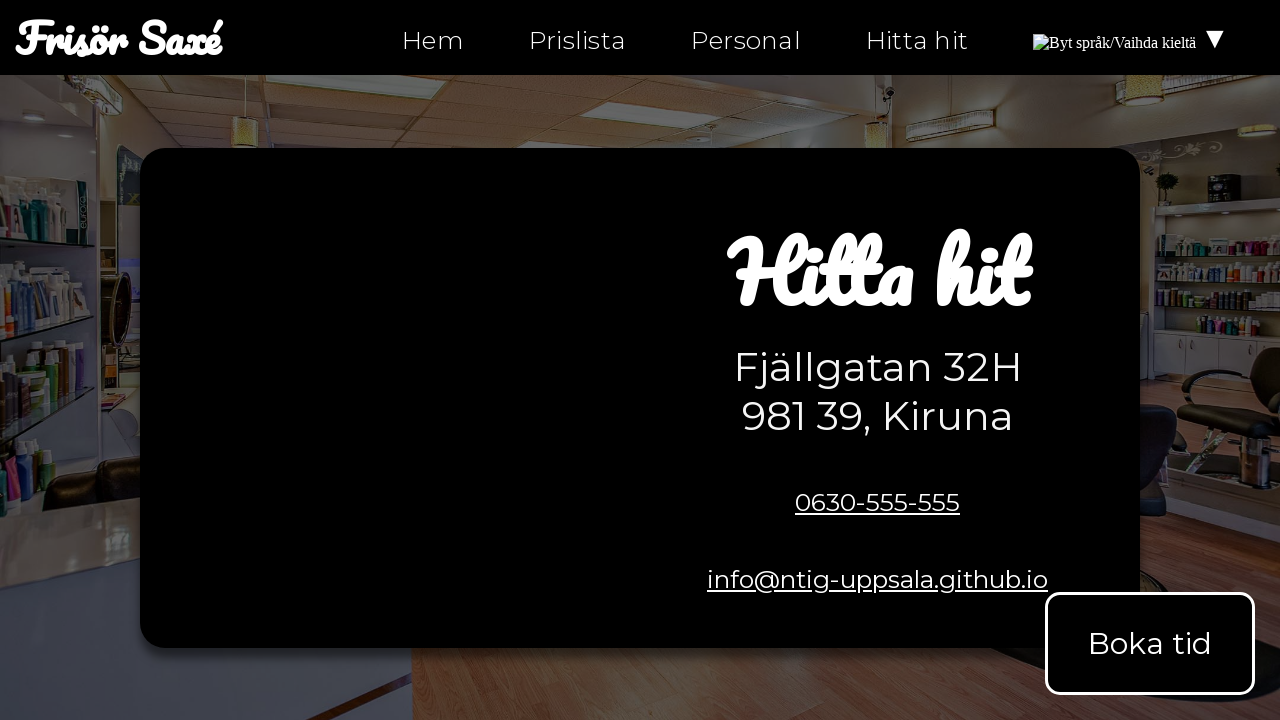

Retrieved href attribute from hitta-hit.html: 'mailto:info@ntig-uppsala.github.io'
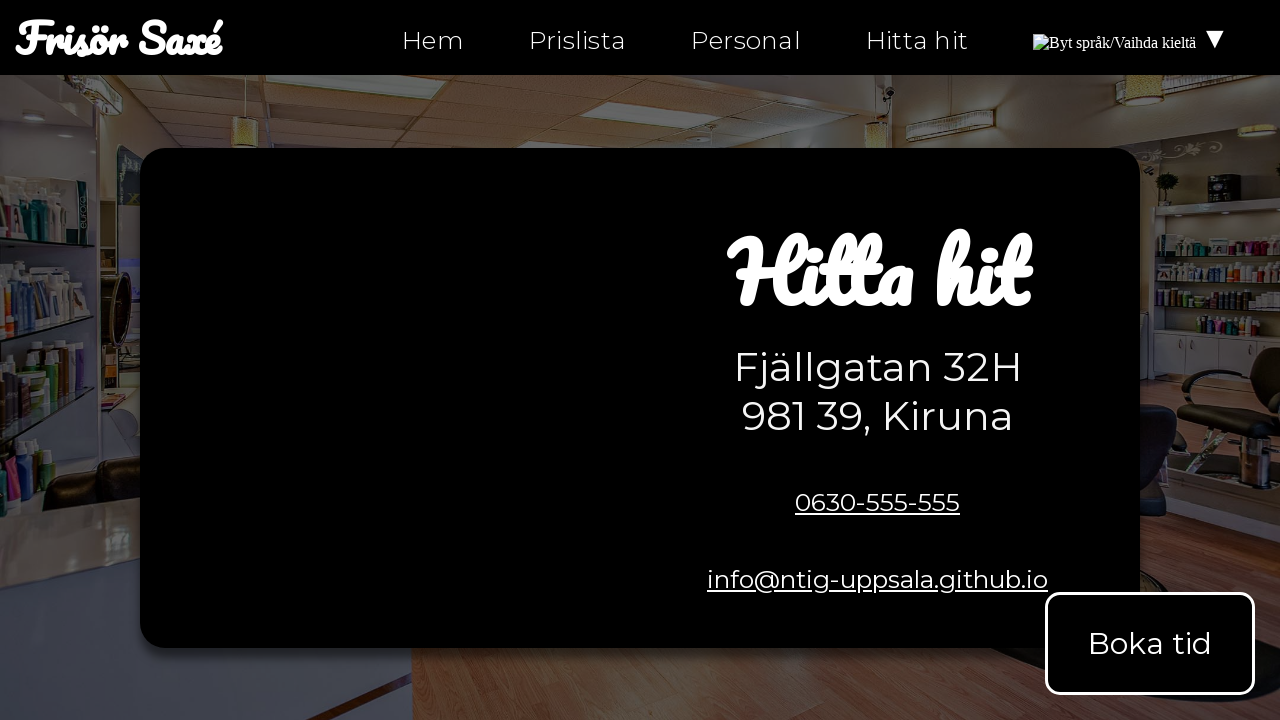

Verified link 'mailto:info@ntig-uppsala.github.io' is not empty on hitta-hit.html
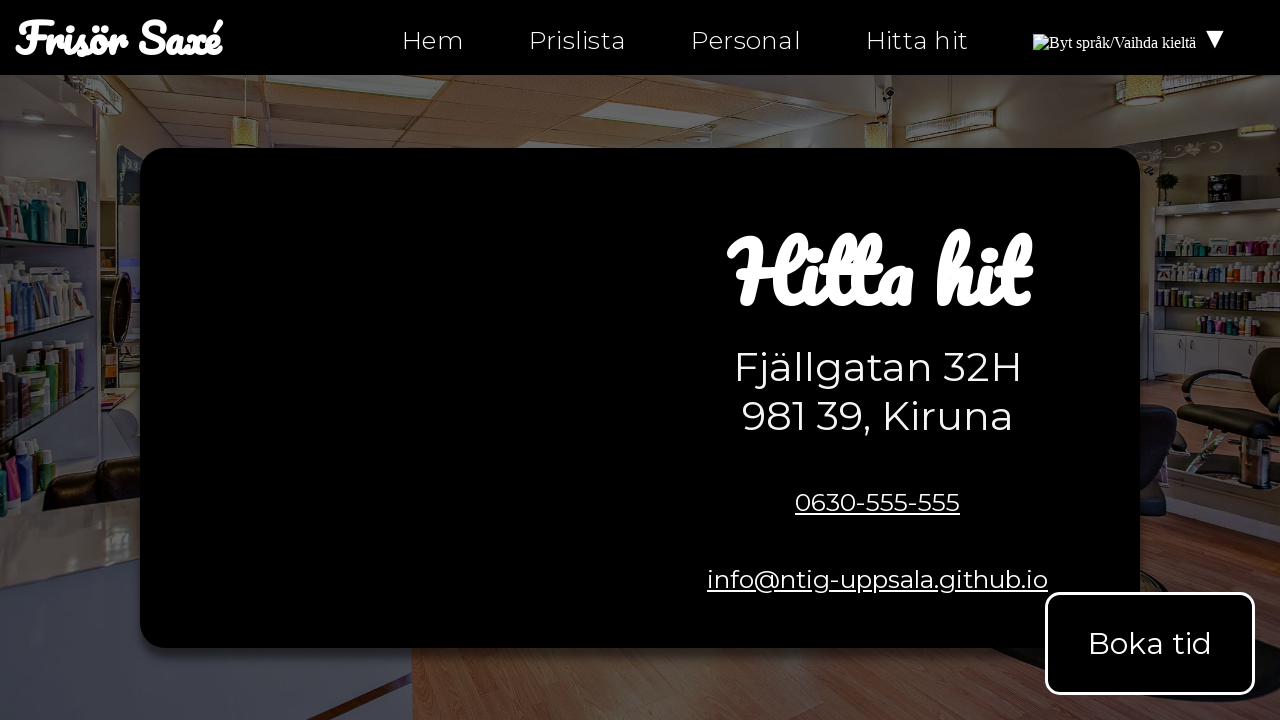

Retrieved href attribute from hitta-hit.html: 'hitta-hit.html'
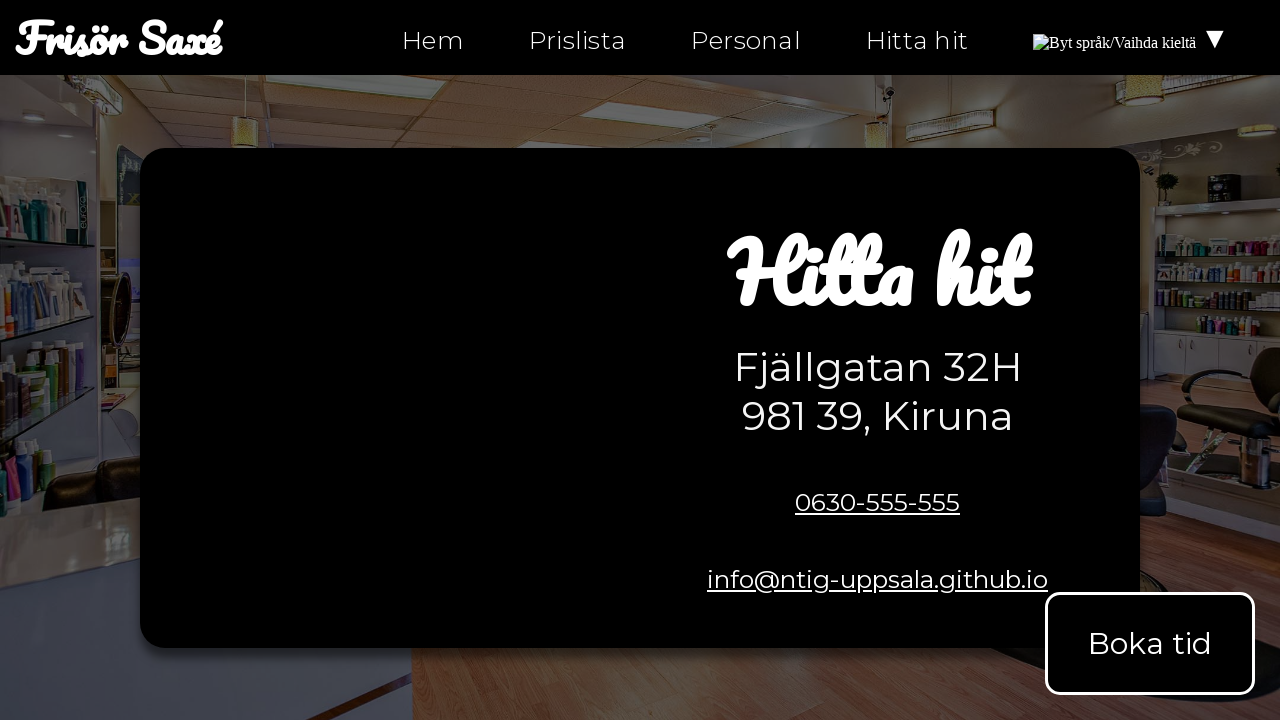

Verified link 'hitta-hit.html' is not empty on hitta-hit.html
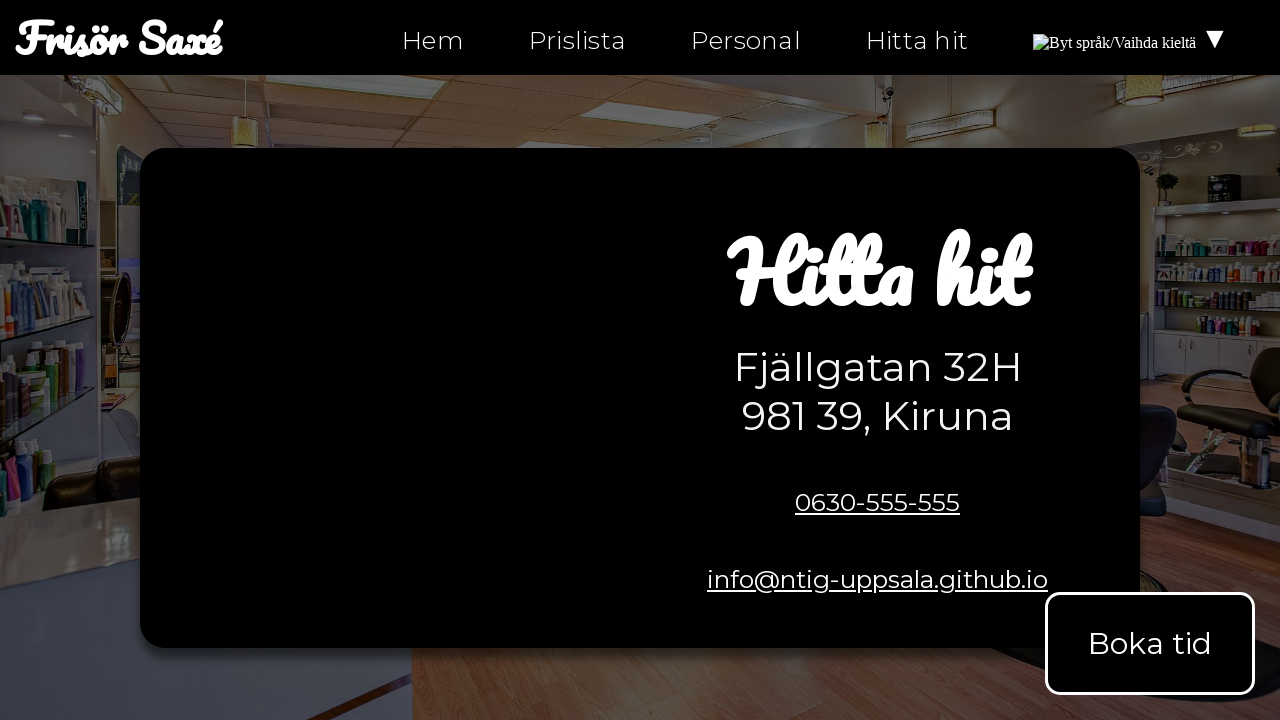

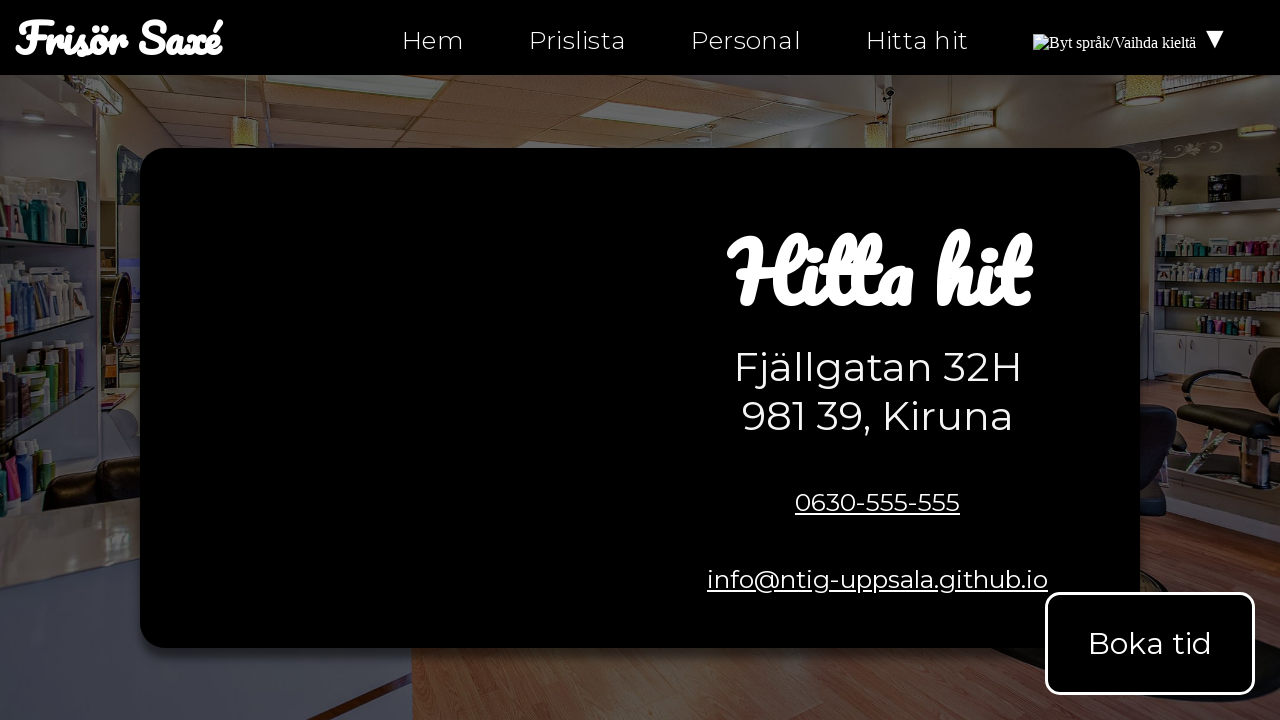